Tests filling out a large form by entering text into all input fields and submitting the form via a button click

Starting URL: http://suninjuly.github.io/huge_form.html

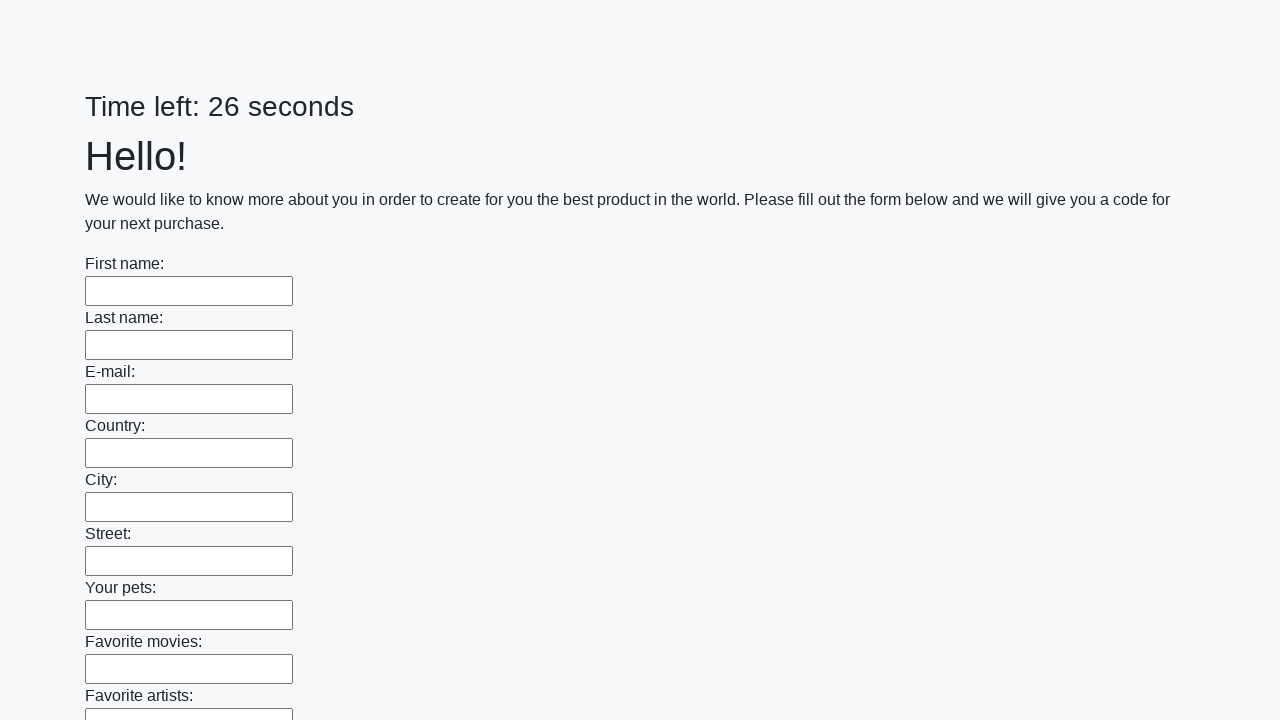

Navigated to huge form page
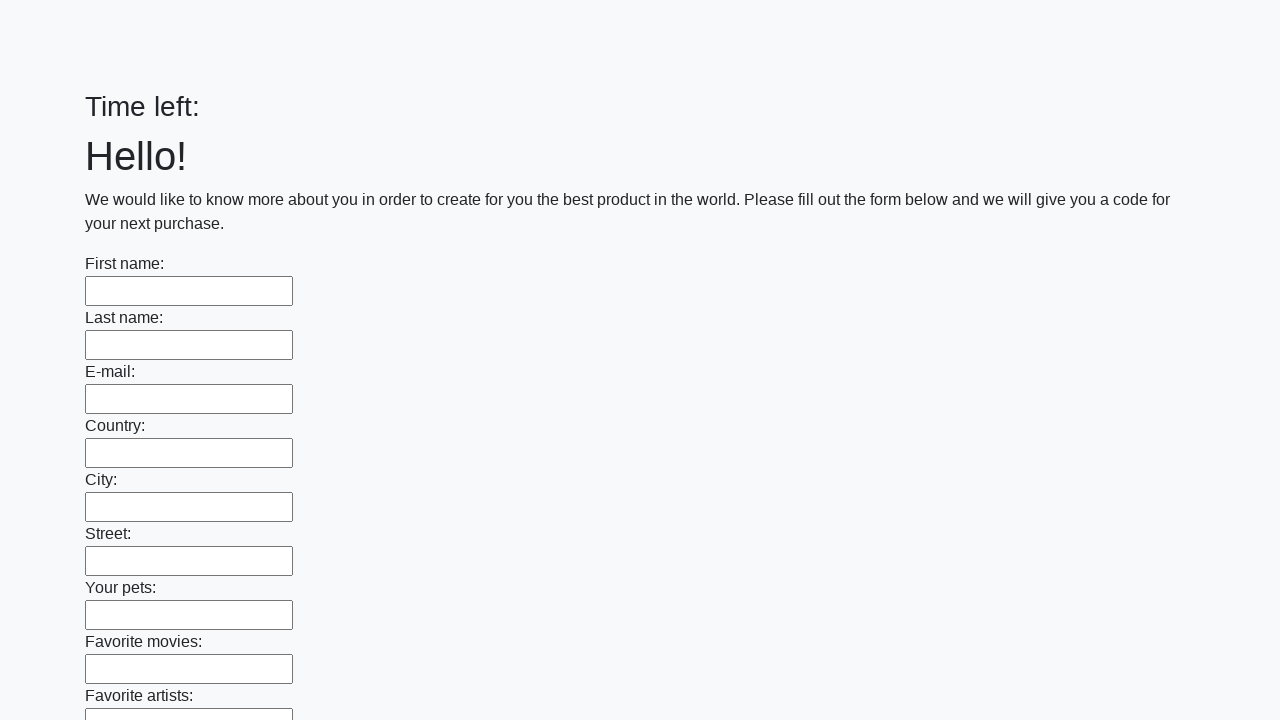

Filled input field with response text on input >> nth=0
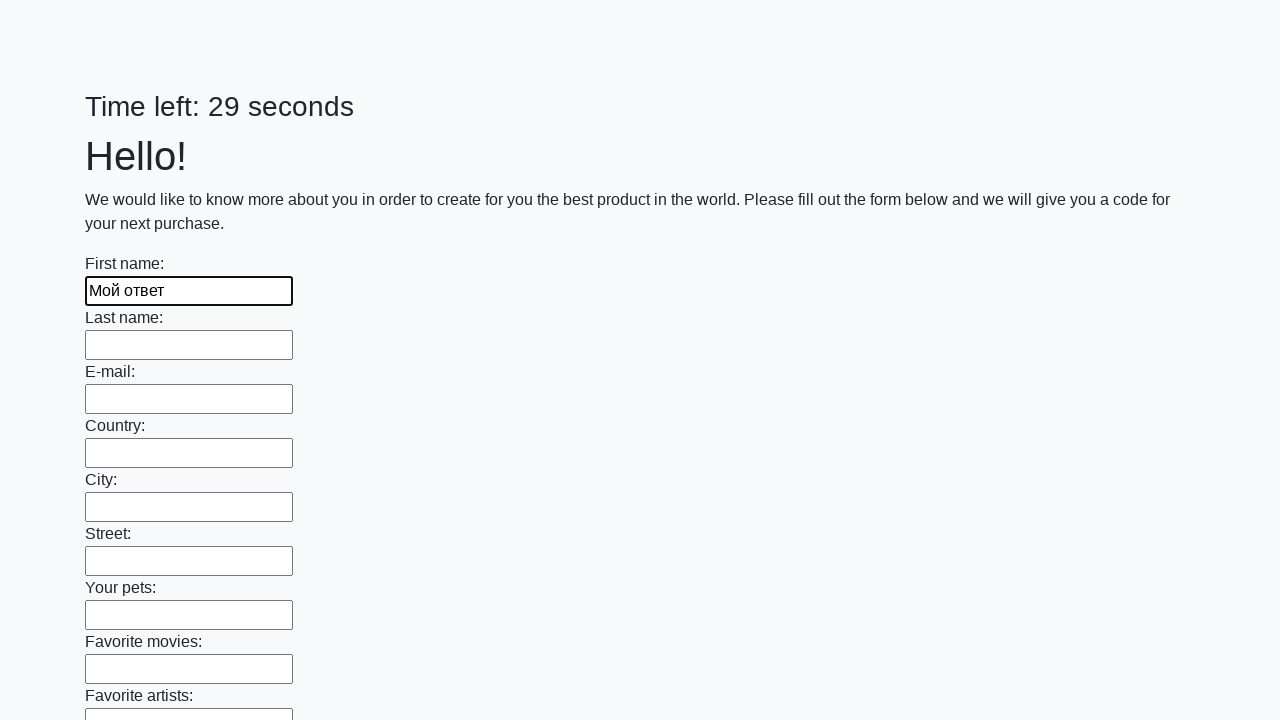

Filled input field with response text on input >> nth=1
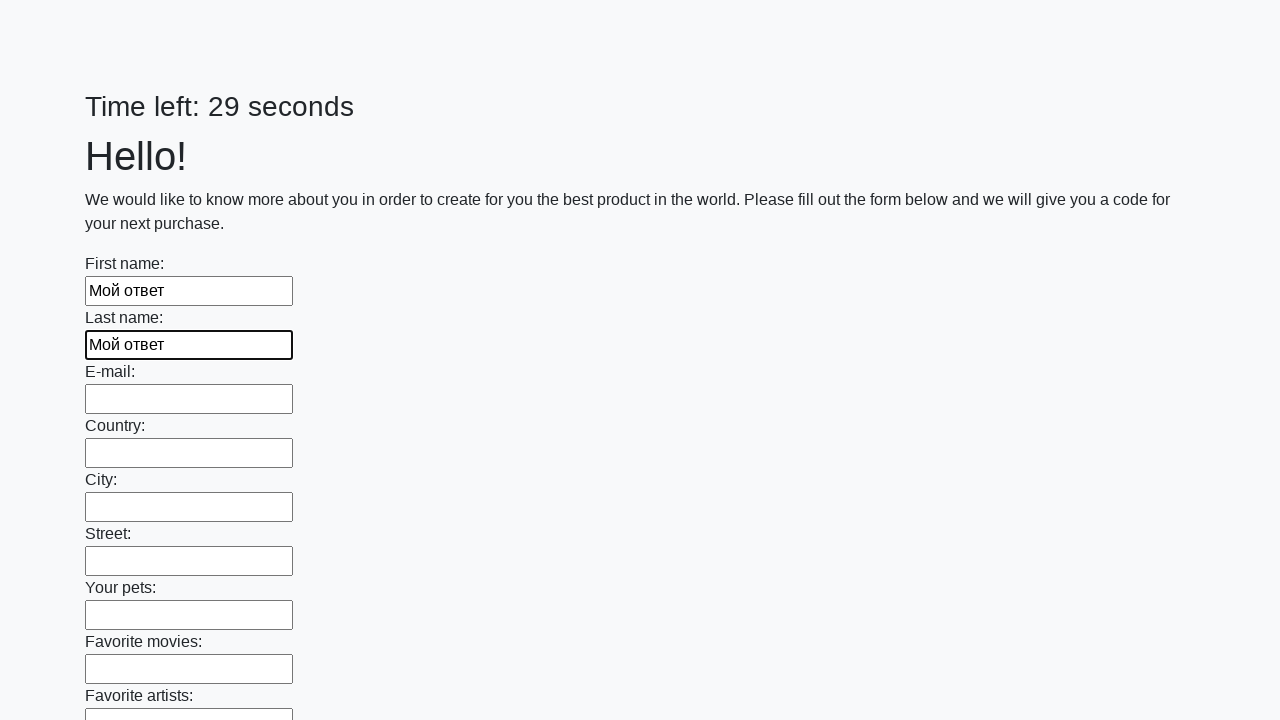

Filled input field with response text on input >> nth=2
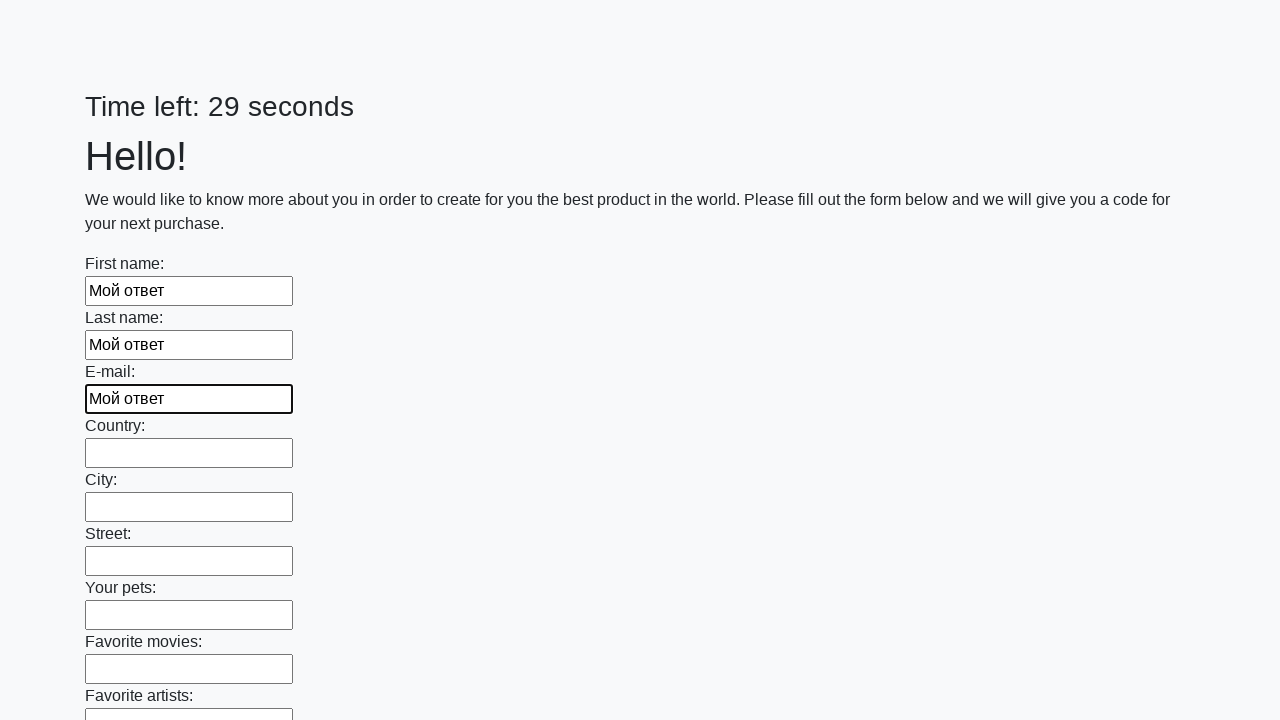

Filled input field with response text on input >> nth=3
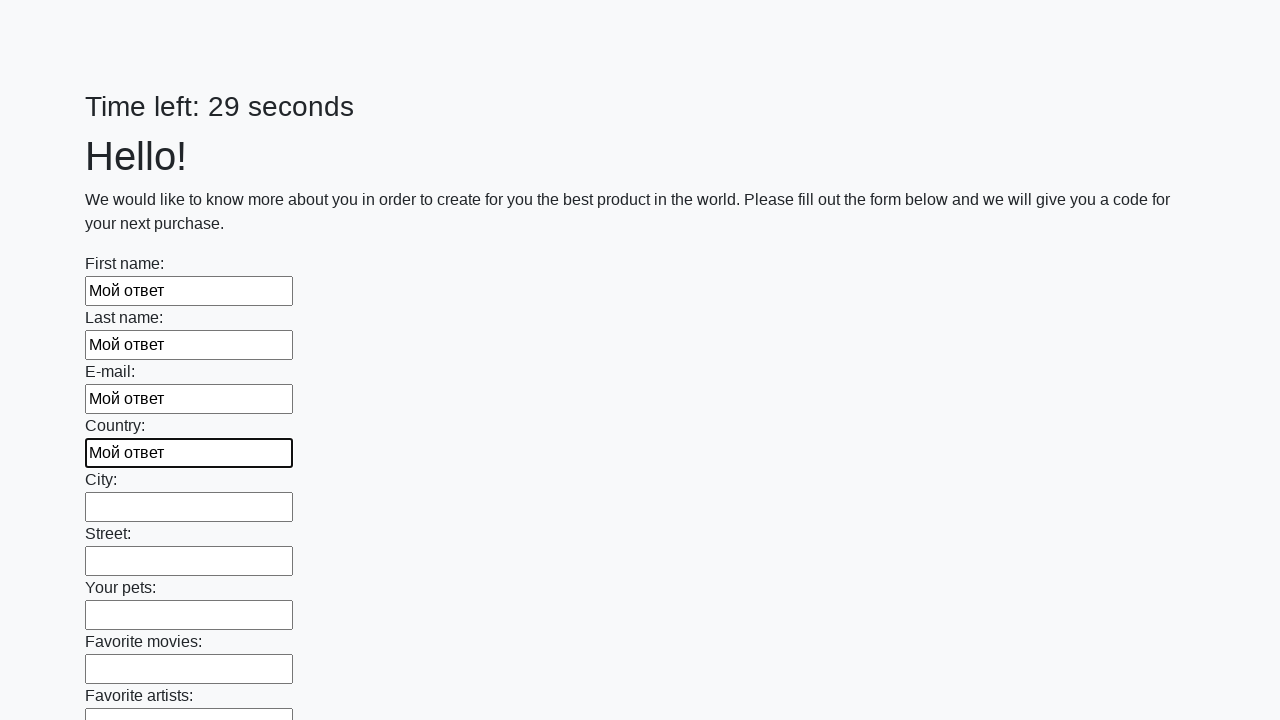

Filled input field with response text on input >> nth=4
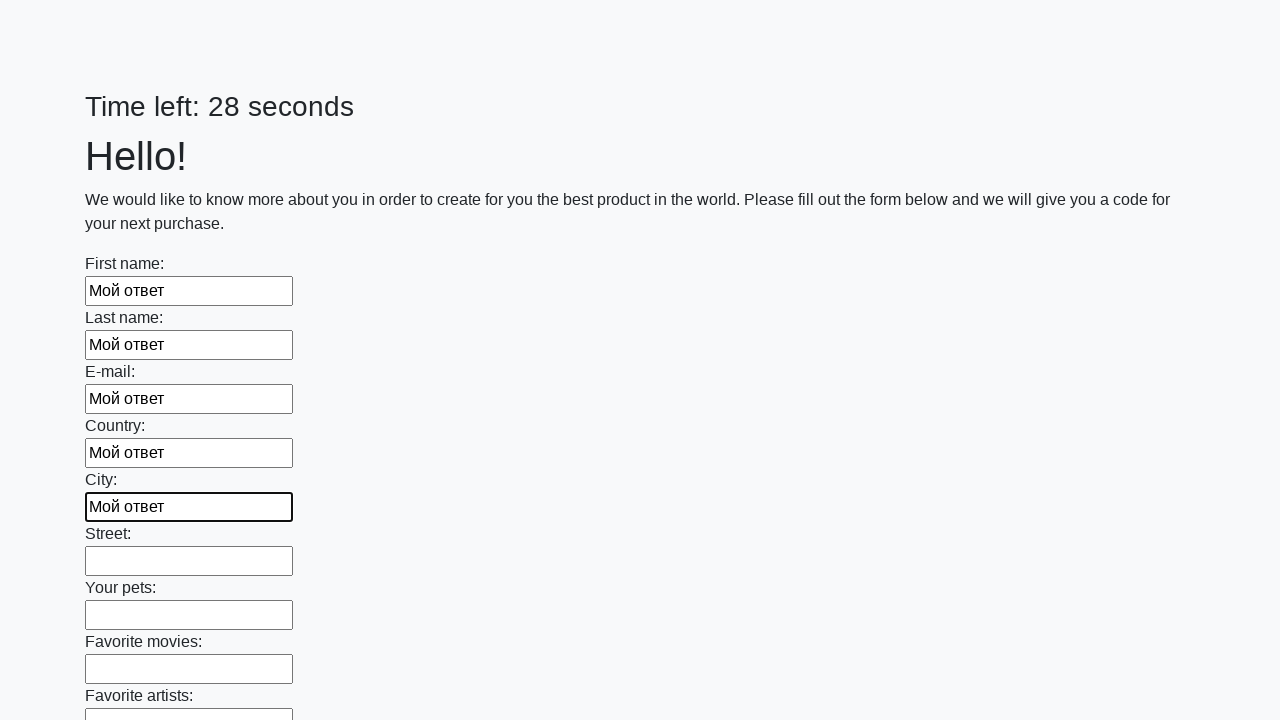

Filled input field with response text on input >> nth=5
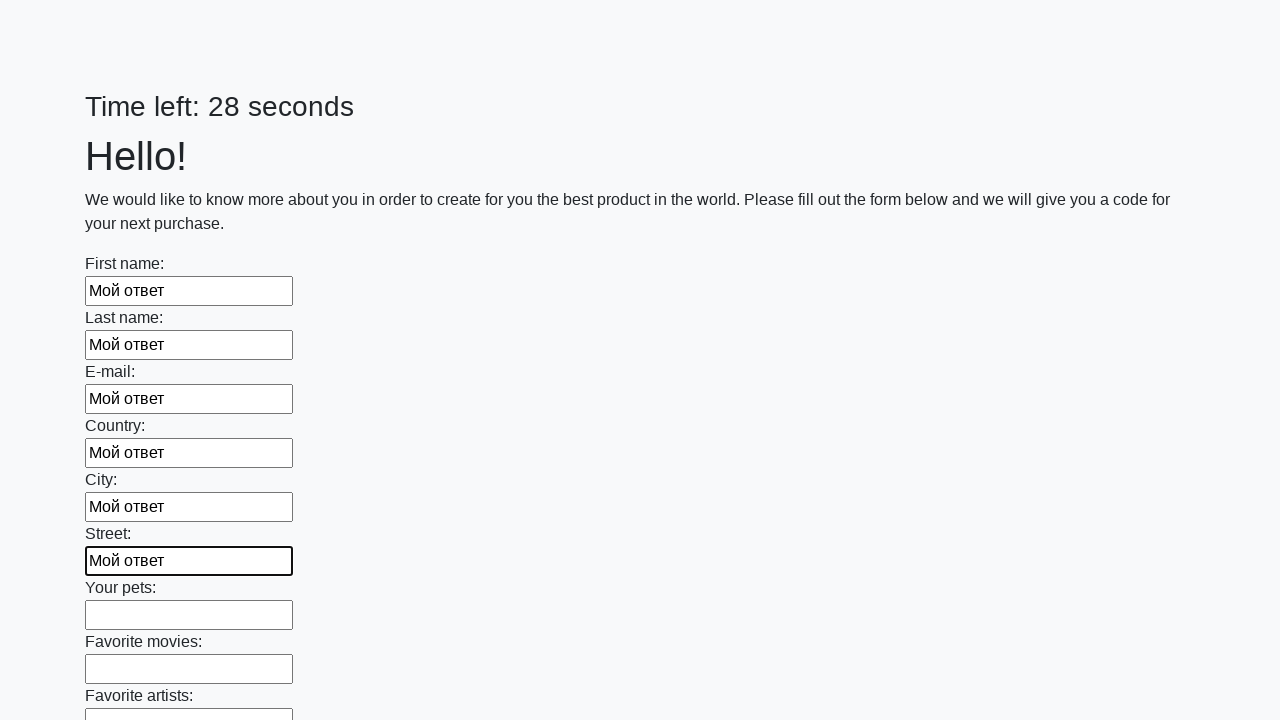

Filled input field with response text on input >> nth=6
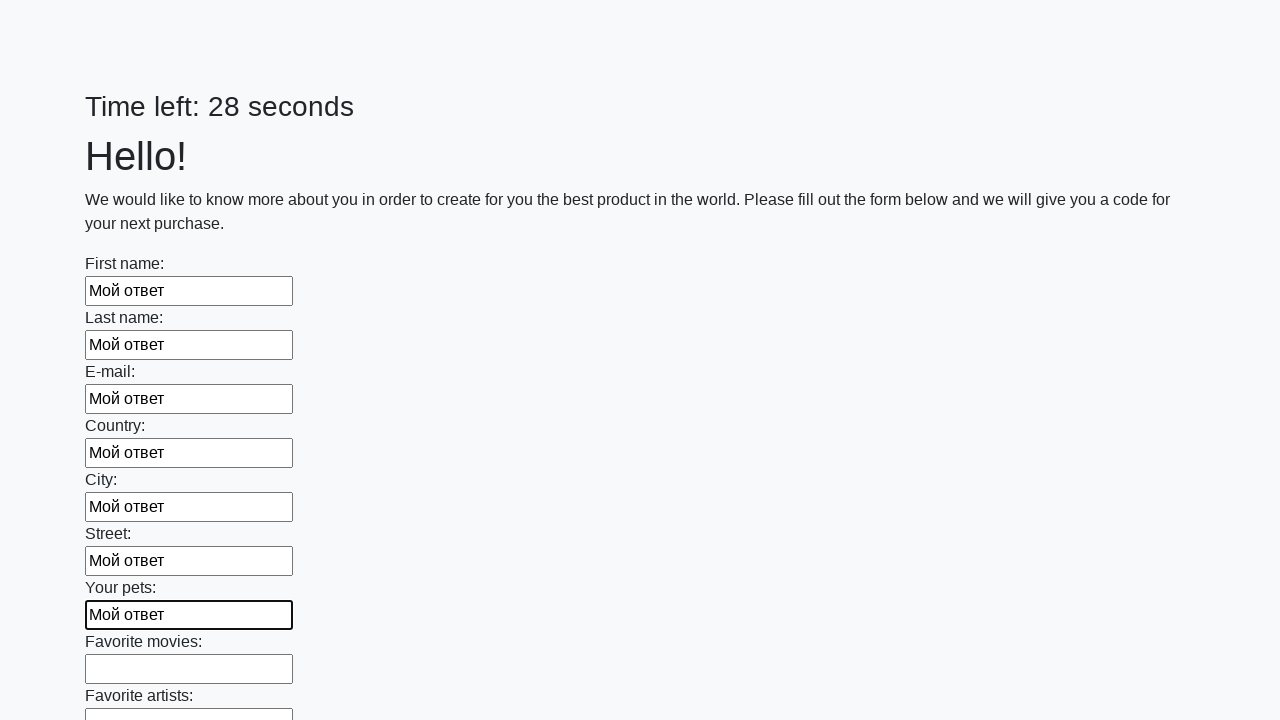

Filled input field with response text on input >> nth=7
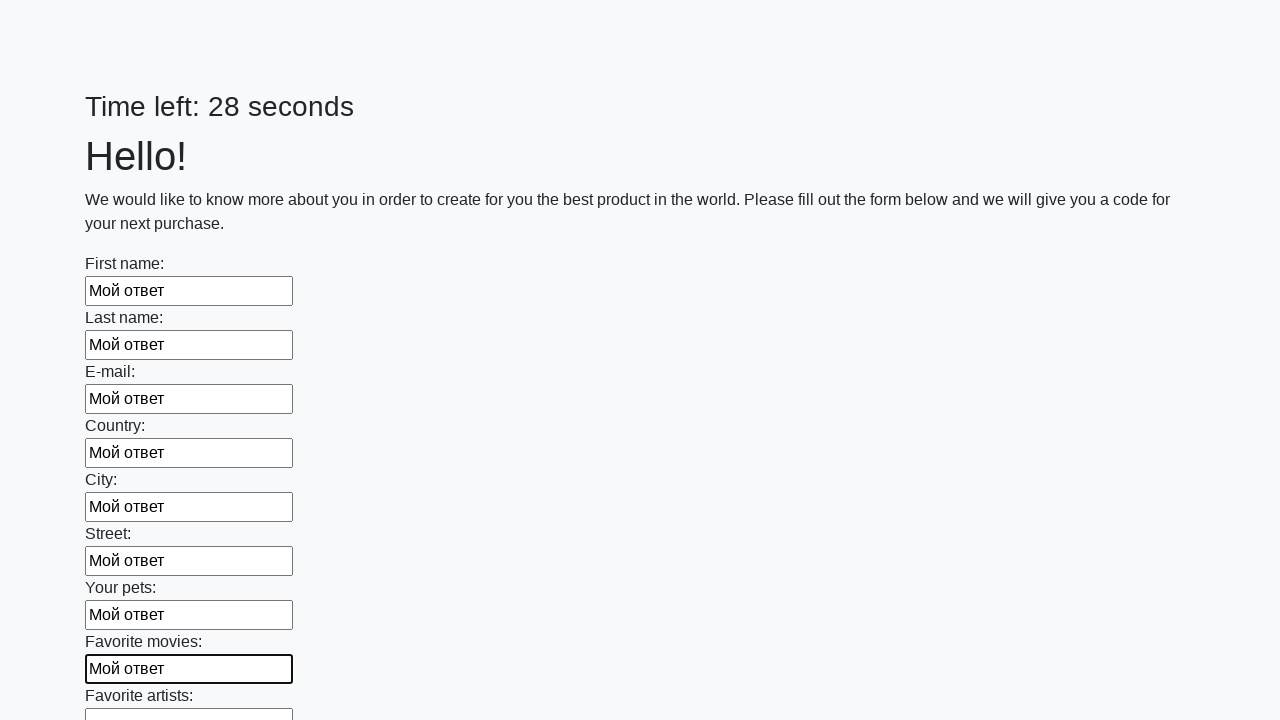

Filled input field with response text on input >> nth=8
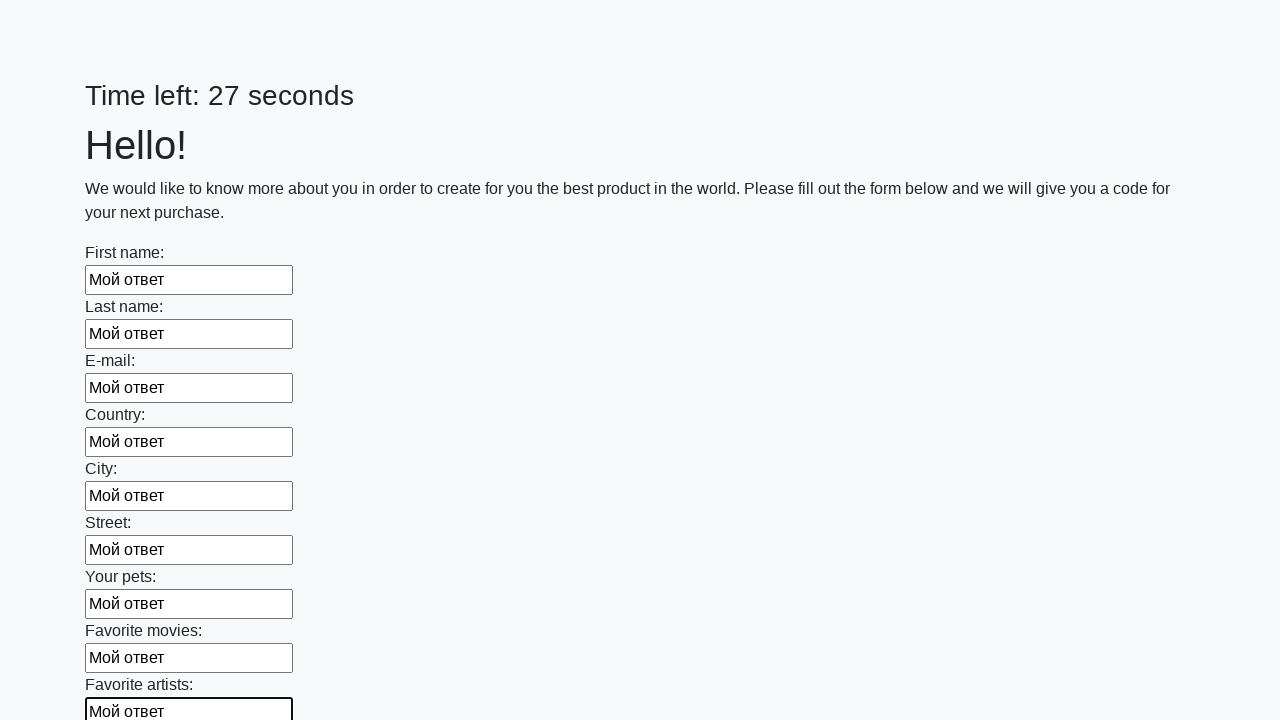

Filled input field with response text on input >> nth=9
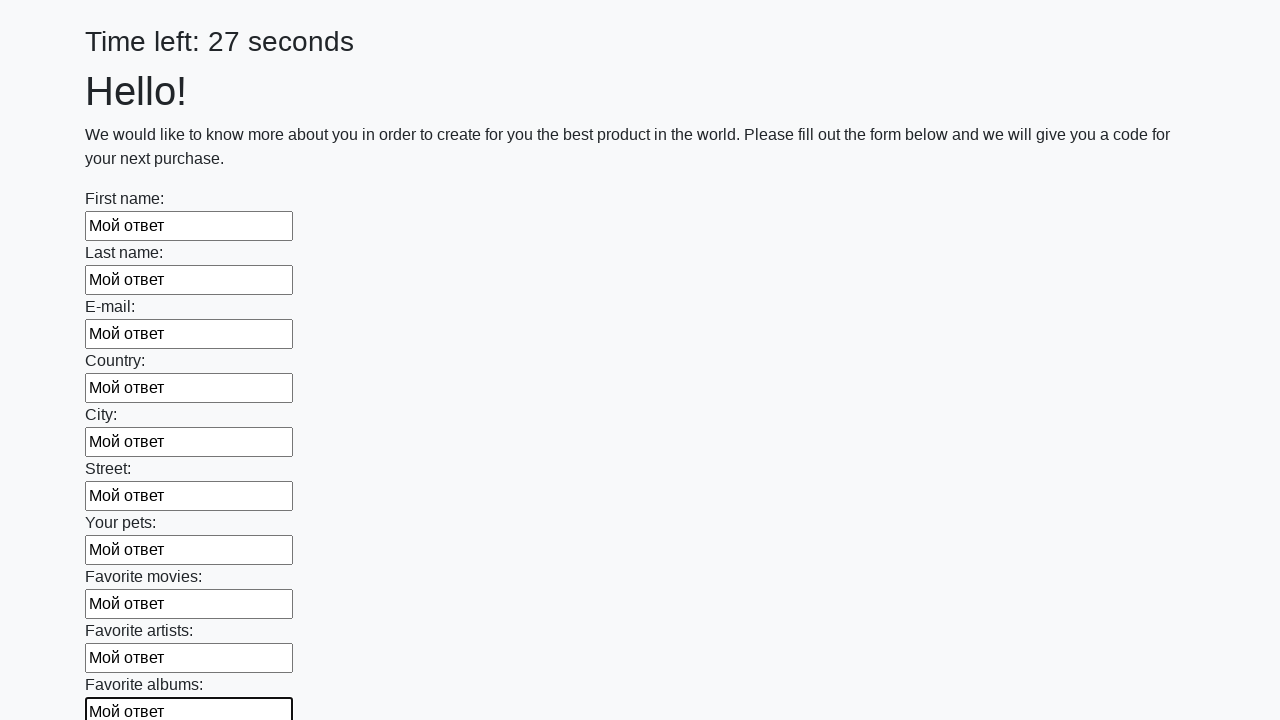

Filled input field with response text on input >> nth=10
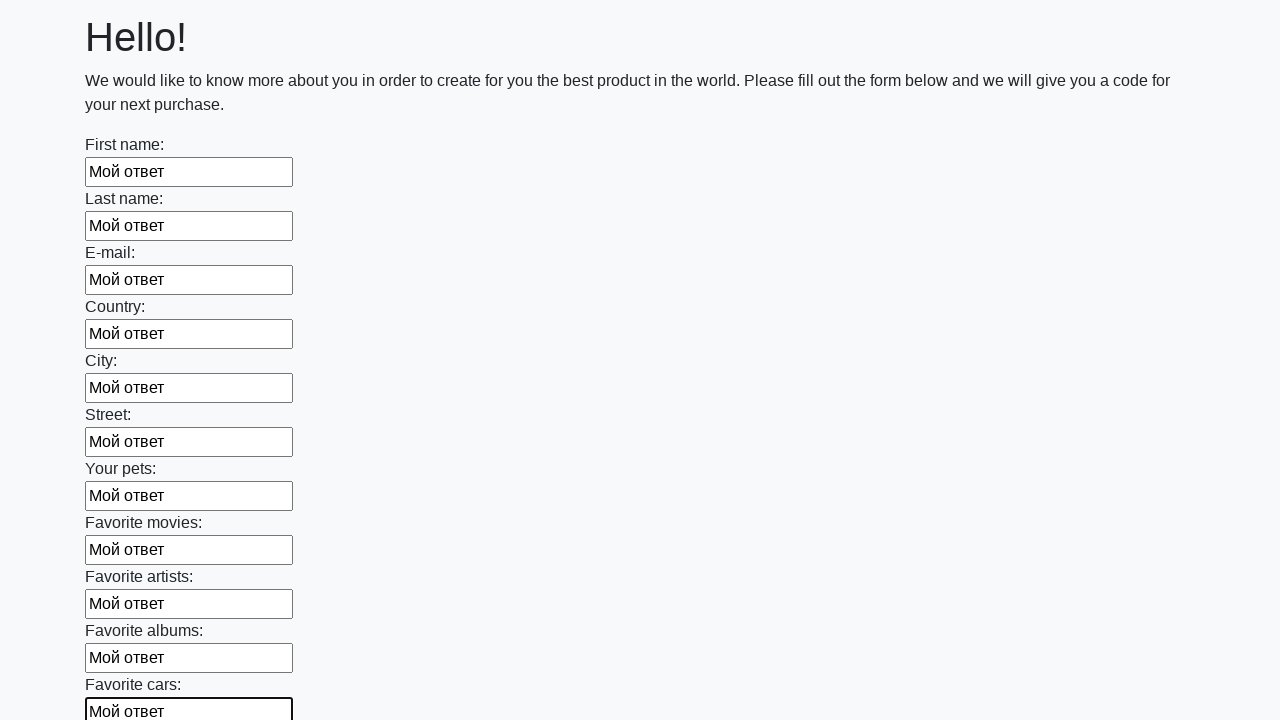

Filled input field with response text on input >> nth=11
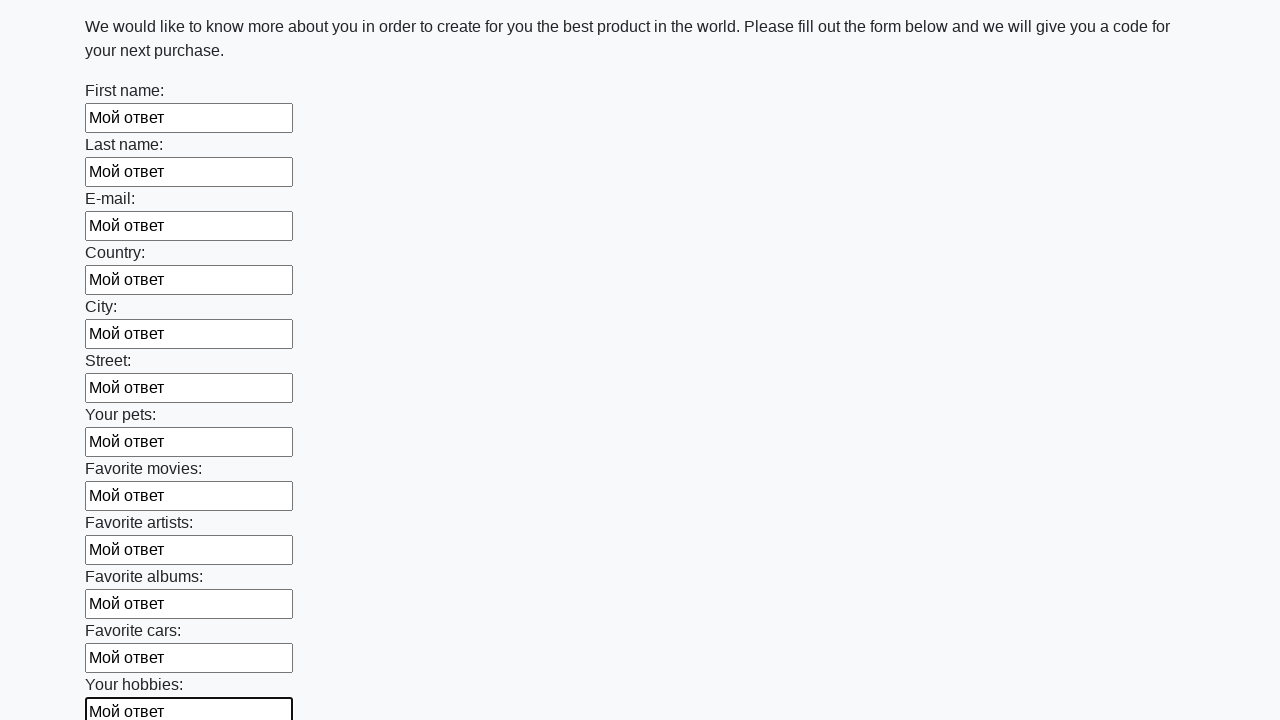

Filled input field with response text on input >> nth=12
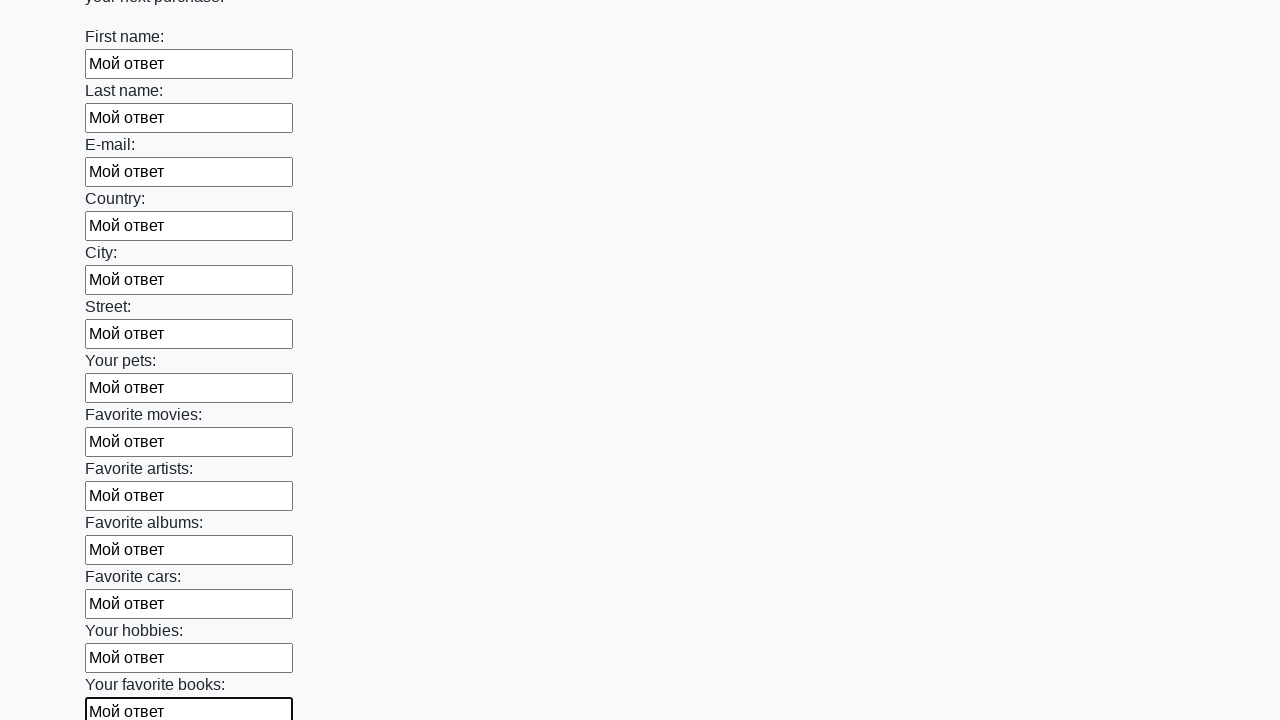

Filled input field with response text on input >> nth=13
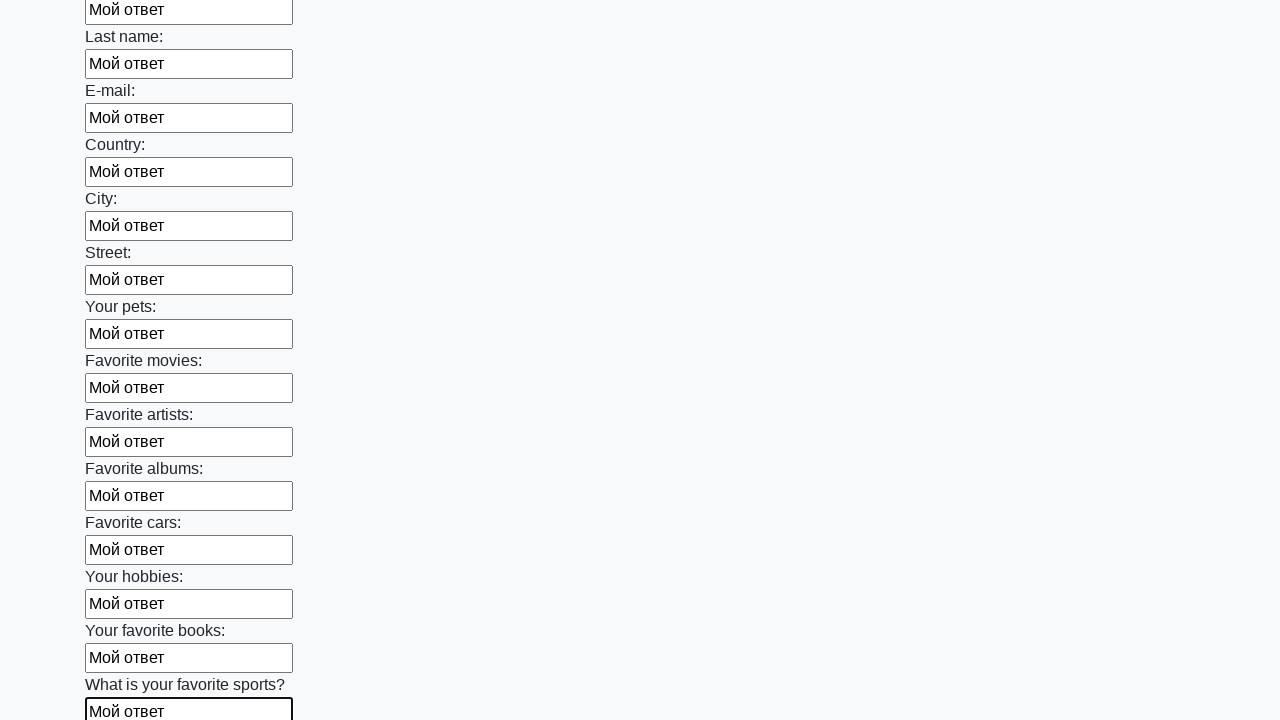

Filled input field with response text on input >> nth=14
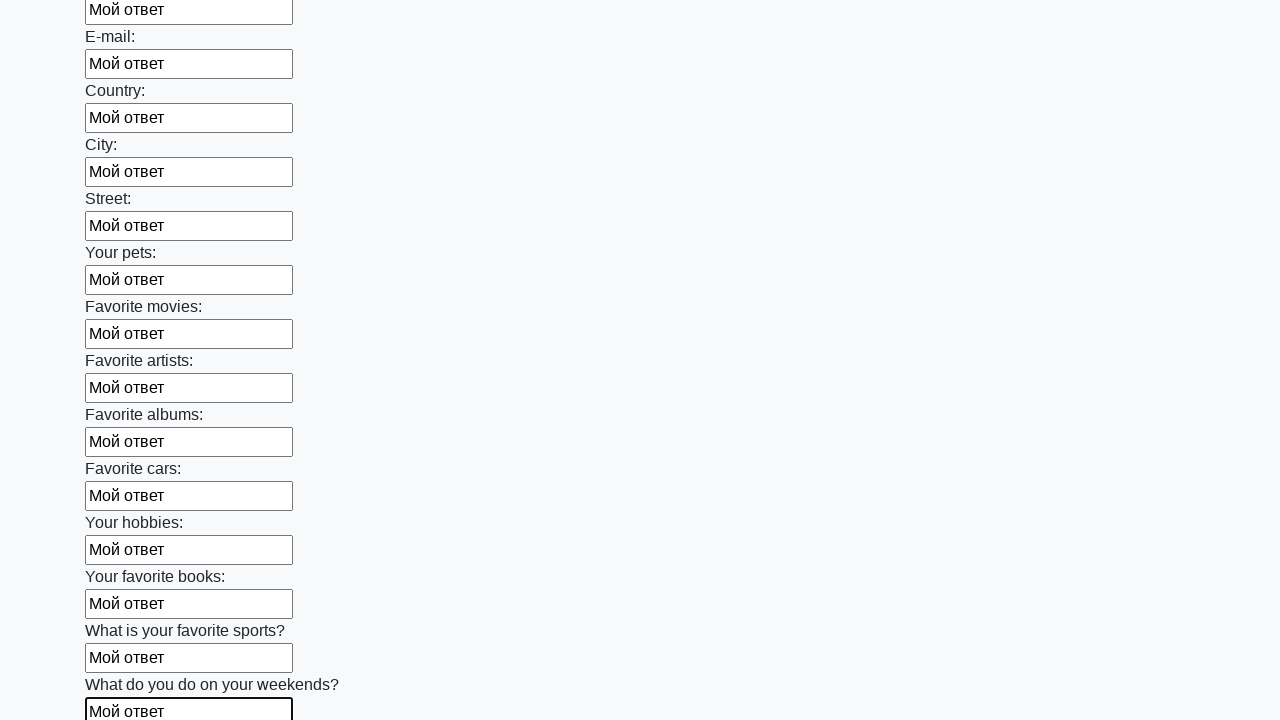

Filled input field with response text on input >> nth=15
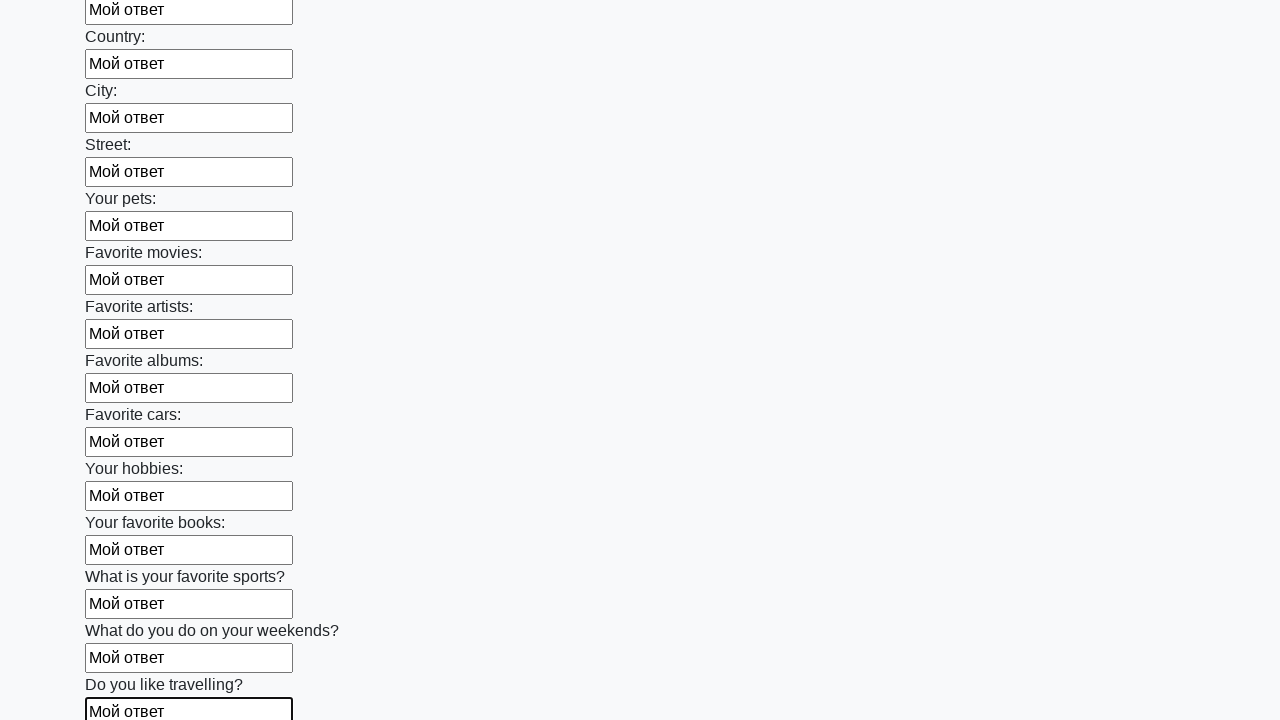

Filled input field with response text on input >> nth=16
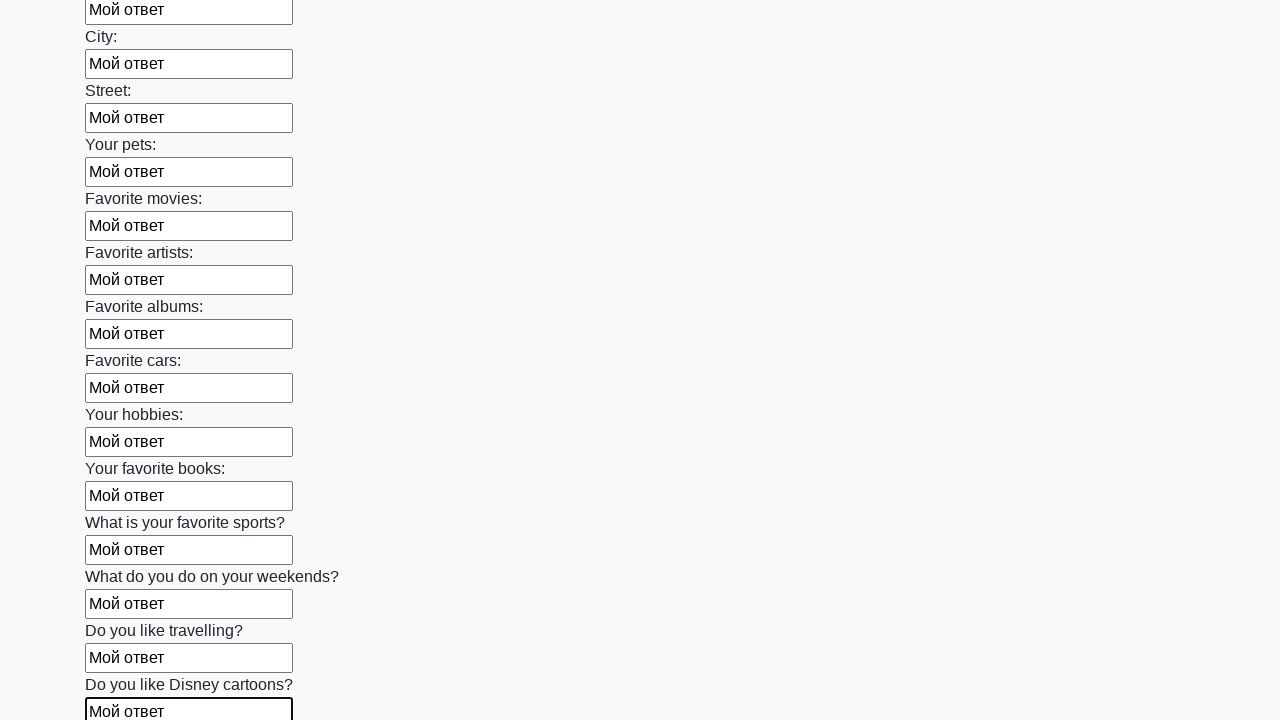

Filled input field with response text on input >> nth=17
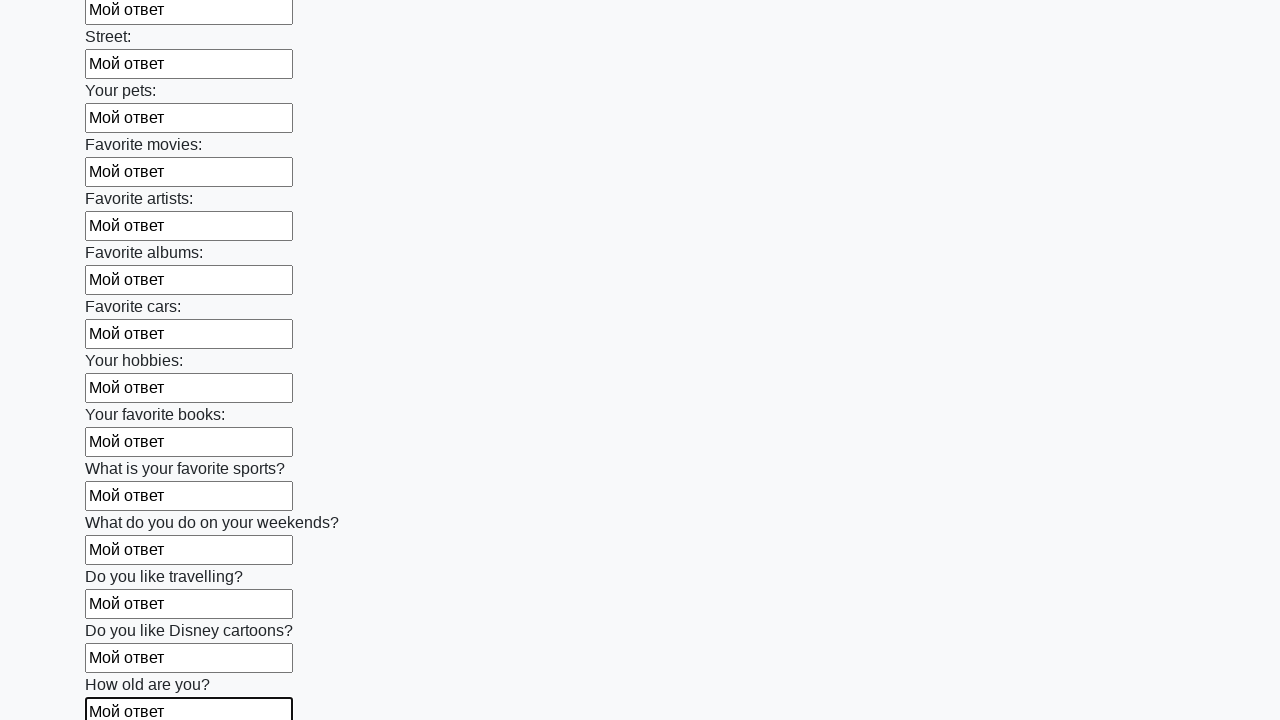

Filled input field with response text on input >> nth=18
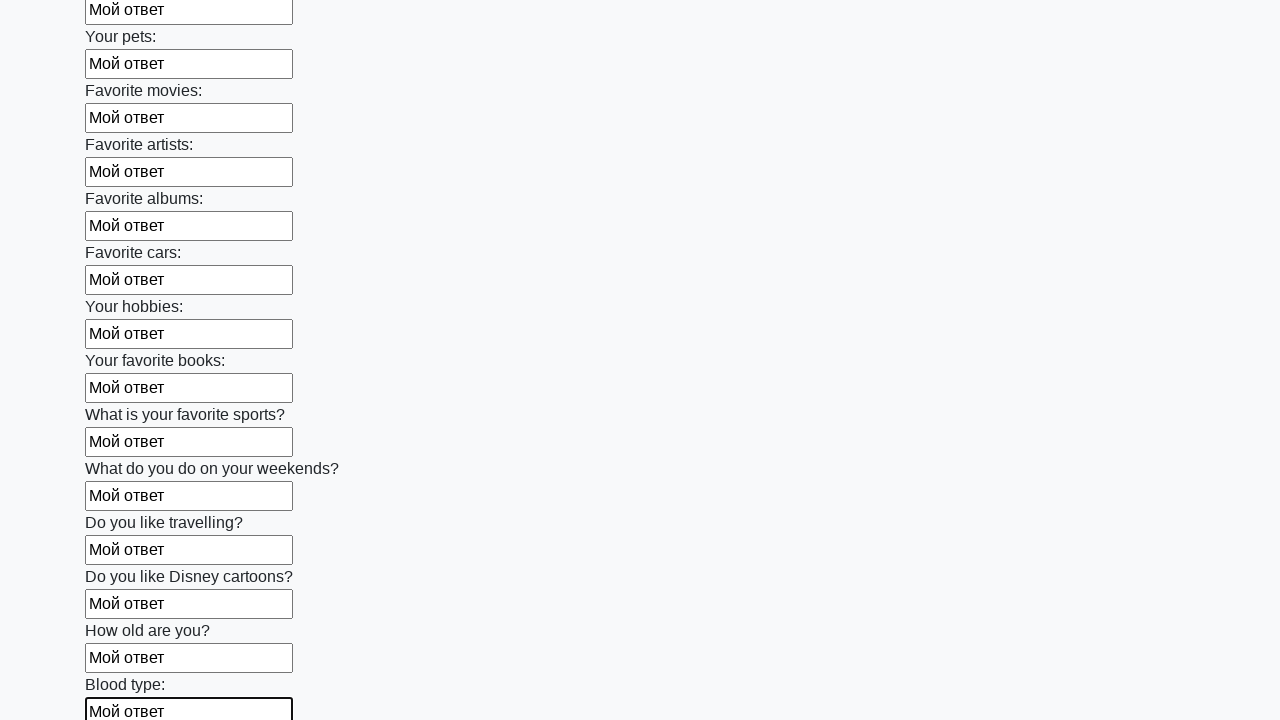

Filled input field with response text on input >> nth=19
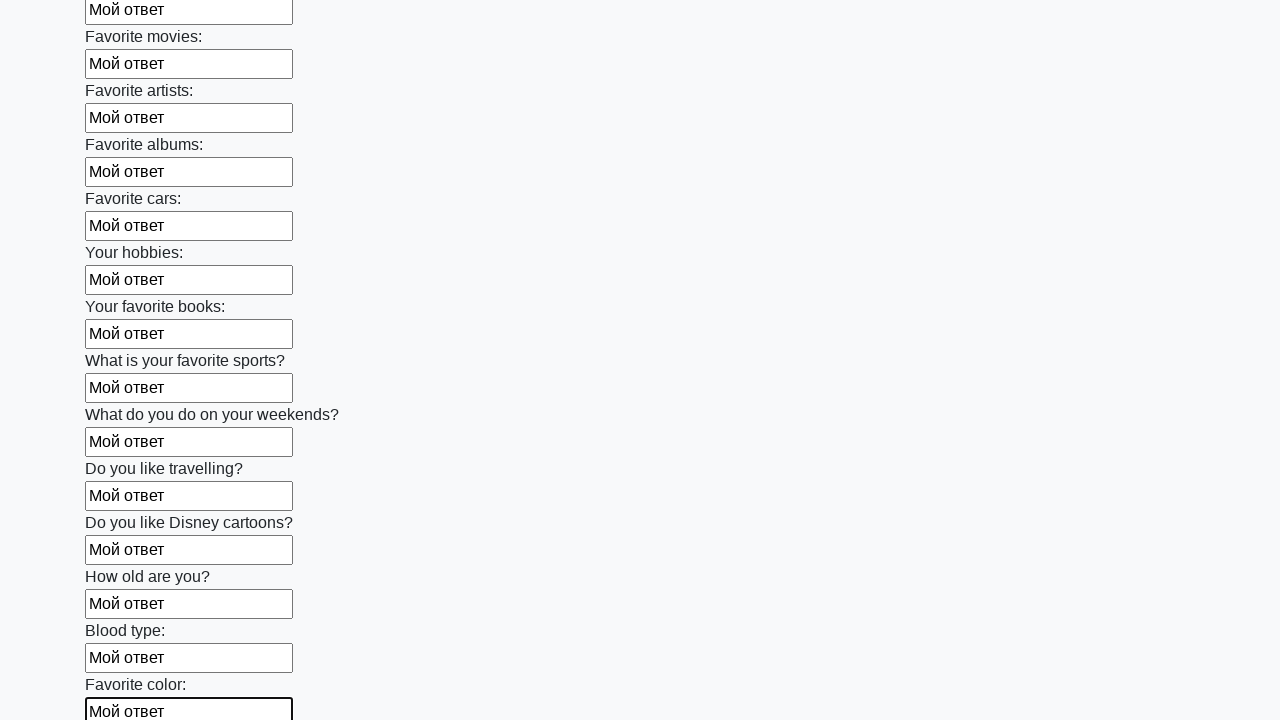

Filled input field with response text on input >> nth=20
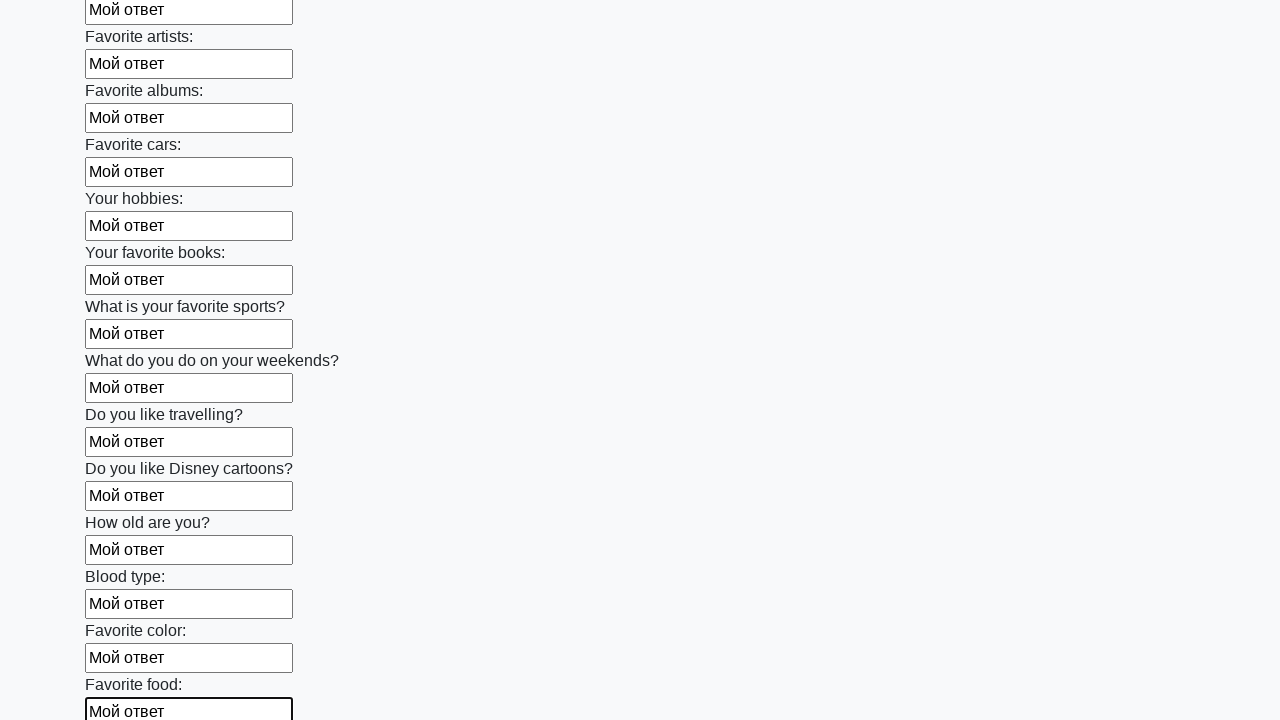

Filled input field with response text on input >> nth=21
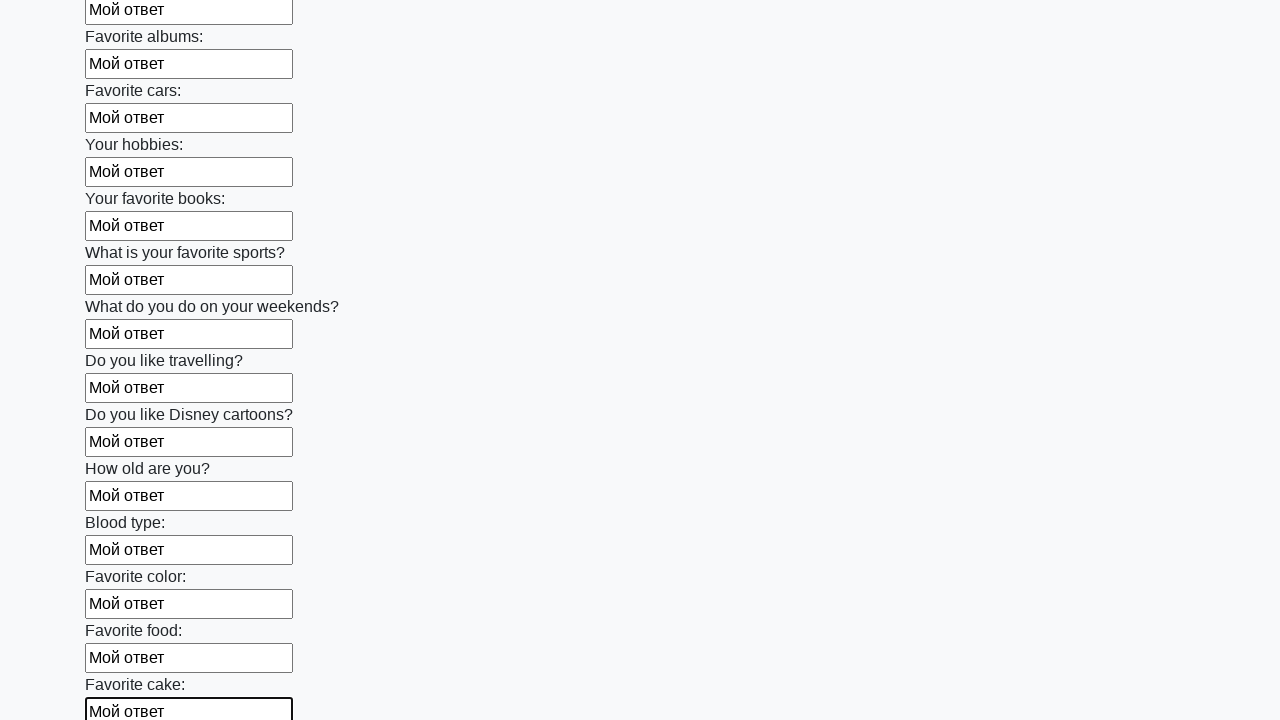

Filled input field with response text on input >> nth=22
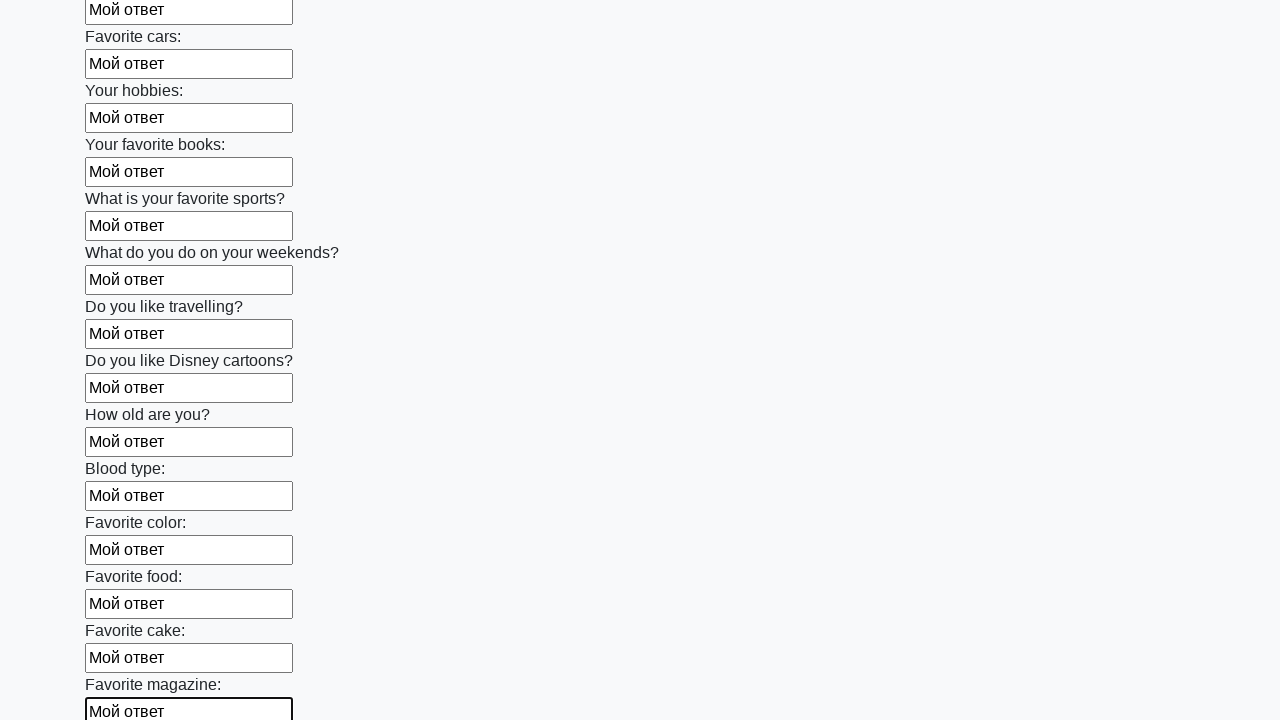

Filled input field with response text on input >> nth=23
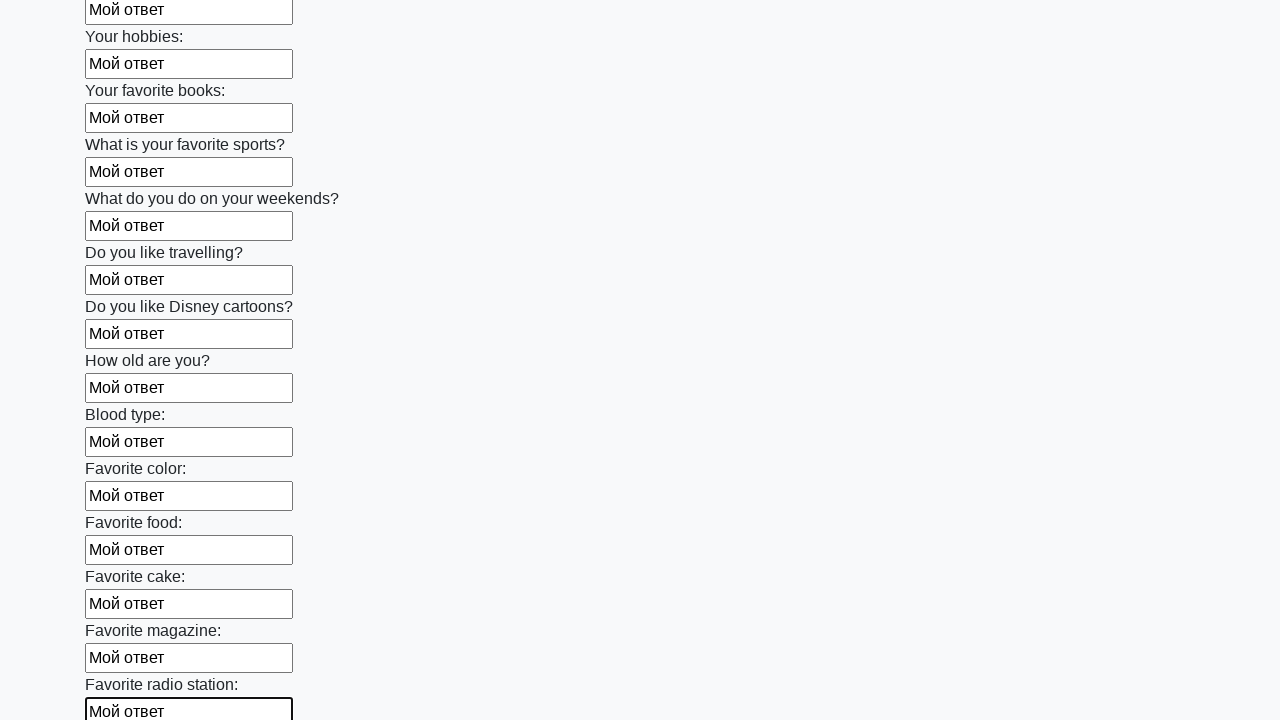

Filled input field with response text on input >> nth=24
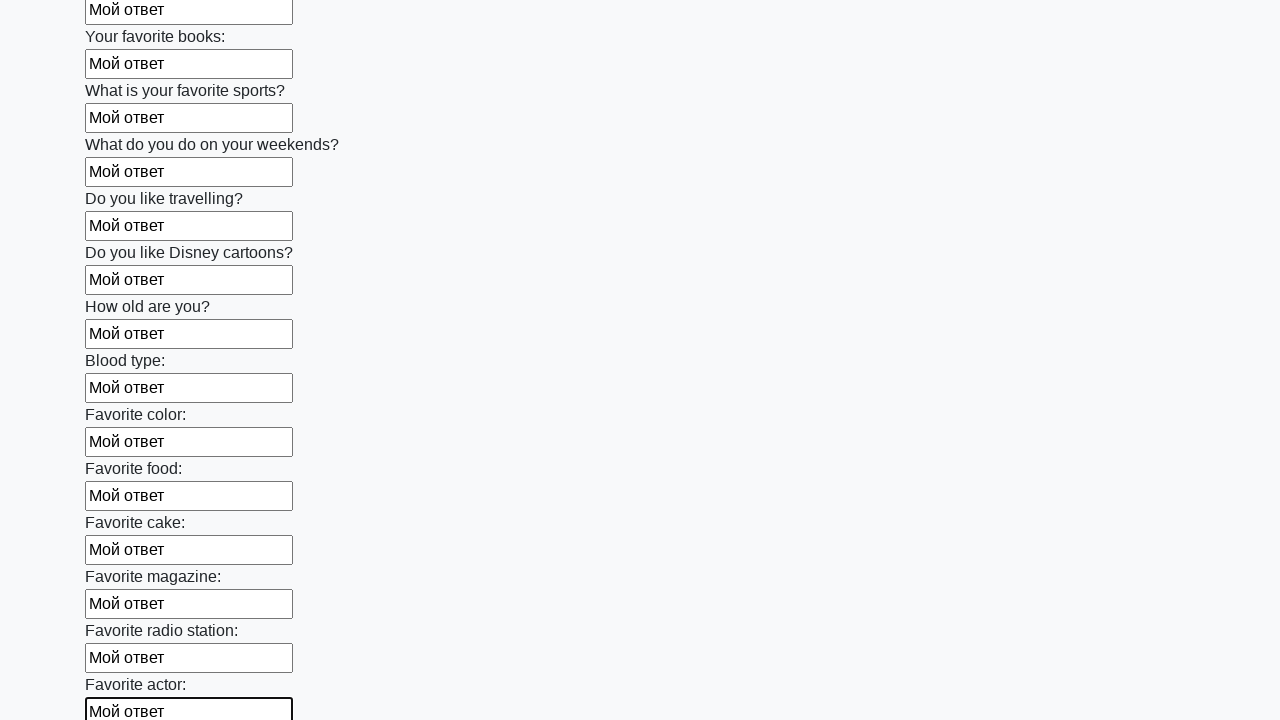

Filled input field with response text on input >> nth=25
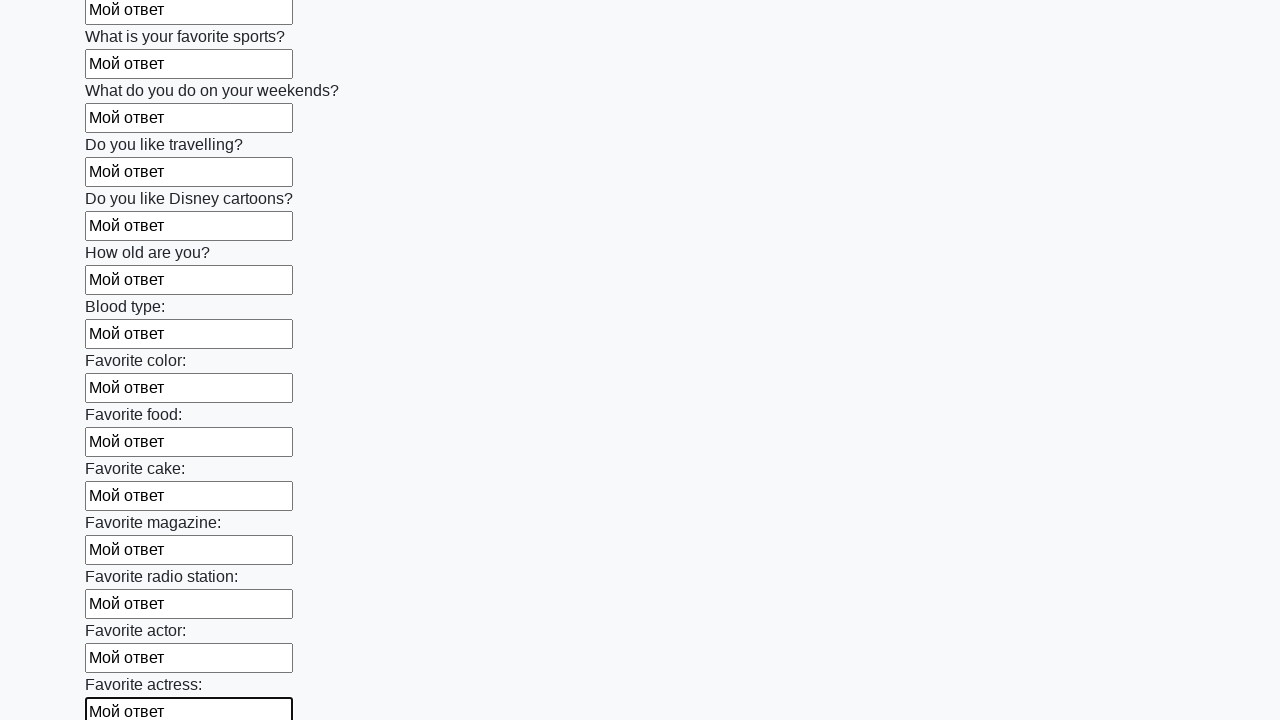

Filled input field with response text on input >> nth=26
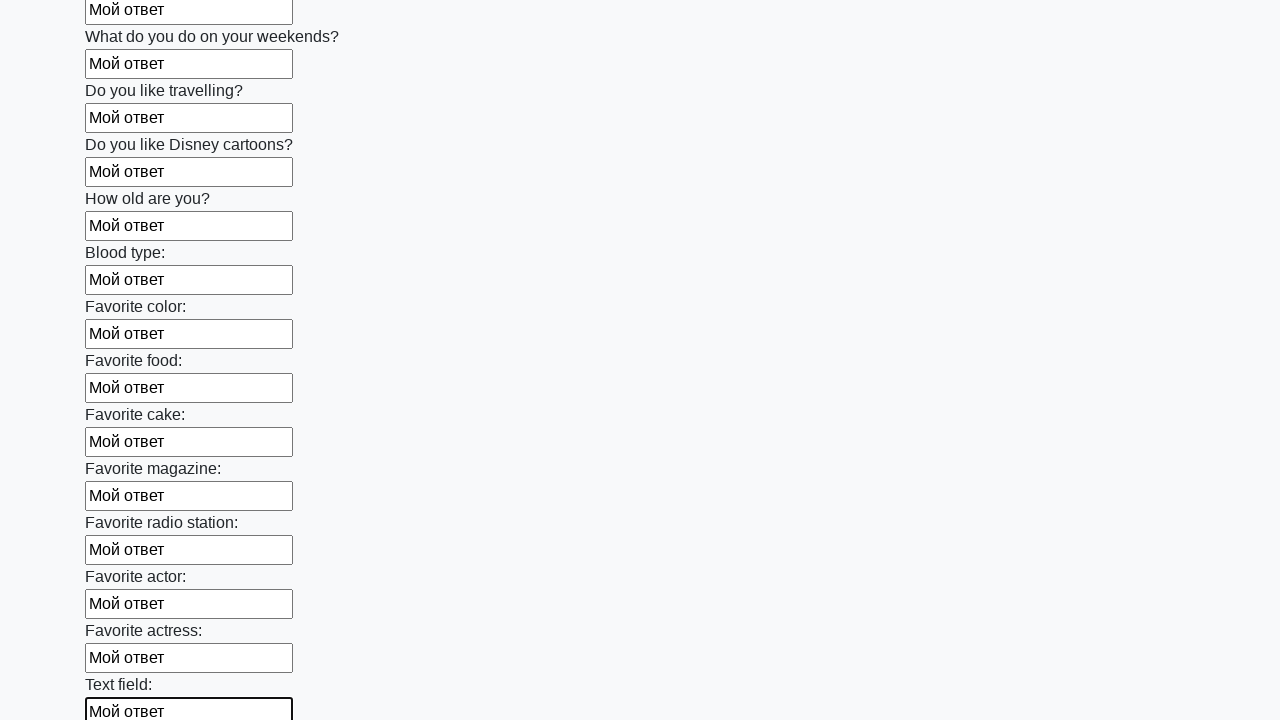

Filled input field with response text on input >> nth=27
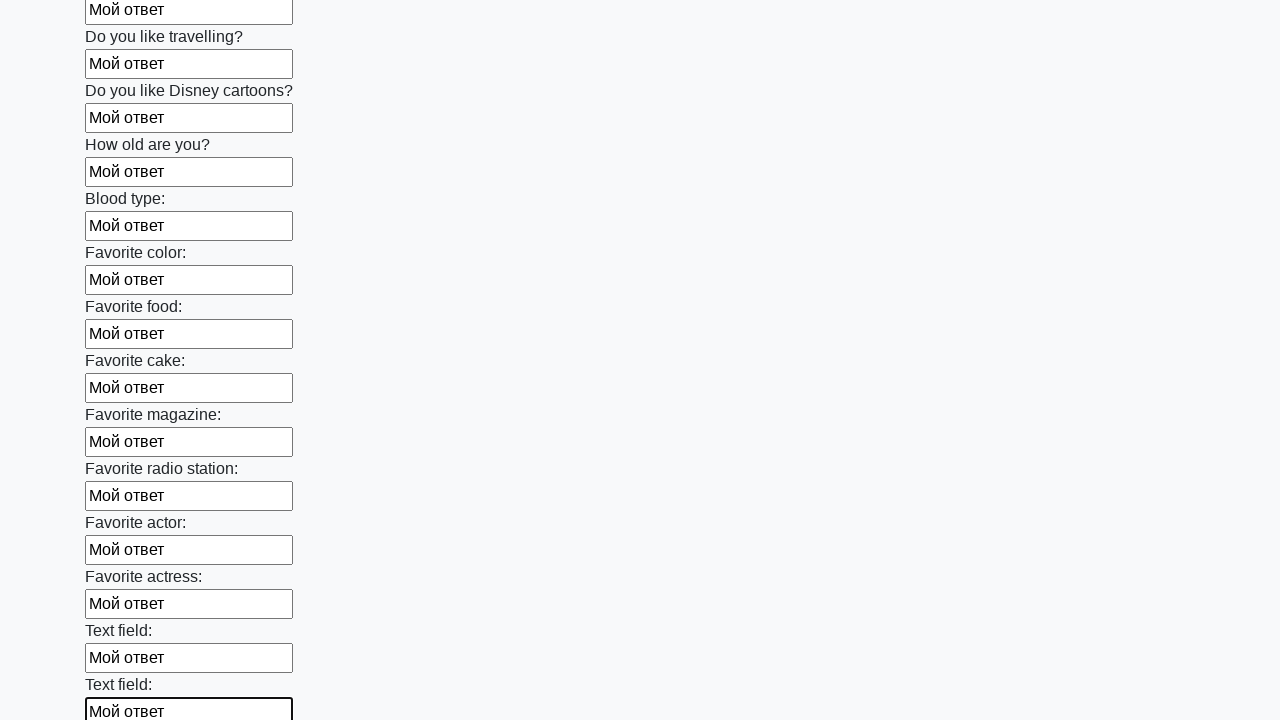

Filled input field with response text on input >> nth=28
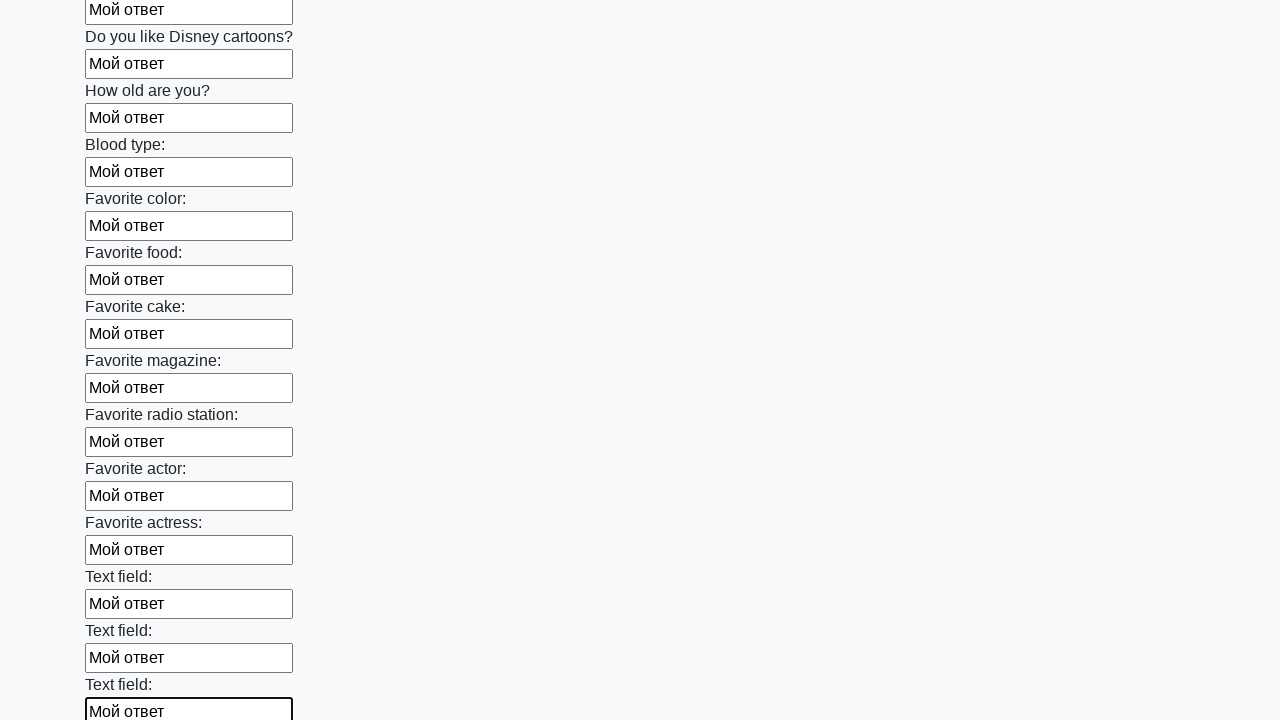

Filled input field with response text on input >> nth=29
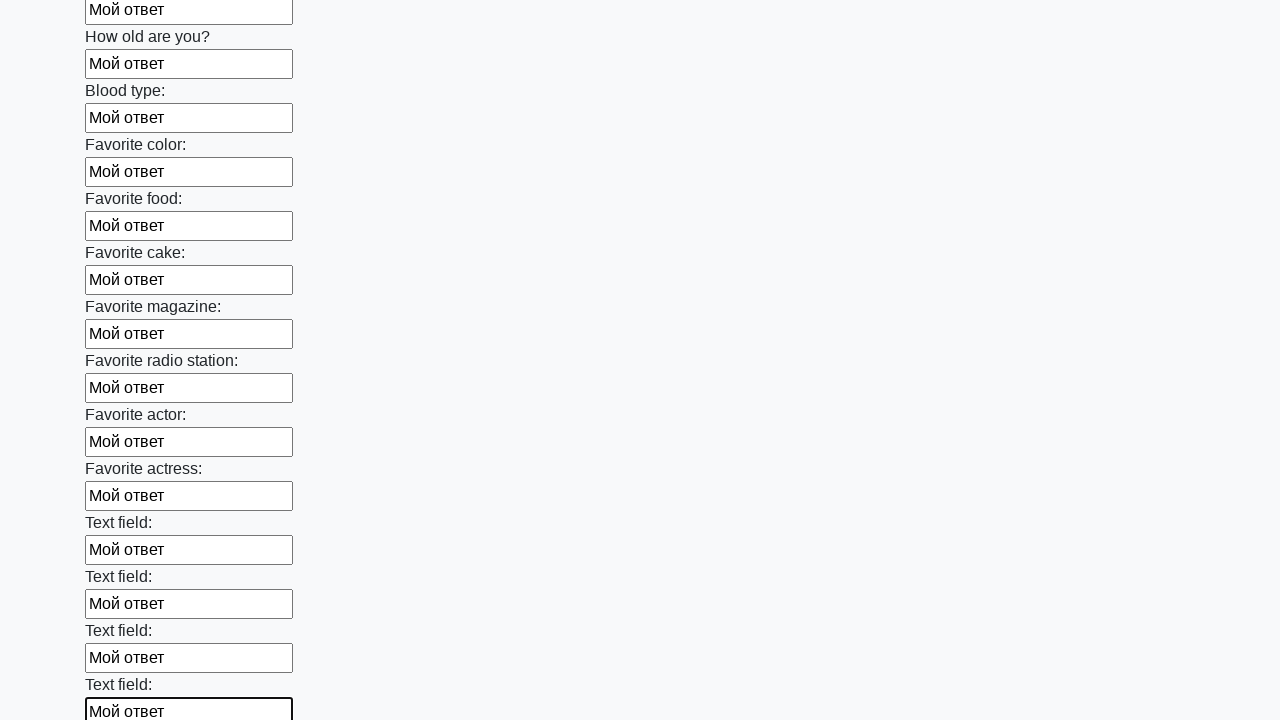

Filled input field with response text on input >> nth=30
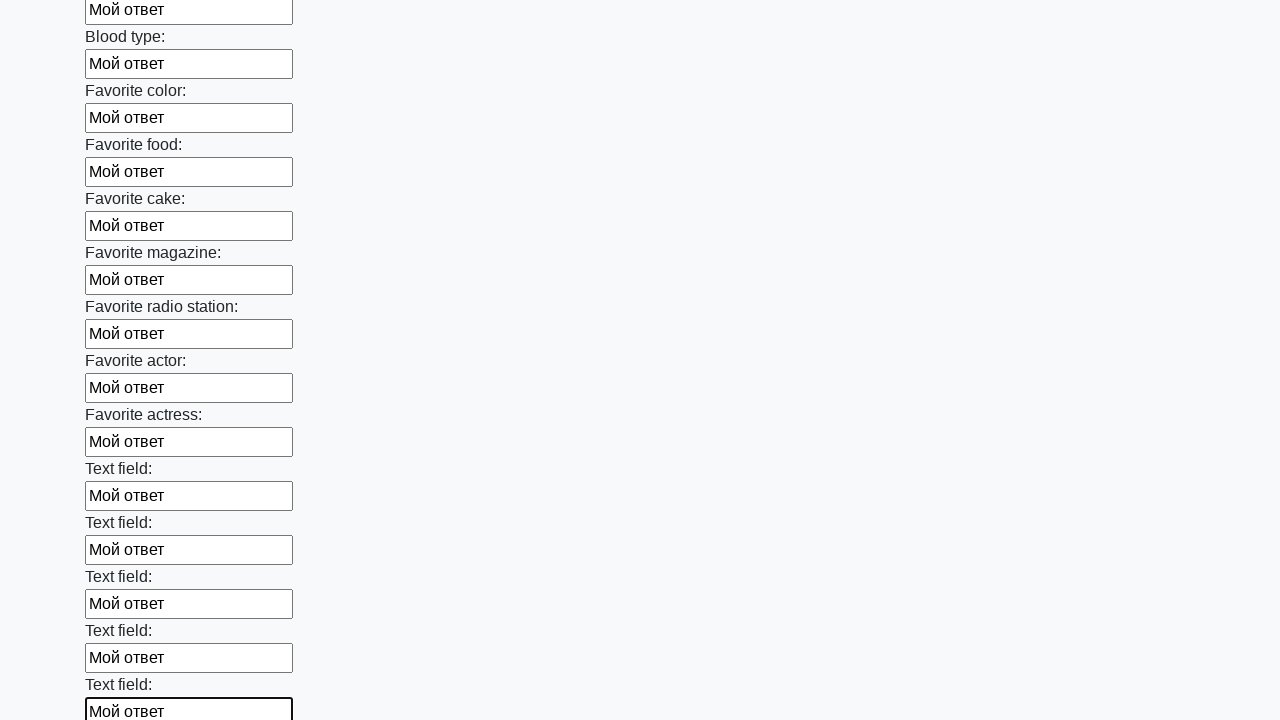

Filled input field with response text on input >> nth=31
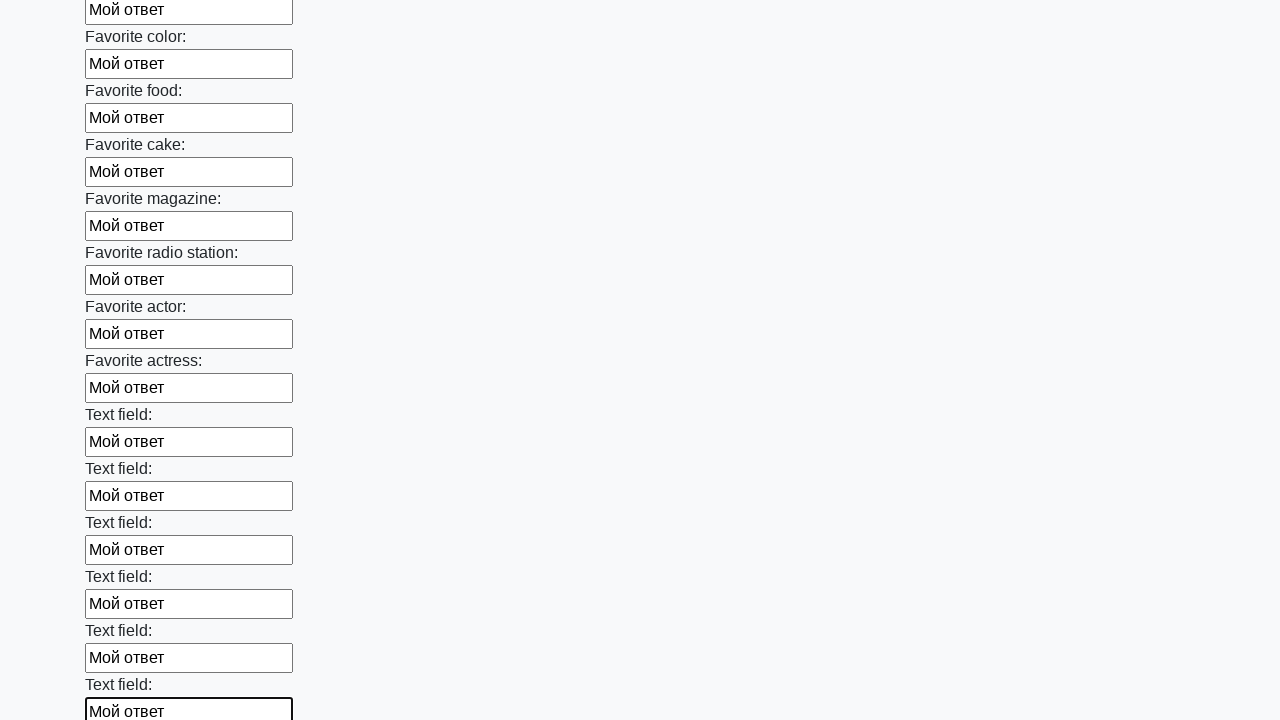

Filled input field with response text on input >> nth=32
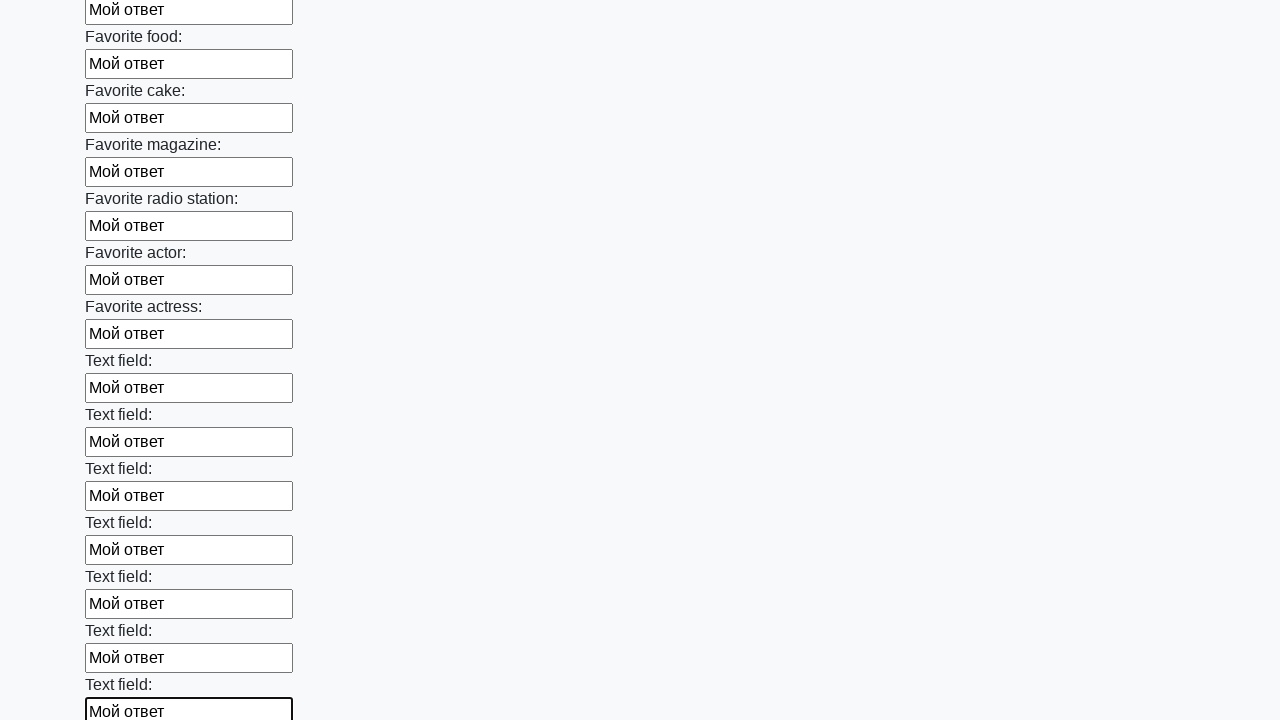

Filled input field with response text on input >> nth=33
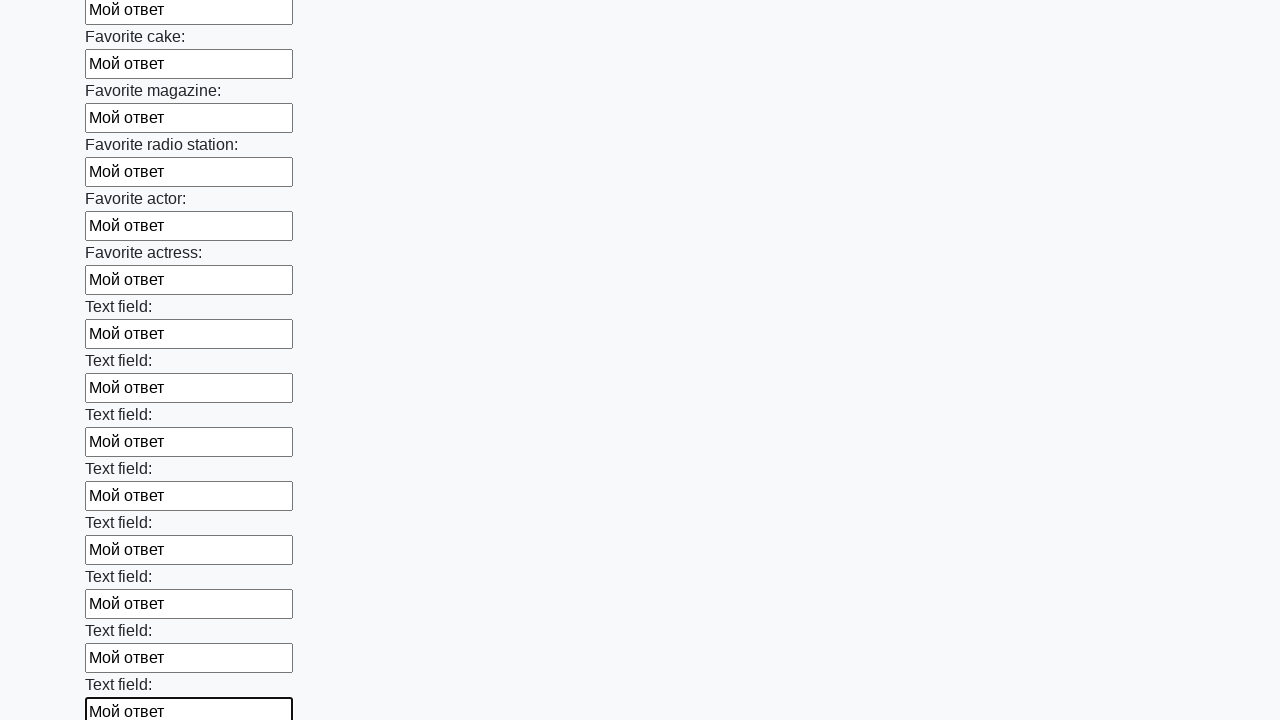

Filled input field with response text on input >> nth=34
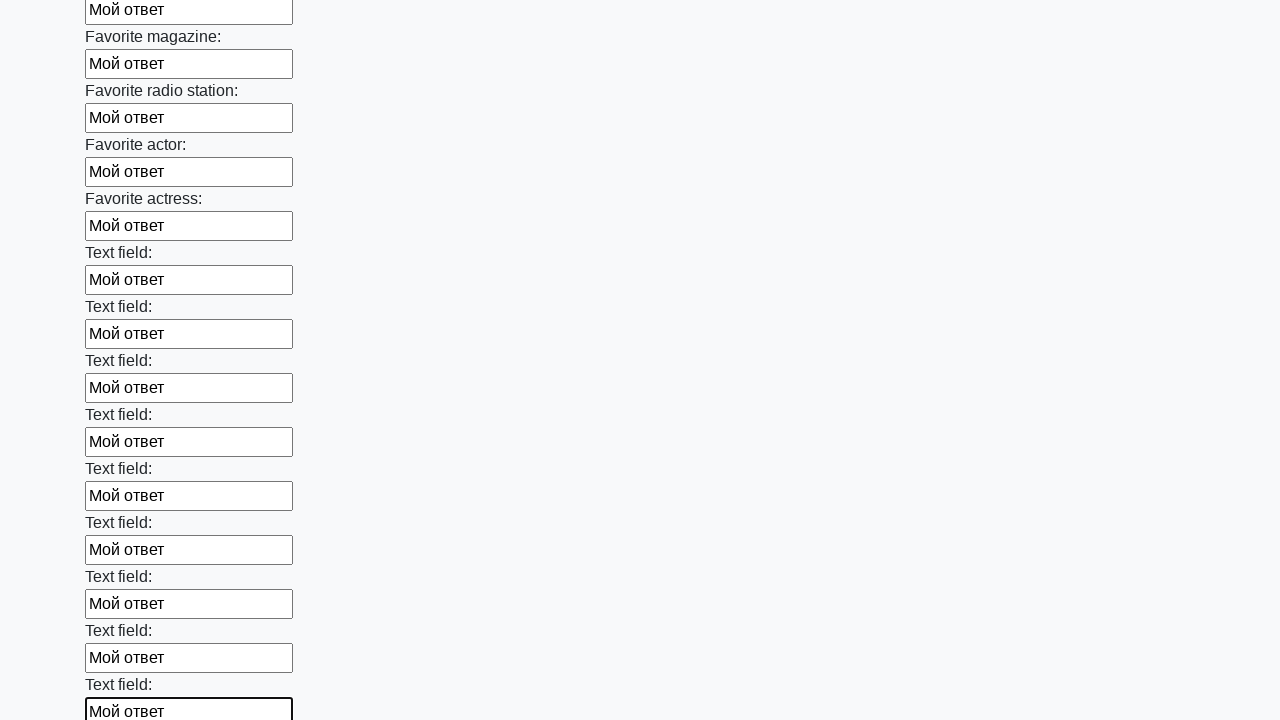

Filled input field with response text on input >> nth=35
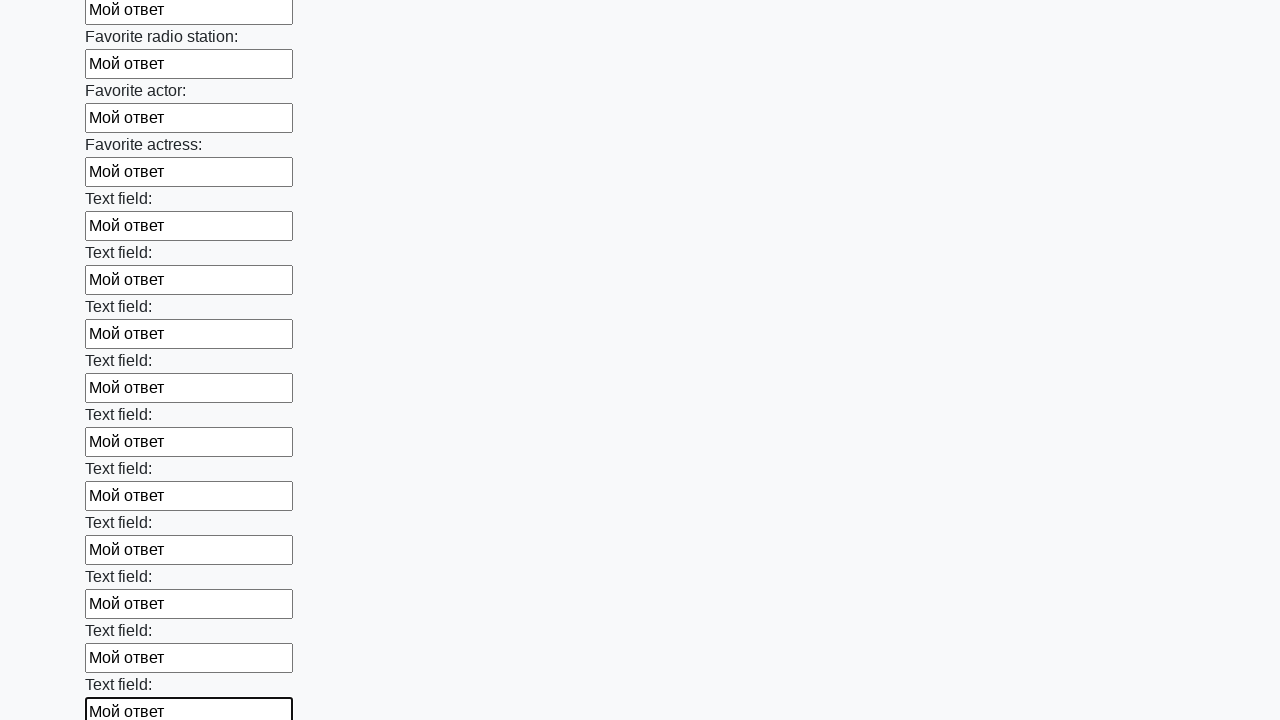

Filled input field with response text on input >> nth=36
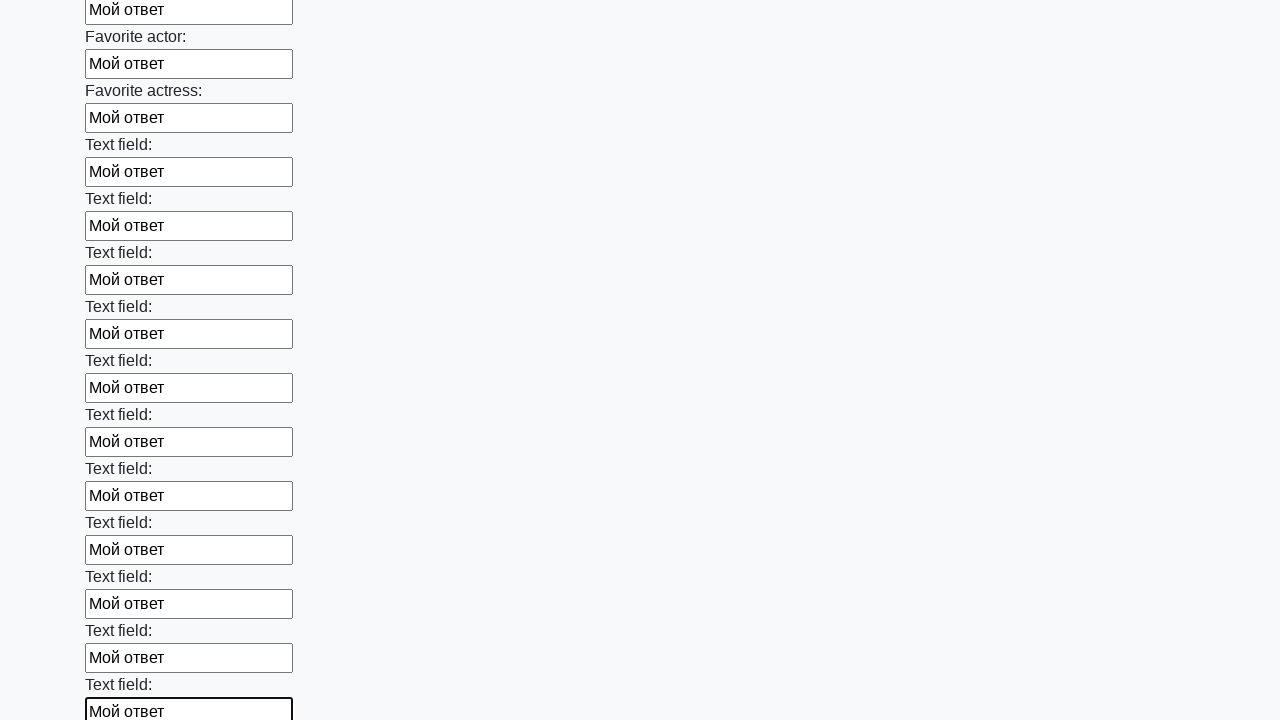

Filled input field with response text on input >> nth=37
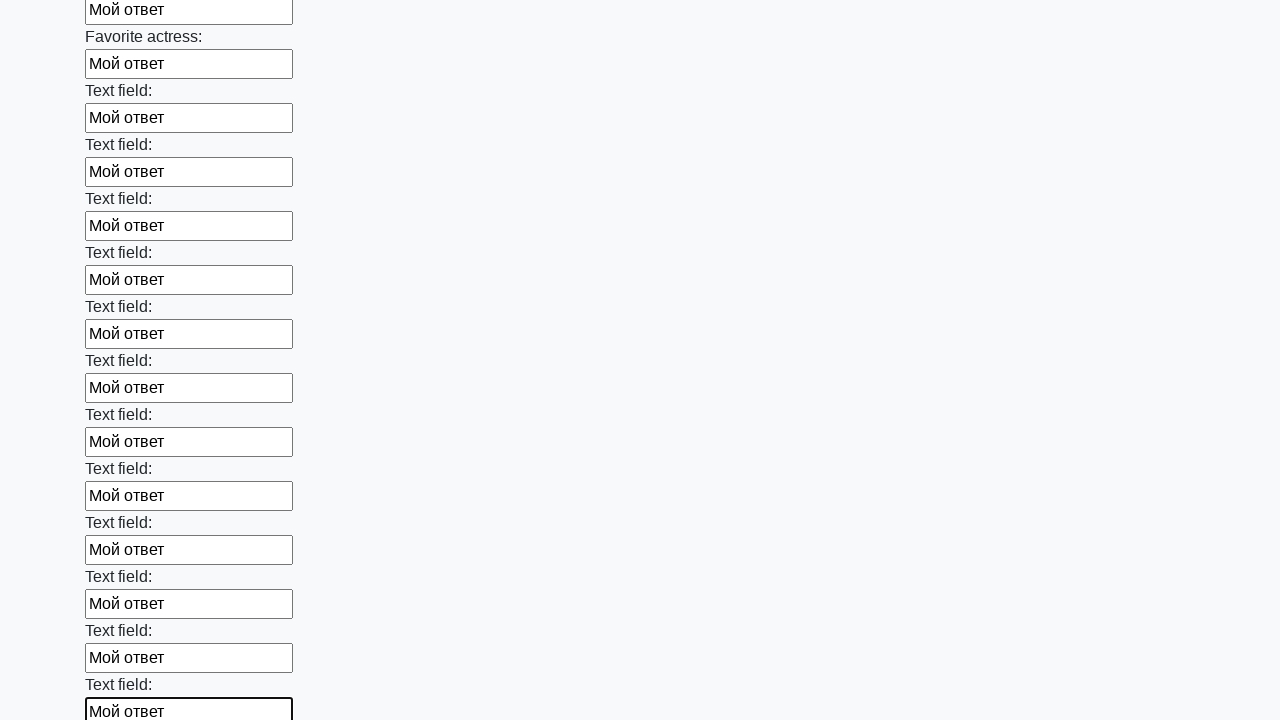

Filled input field with response text on input >> nth=38
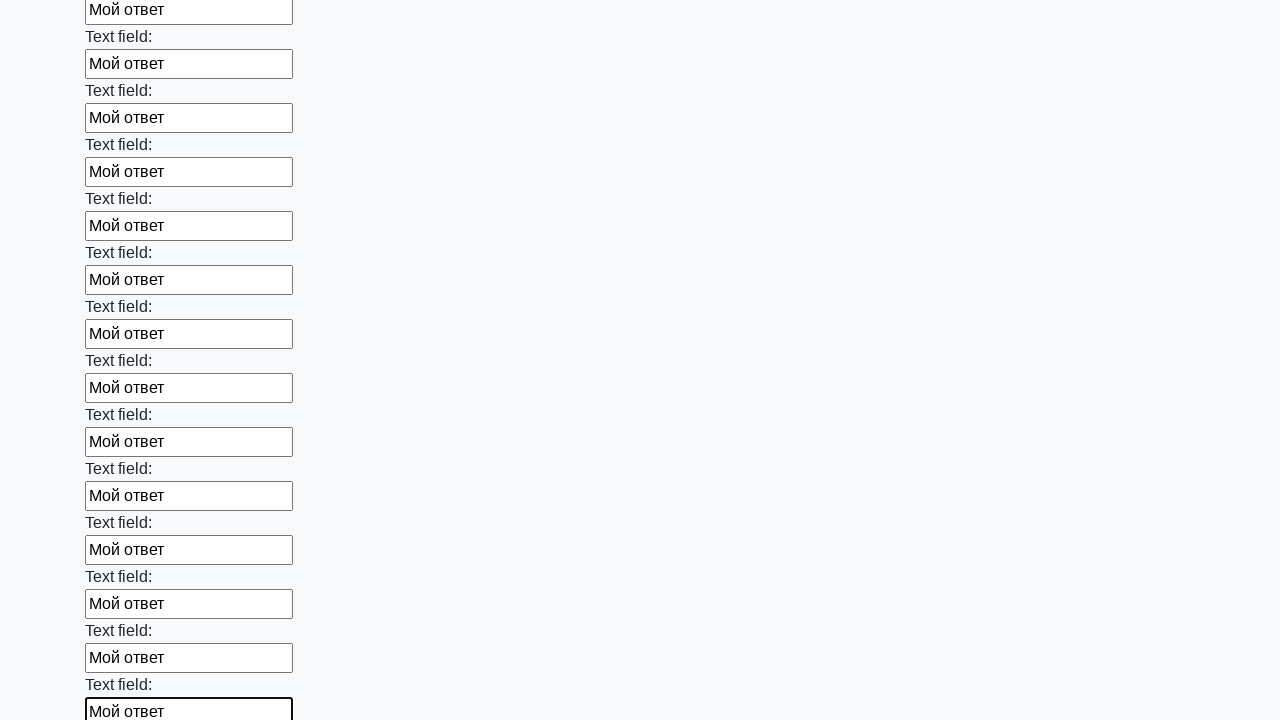

Filled input field with response text on input >> nth=39
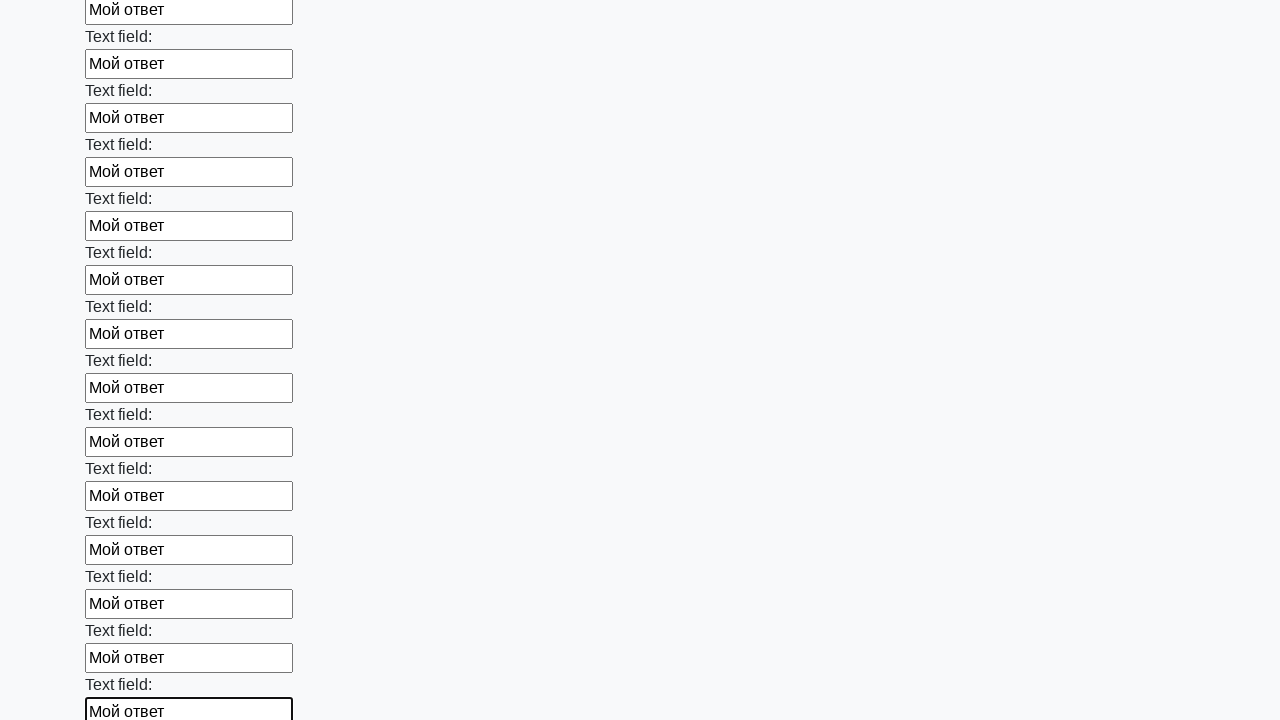

Filled input field with response text on input >> nth=40
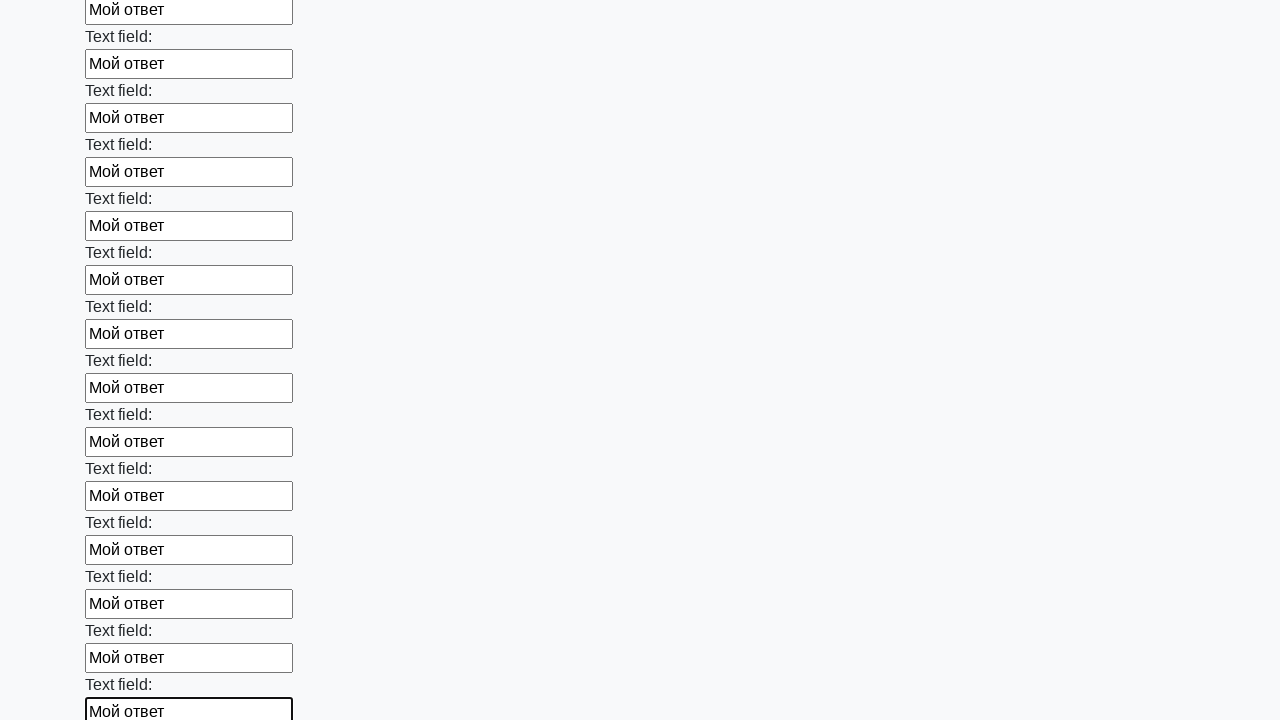

Filled input field with response text on input >> nth=41
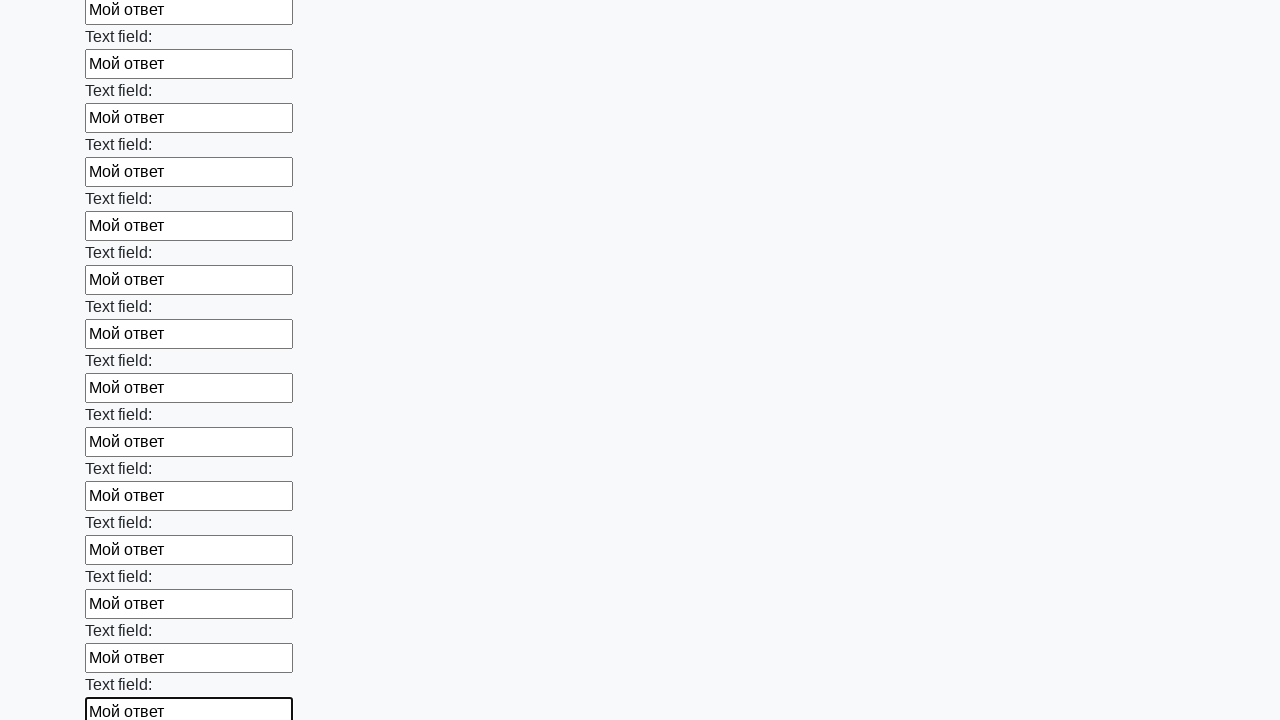

Filled input field with response text on input >> nth=42
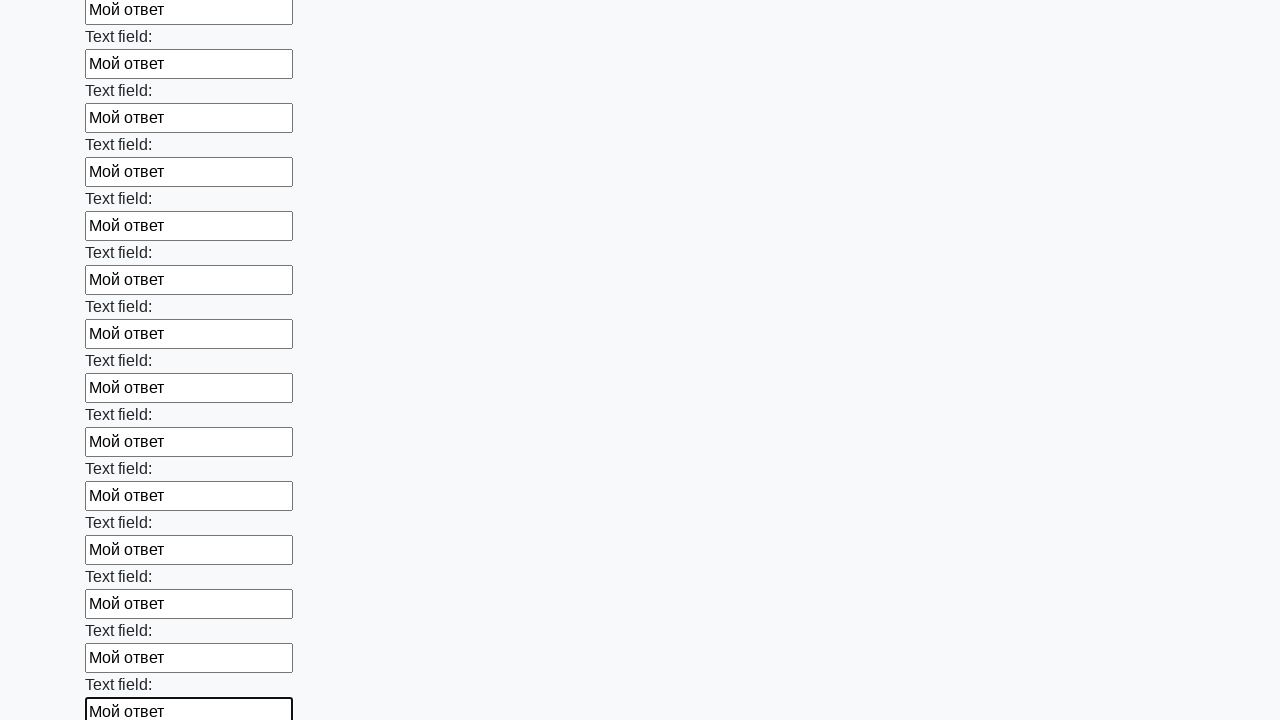

Filled input field with response text on input >> nth=43
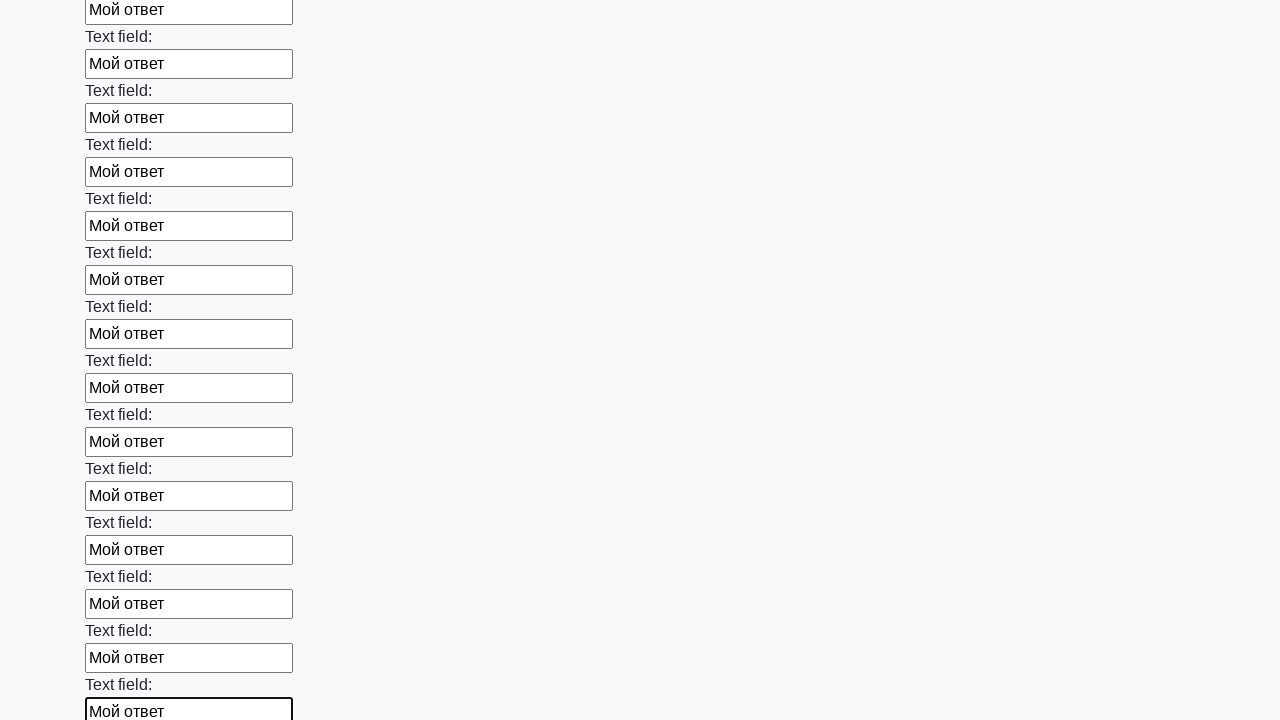

Filled input field with response text on input >> nth=44
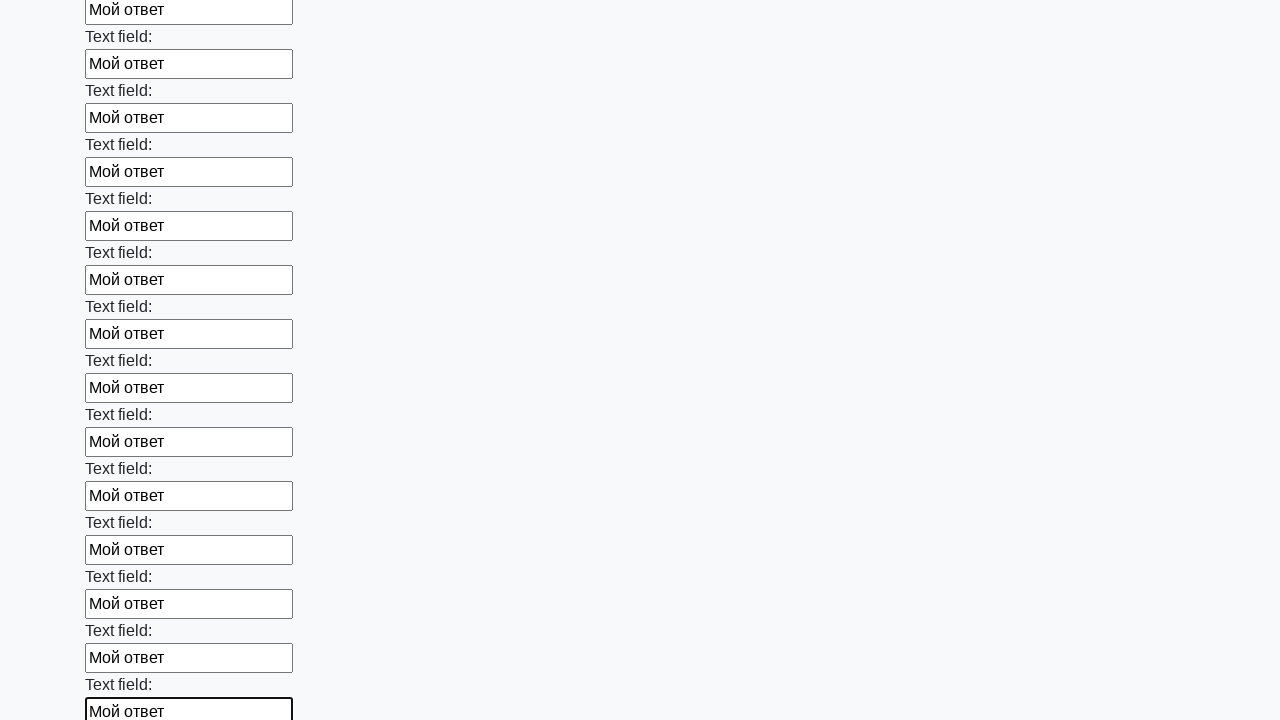

Filled input field with response text on input >> nth=45
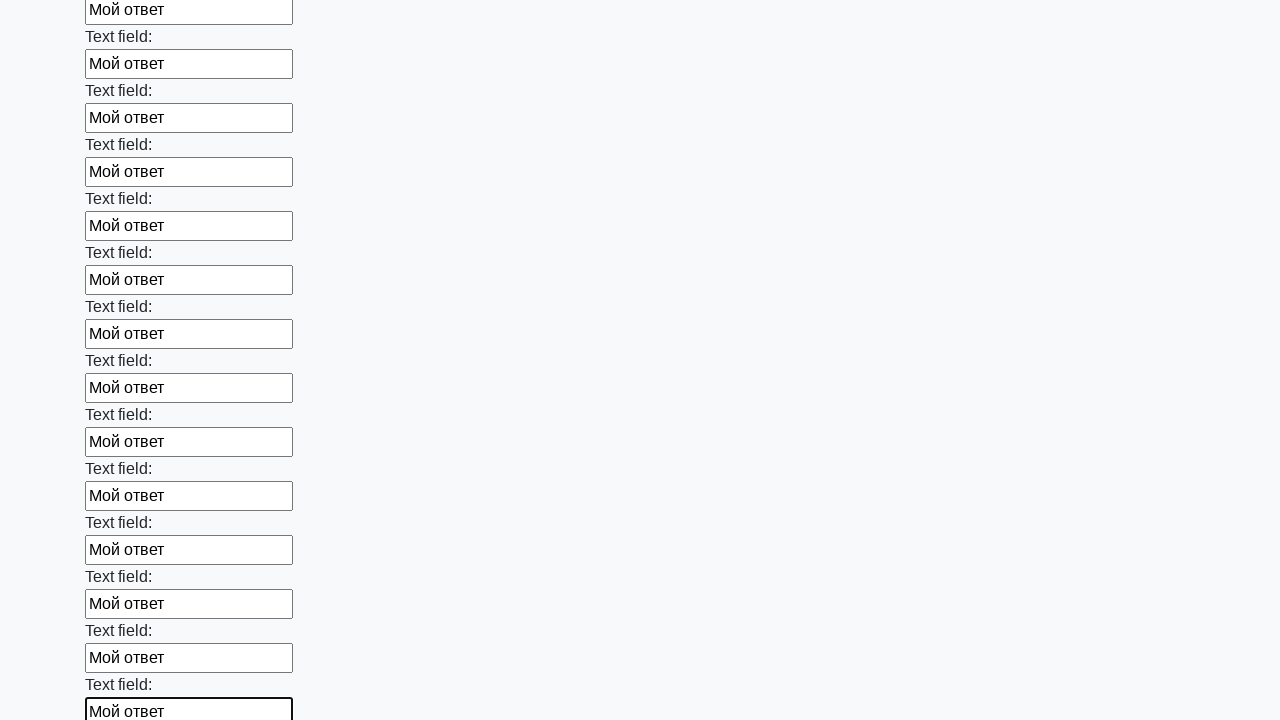

Filled input field with response text on input >> nth=46
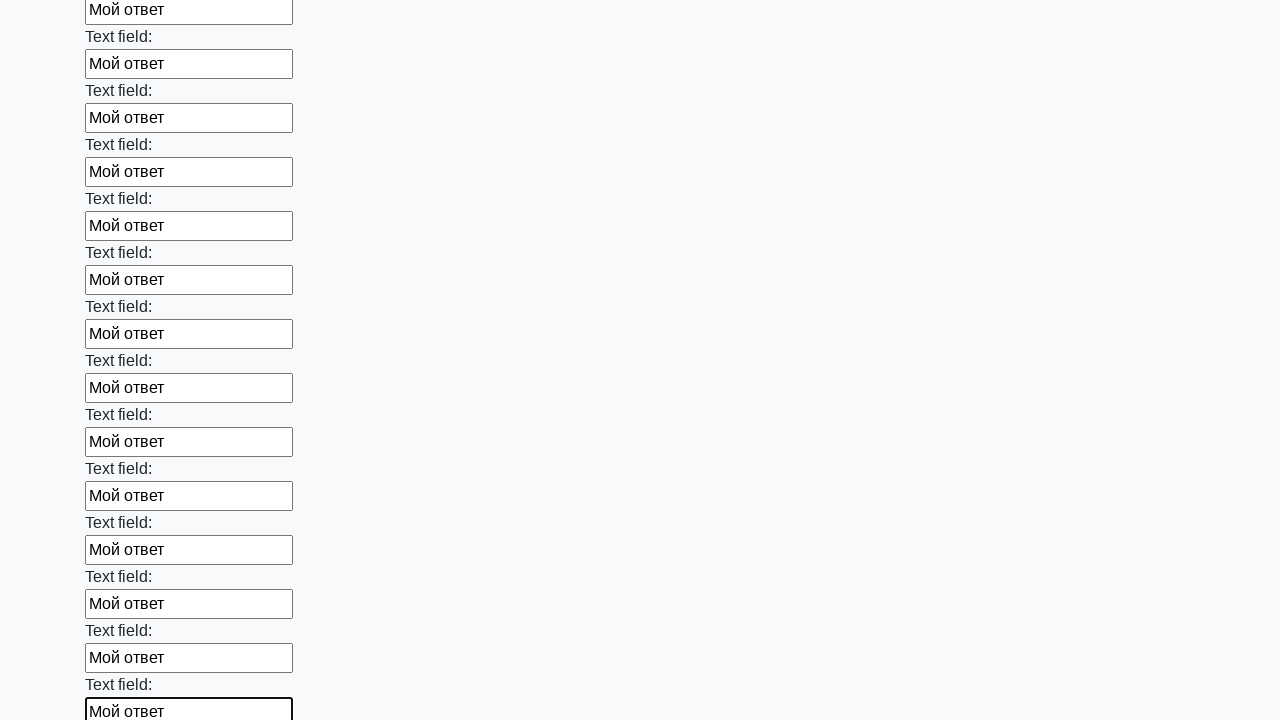

Filled input field with response text on input >> nth=47
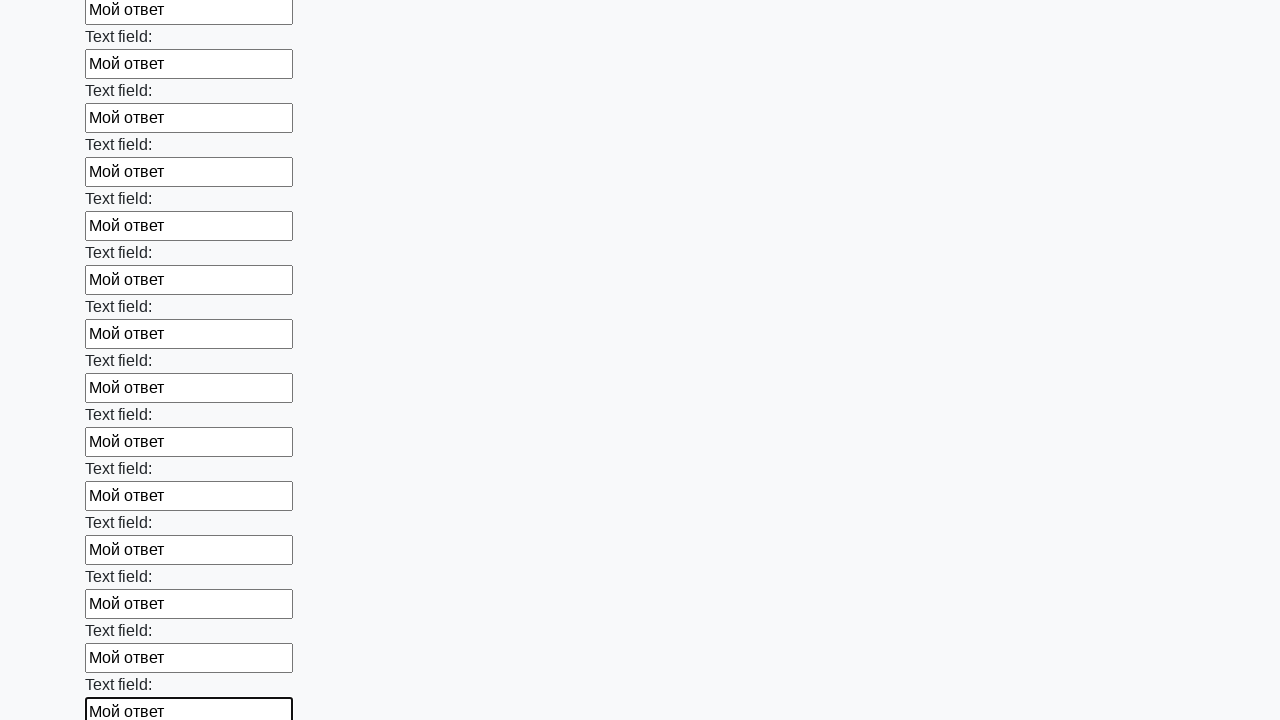

Filled input field with response text on input >> nth=48
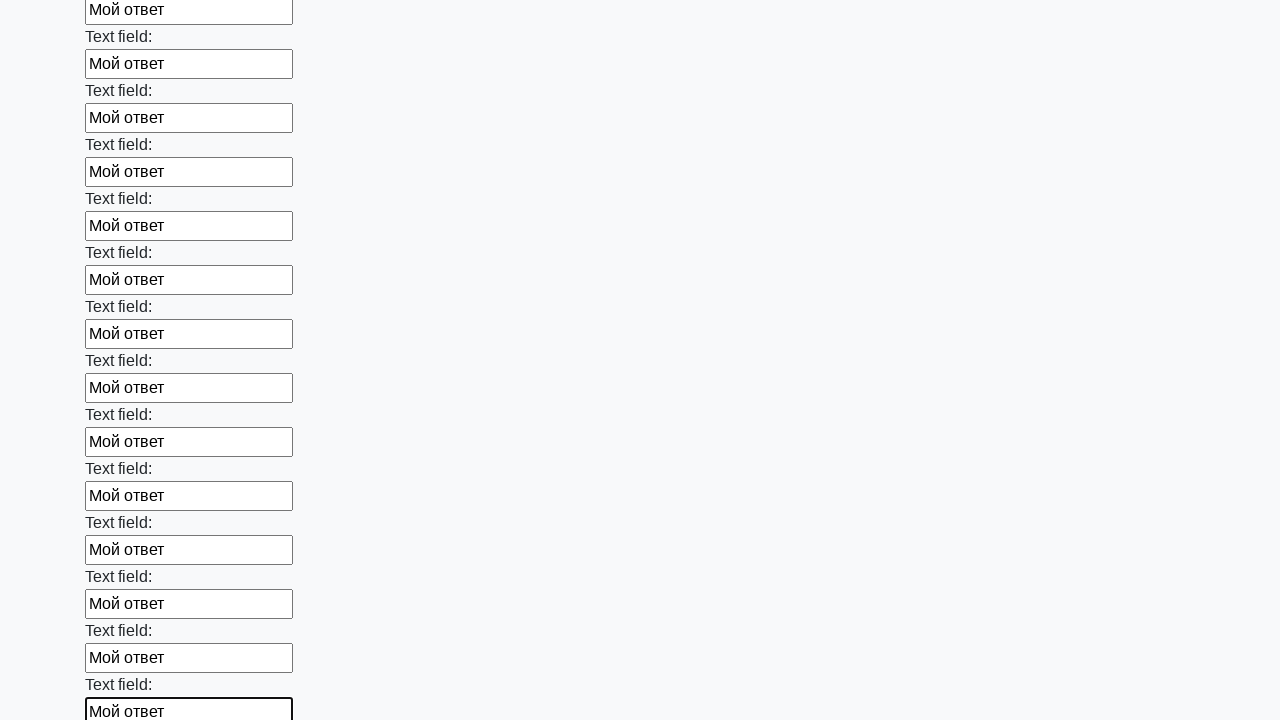

Filled input field with response text on input >> nth=49
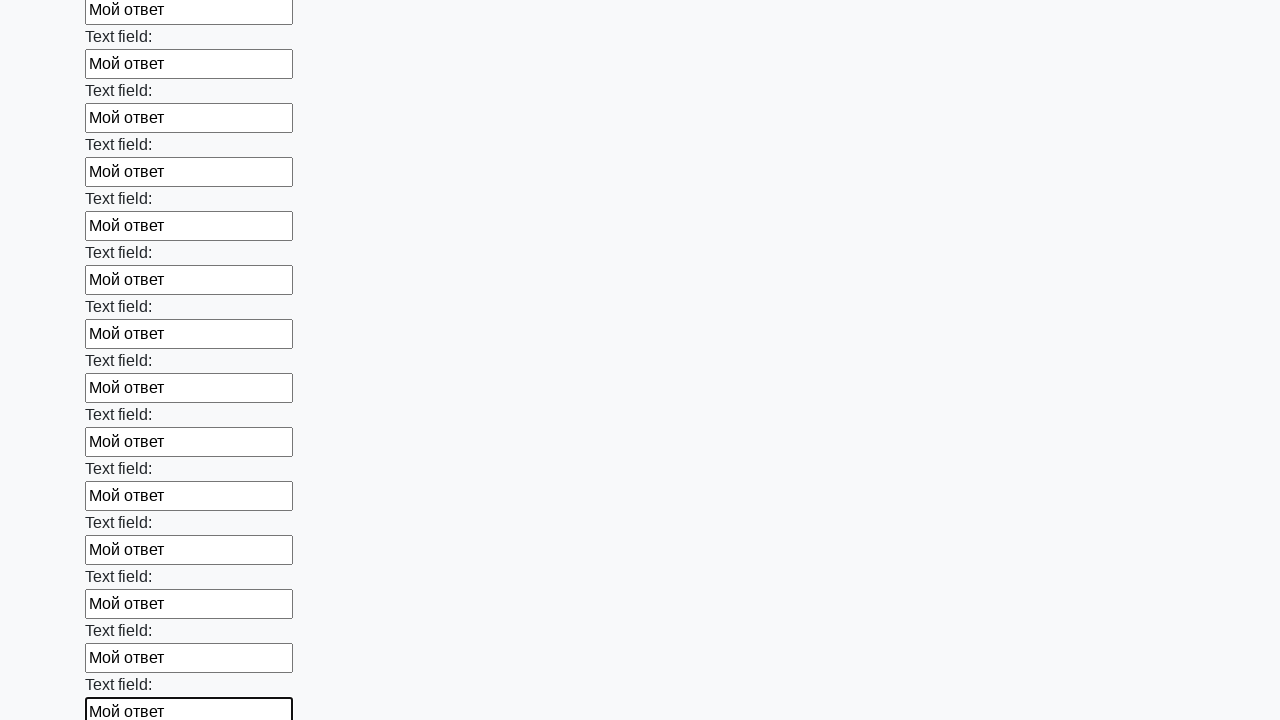

Filled input field with response text on input >> nth=50
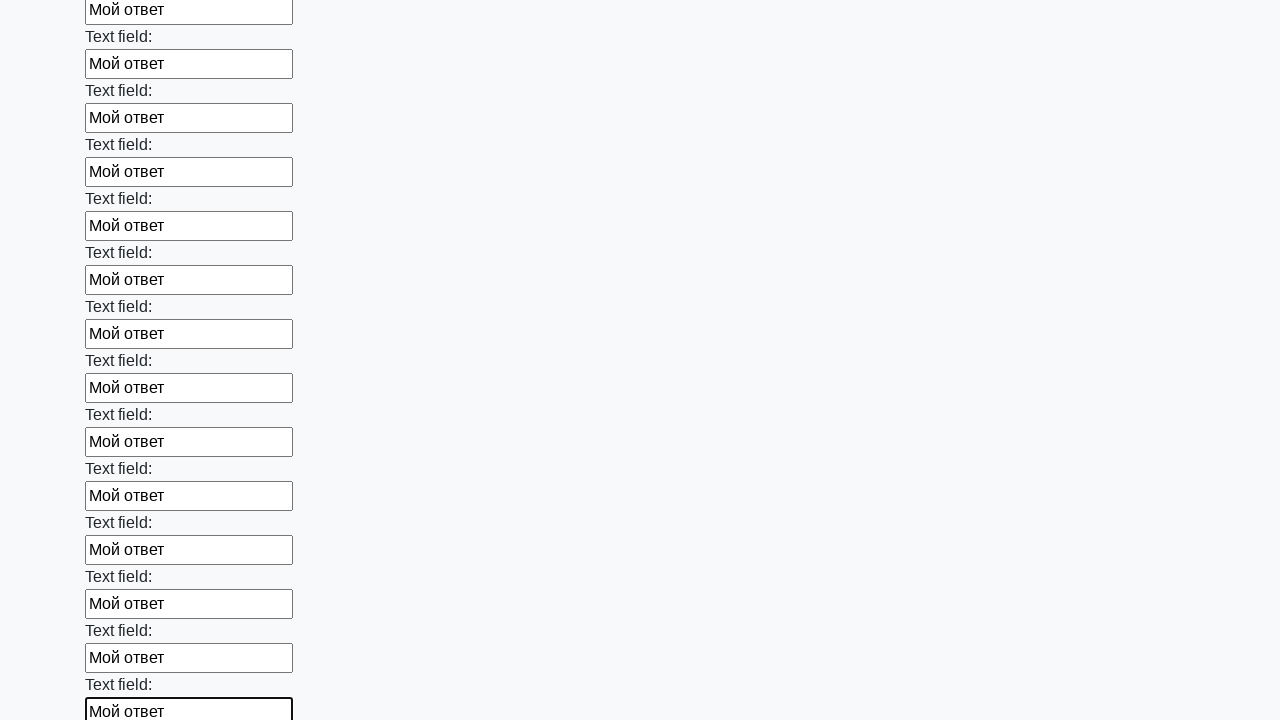

Filled input field with response text on input >> nth=51
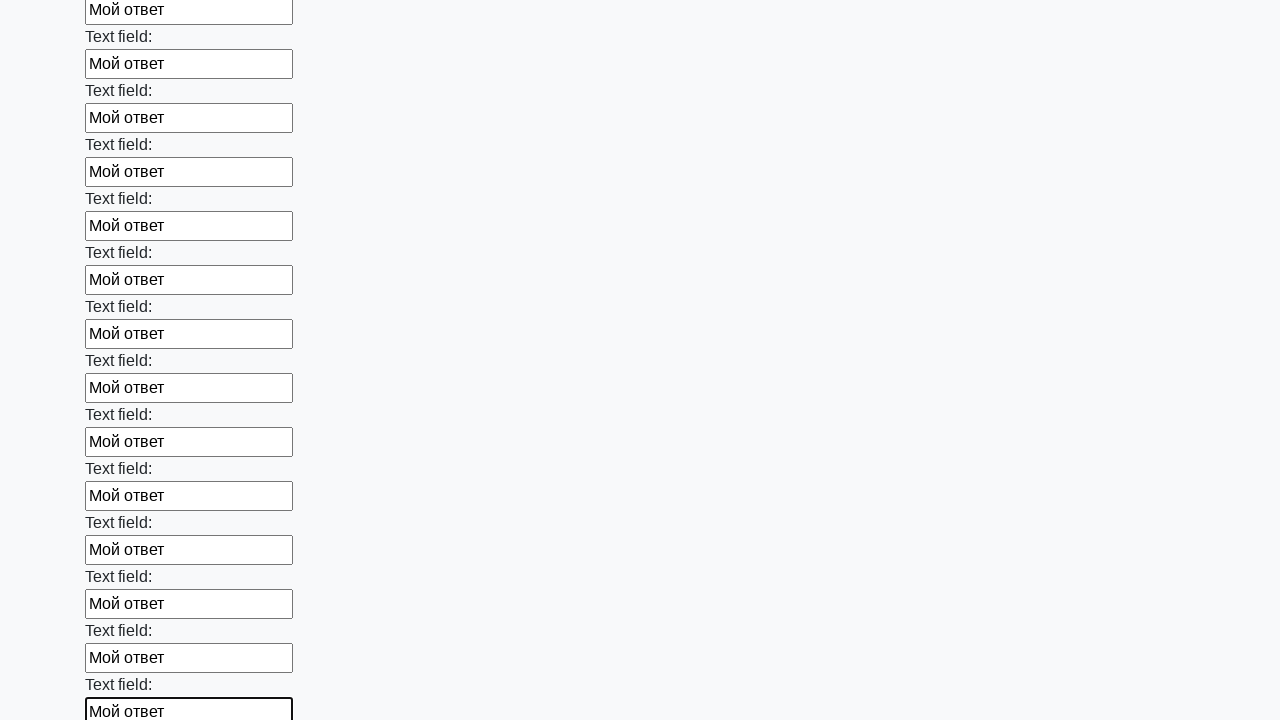

Filled input field with response text on input >> nth=52
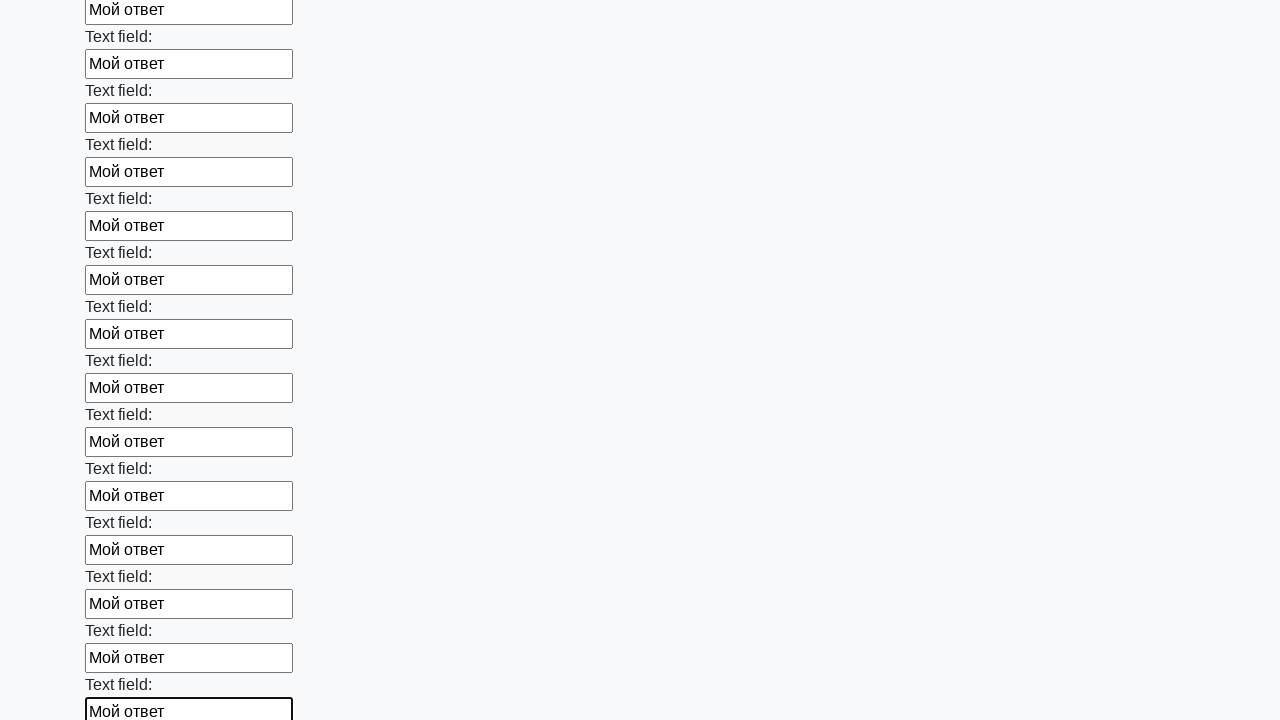

Filled input field with response text on input >> nth=53
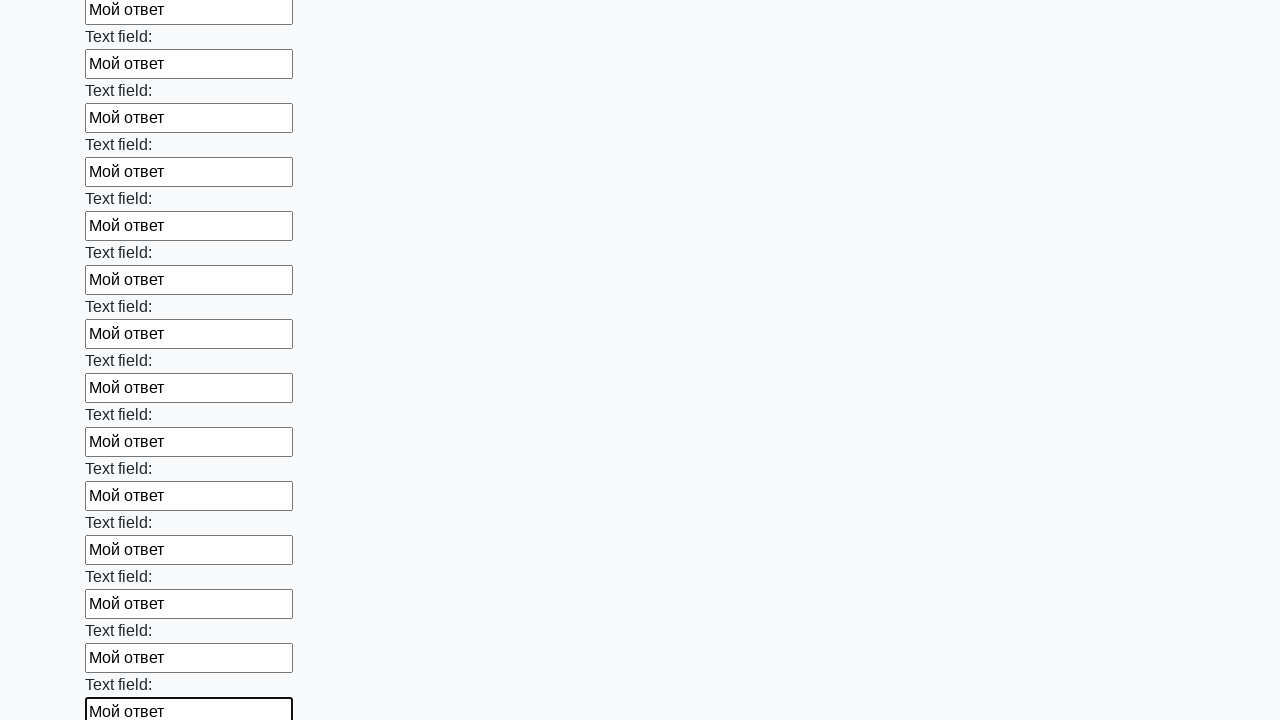

Filled input field with response text on input >> nth=54
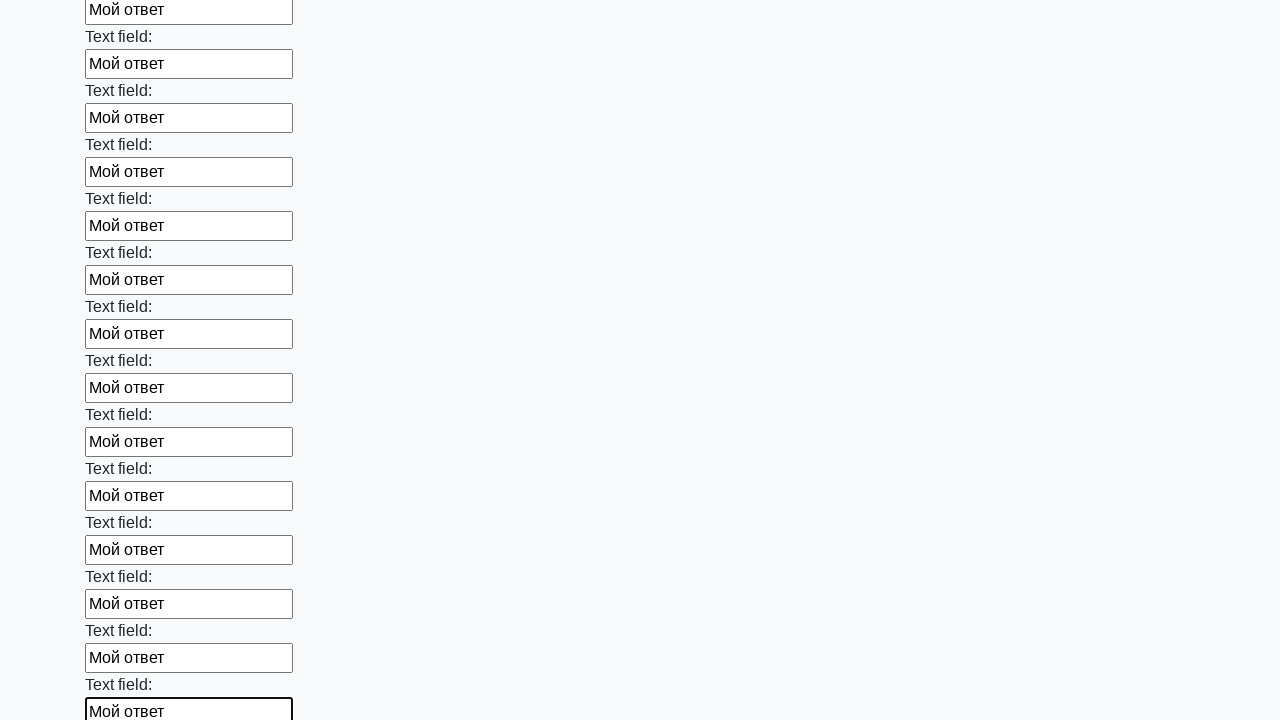

Filled input field with response text on input >> nth=55
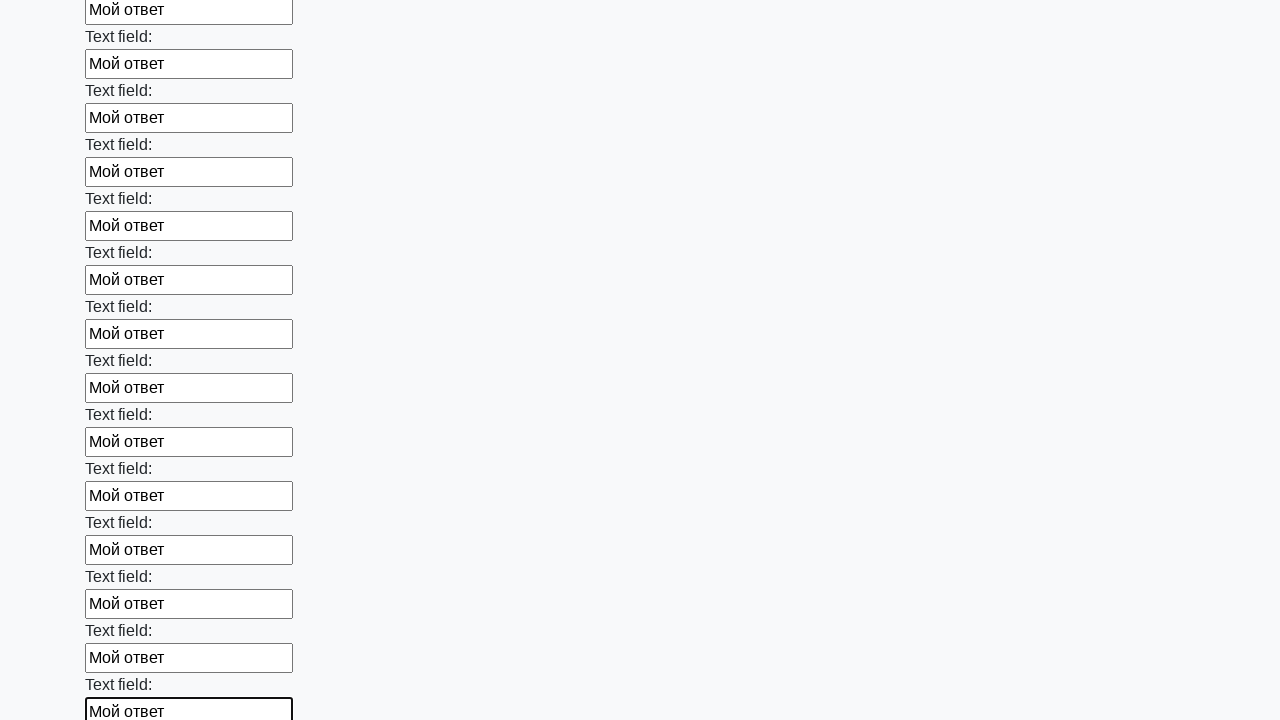

Filled input field with response text on input >> nth=56
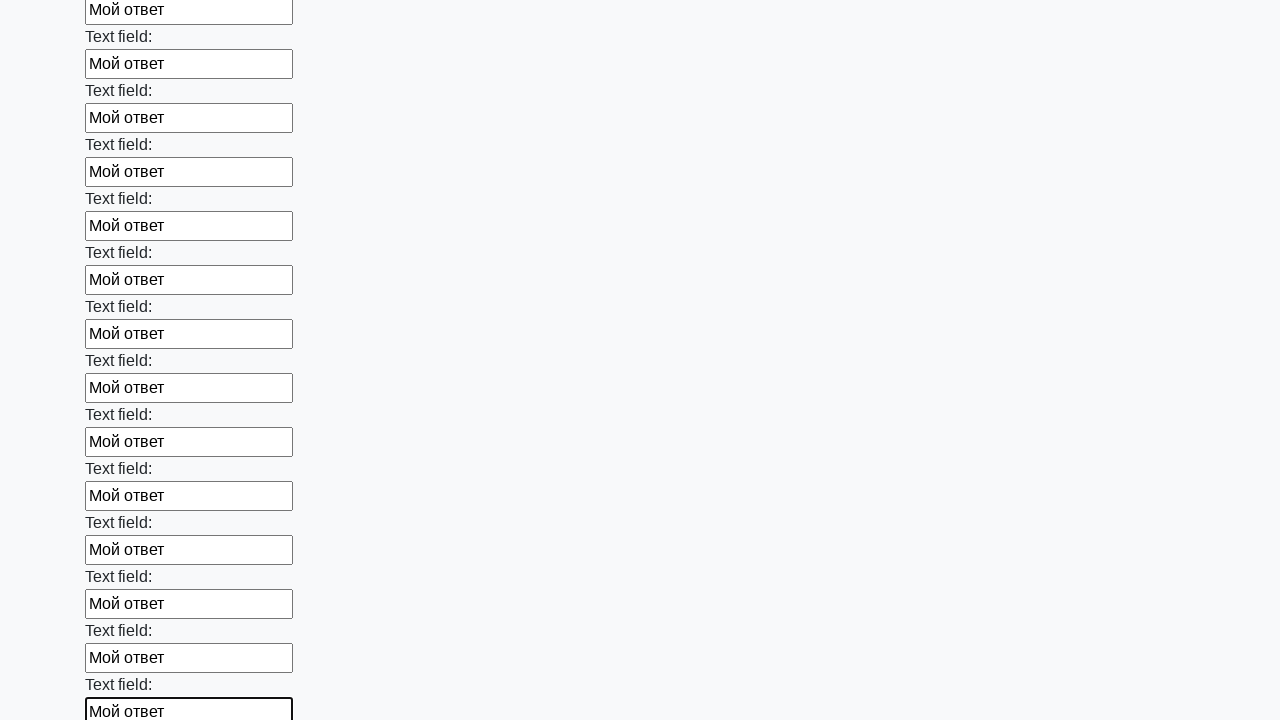

Filled input field with response text on input >> nth=57
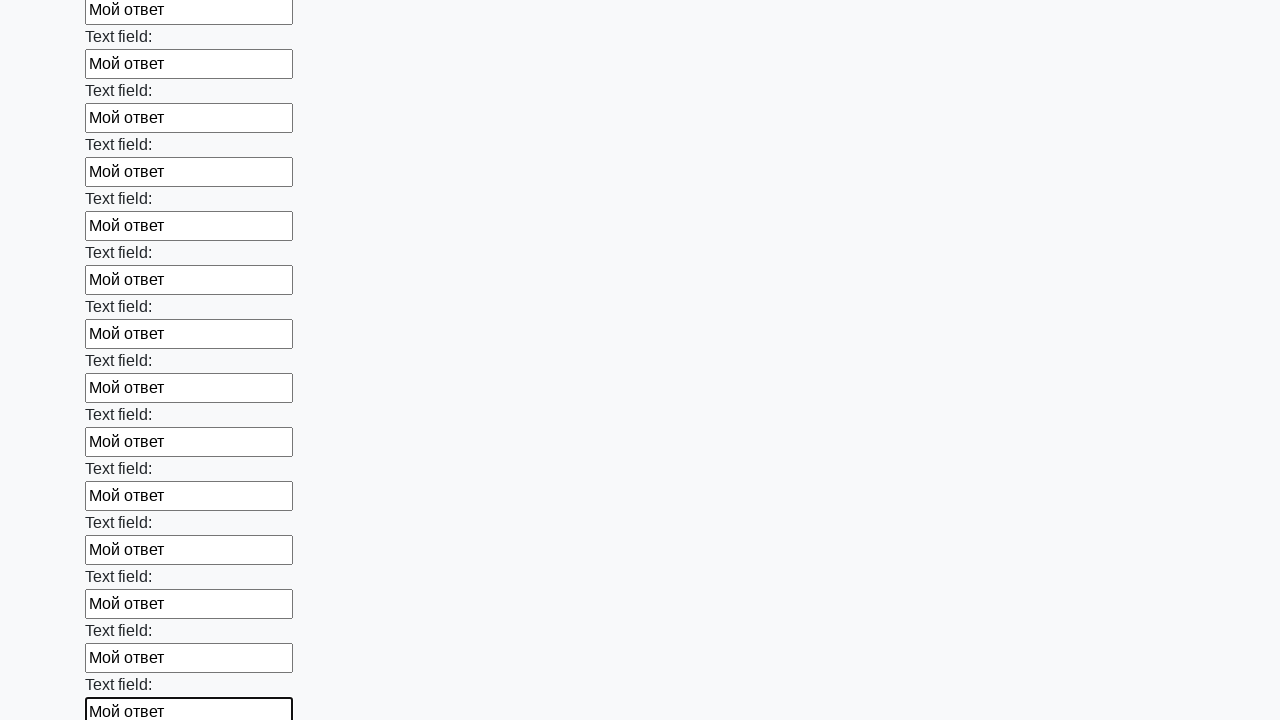

Filled input field with response text on input >> nth=58
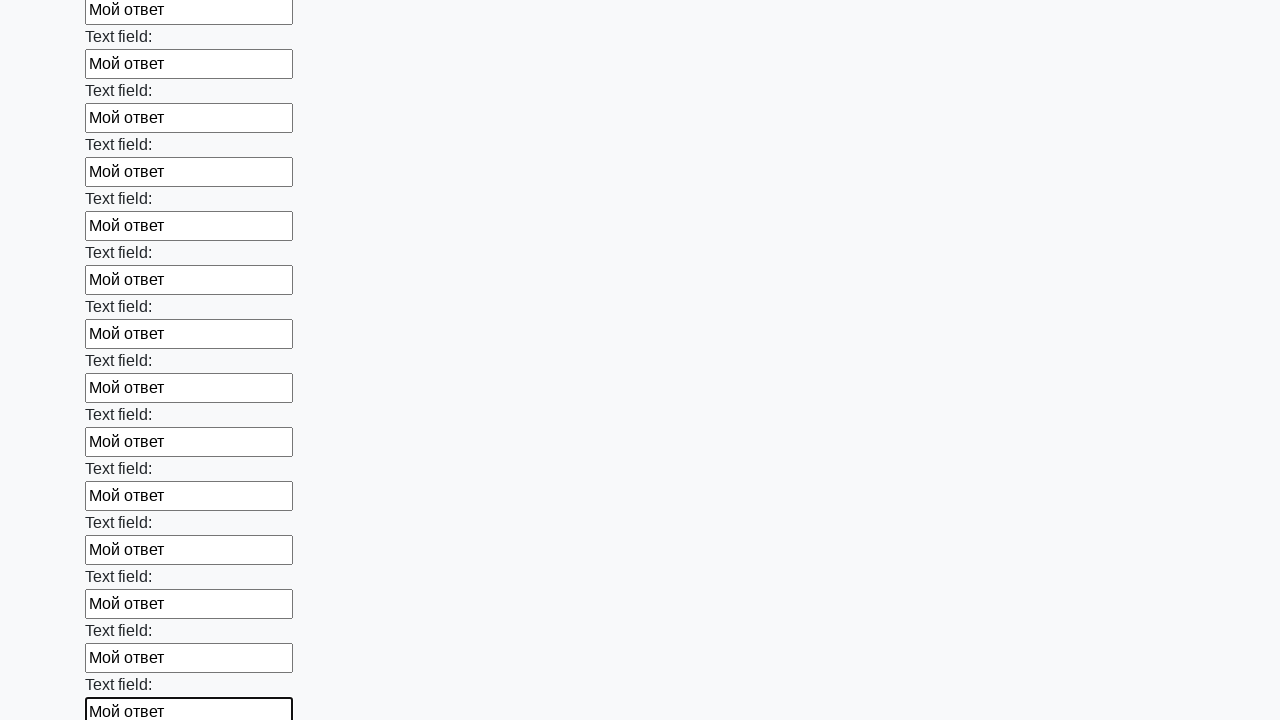

Filled input field with response text on input >> nth=59
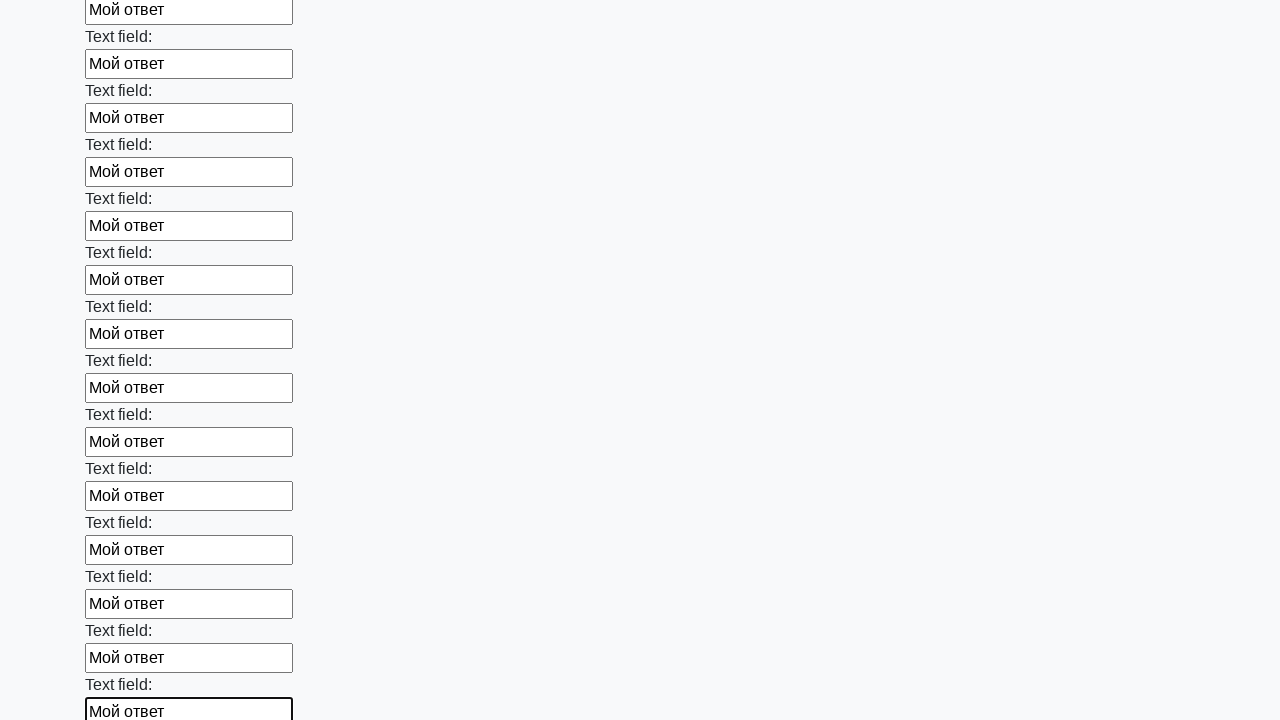

Filled input field with response text on input >> nth=60
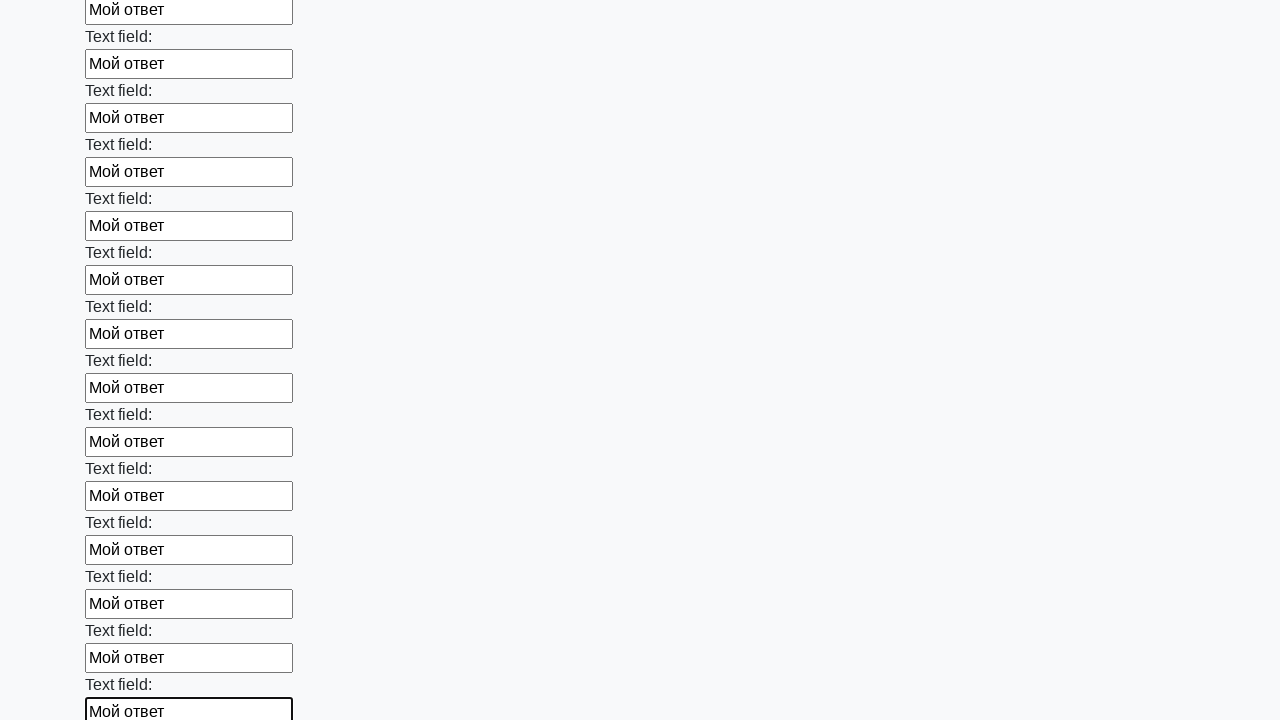

Filled input field with response text on input >> nth=61
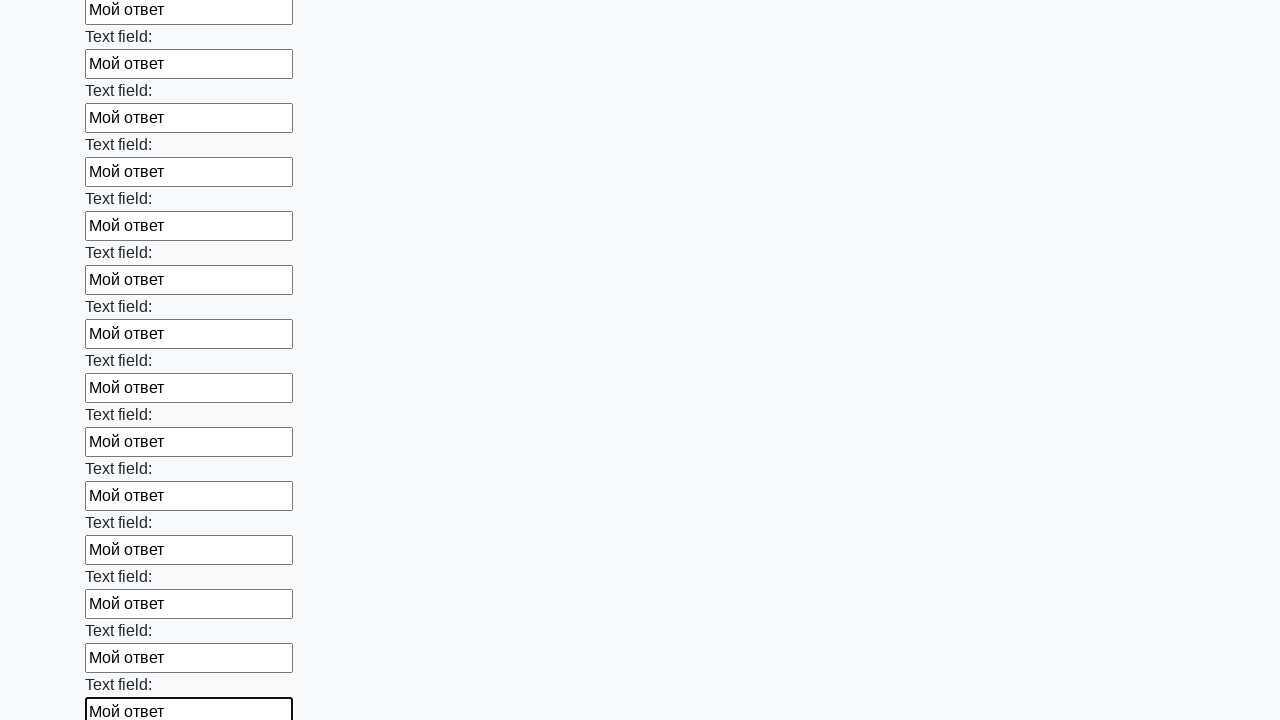

Filled input field with response text on input >> nth=62
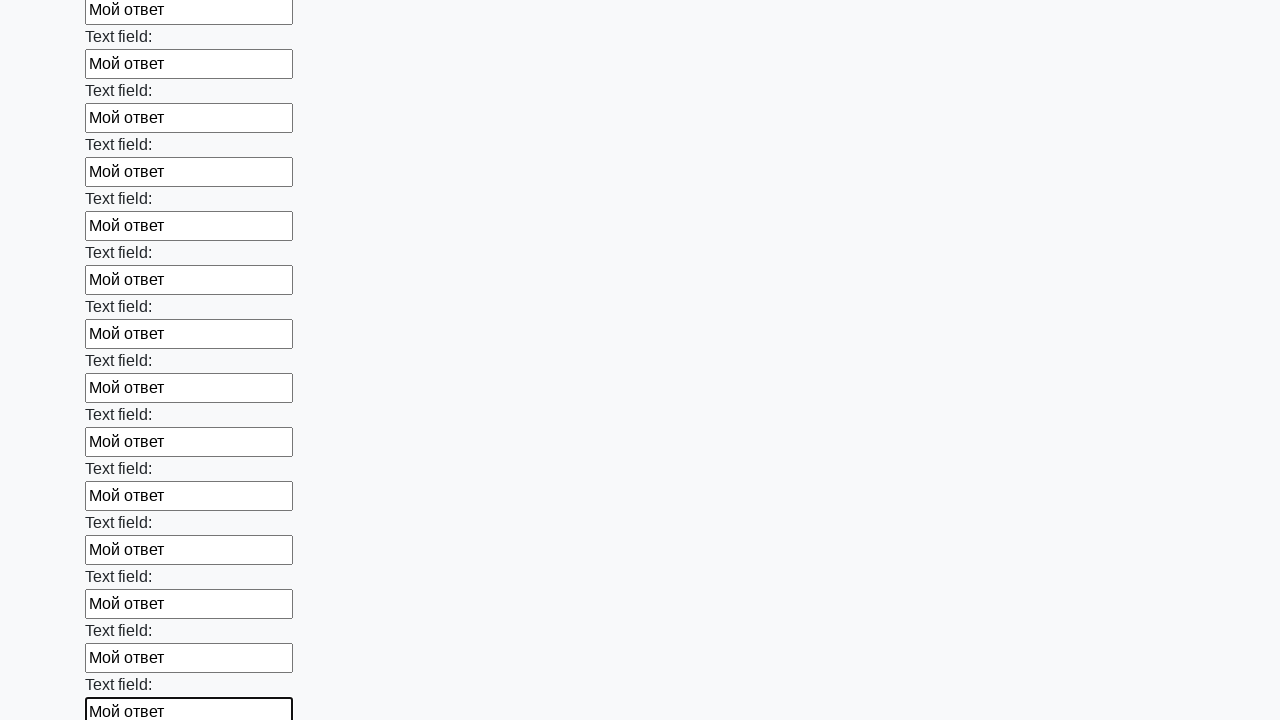

Filled input field with response text on input >> nth=63
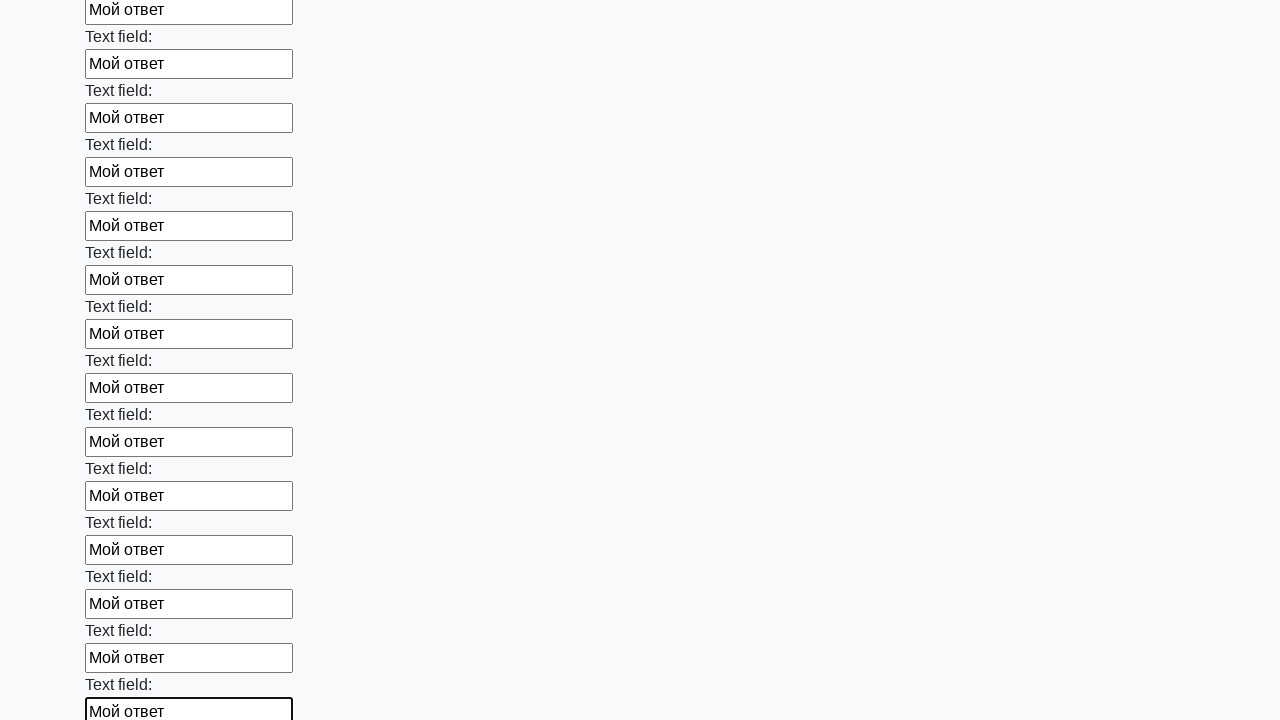

Filled input field with response text on input >> nth=64
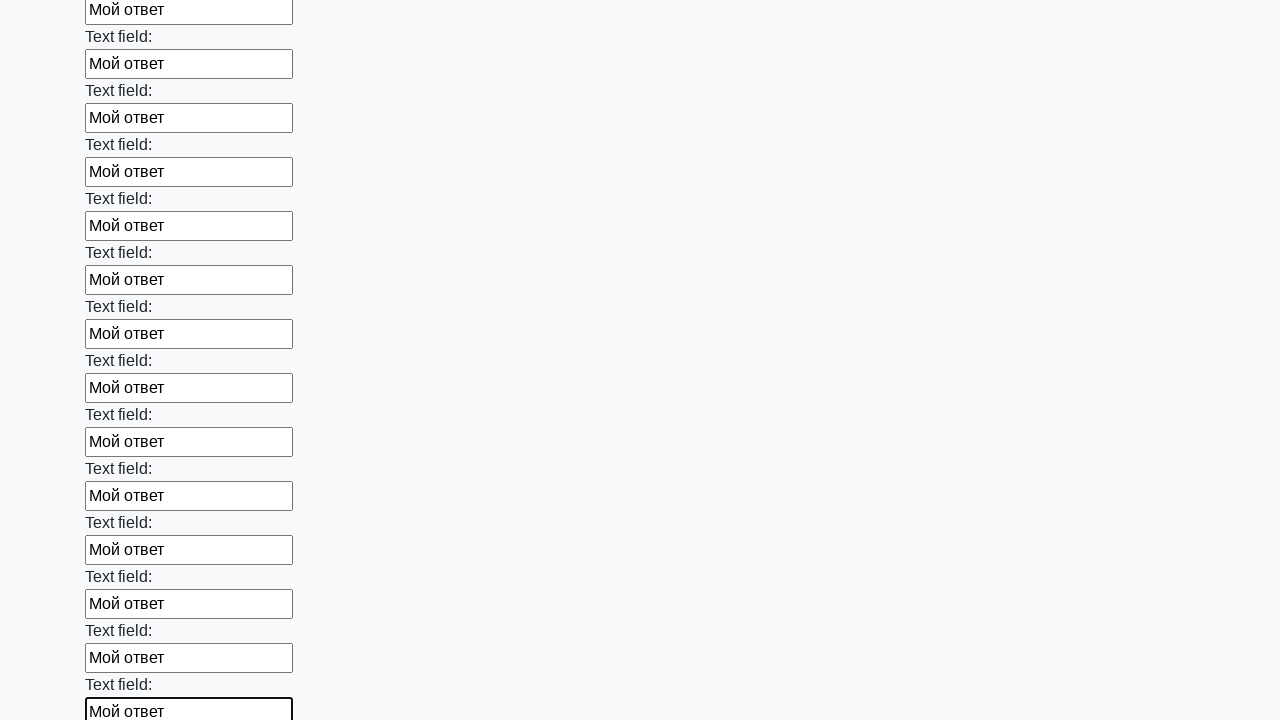

Filled input field with response text on input >> nth=65
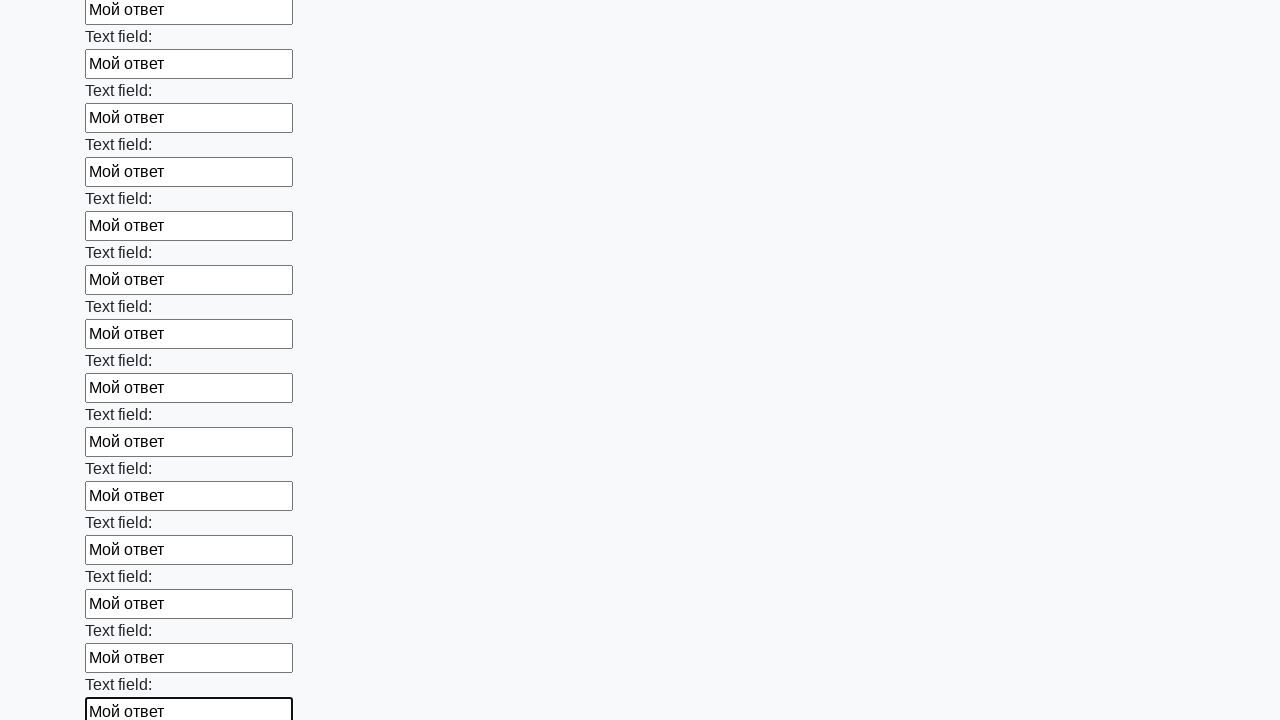

Filled input field with response text on input >> nth=66
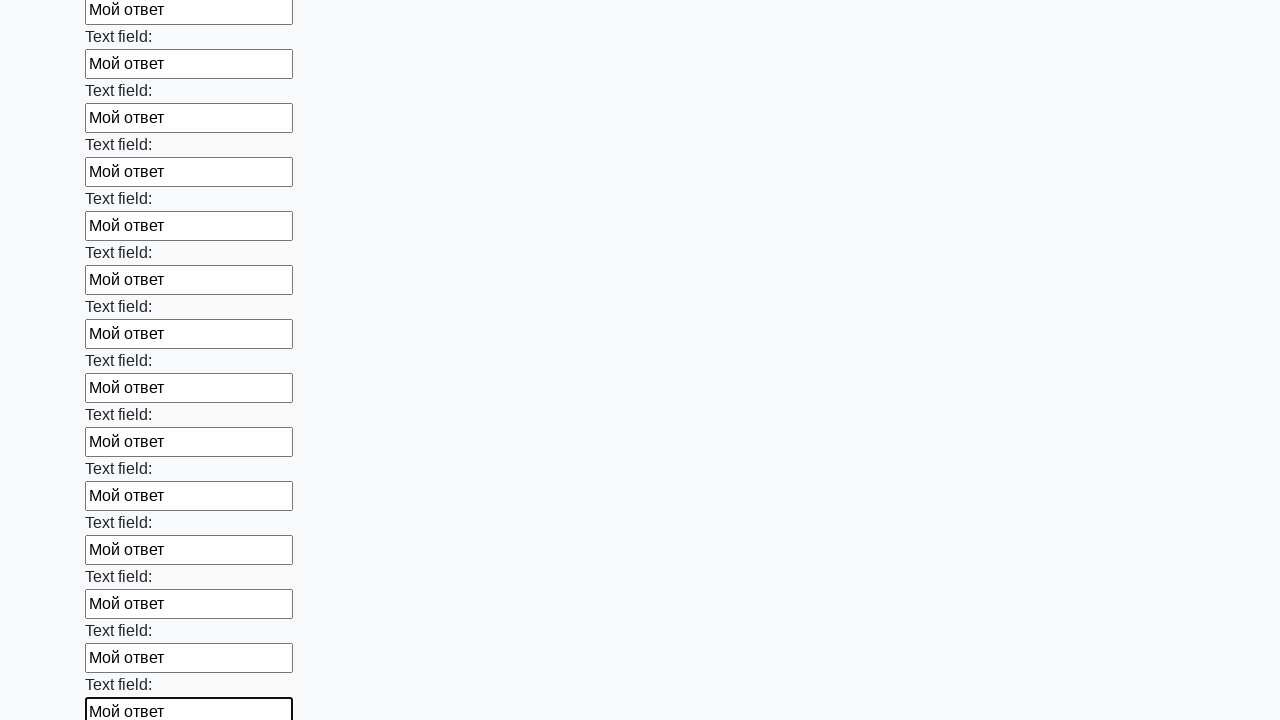

Filled input field with response text on input >> nth=67
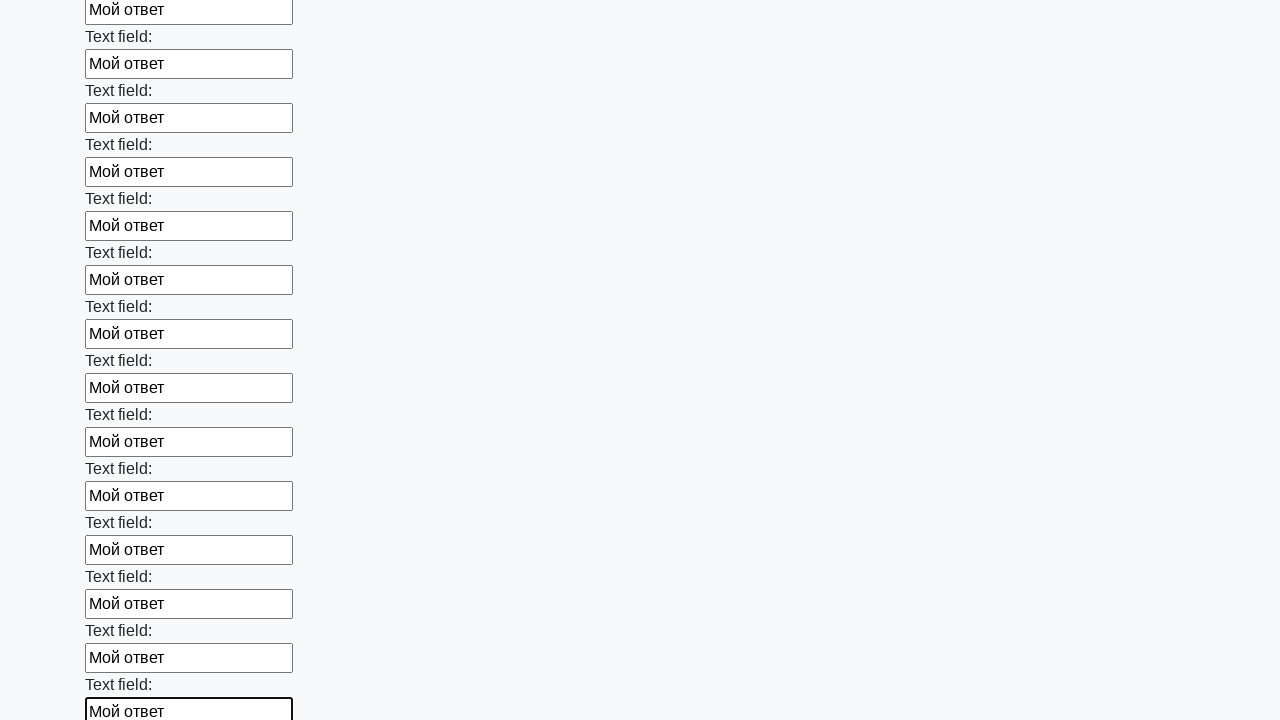

Filled input field with response text on input >> nth=68
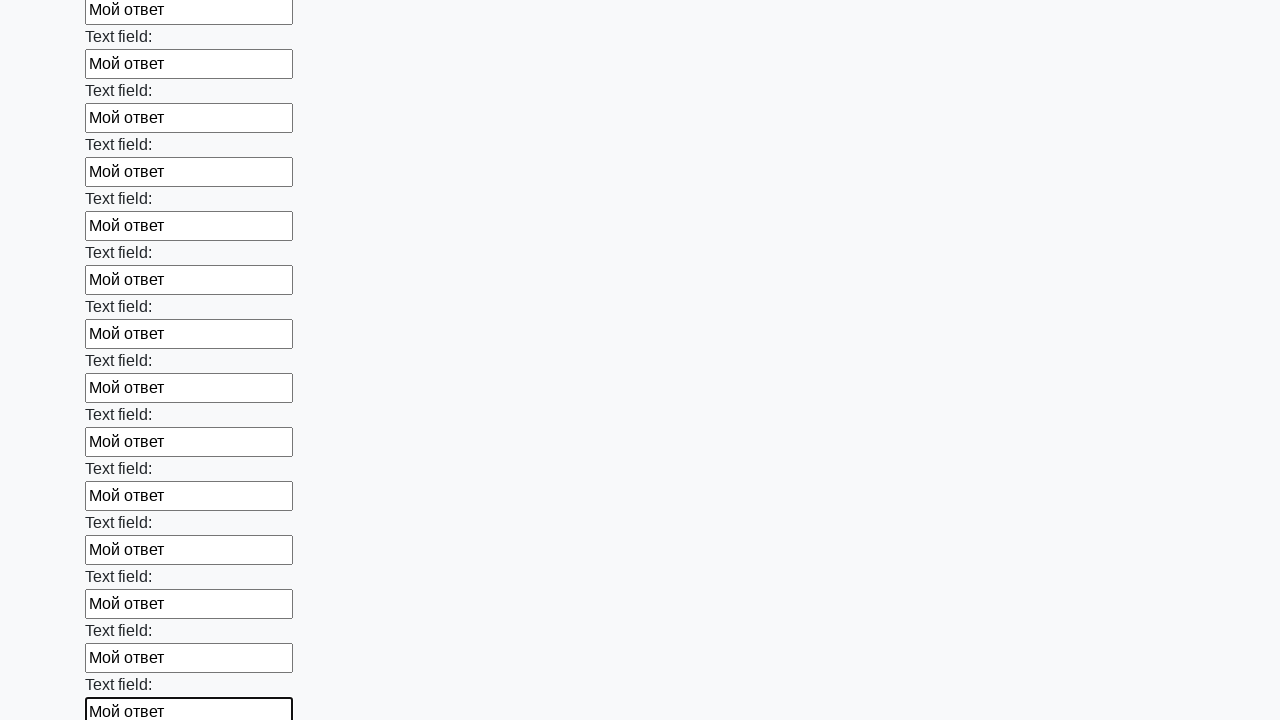

Filled input field with response text on input >> nth=69
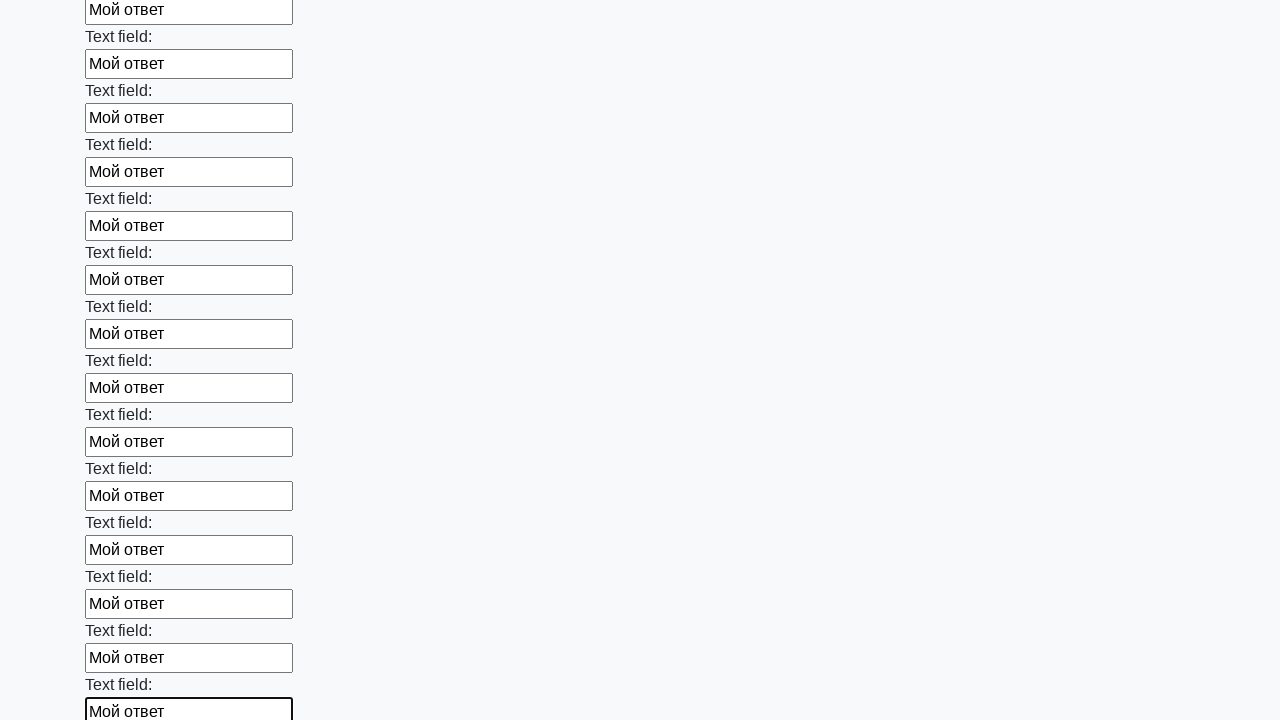

Filled input field with response text on input >> nth=70
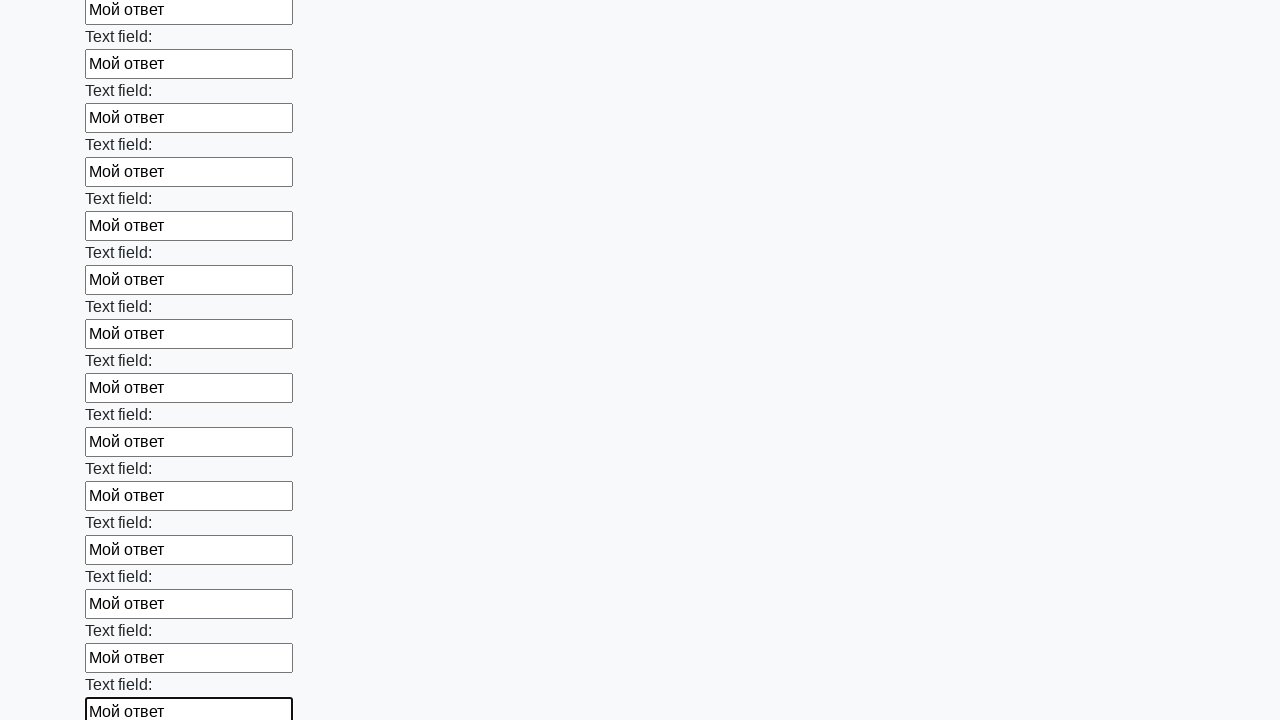

Filled input field with response text on input >> nth=71
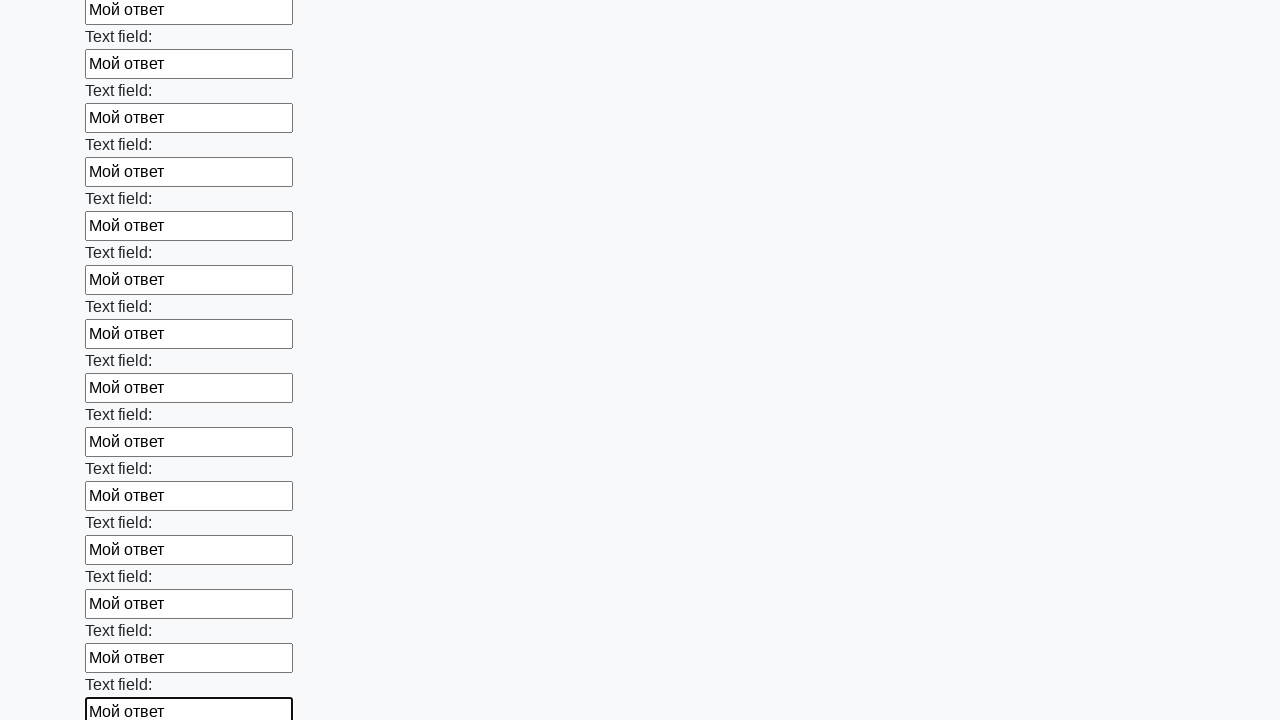

Filled input field with response text on input >> nth=72
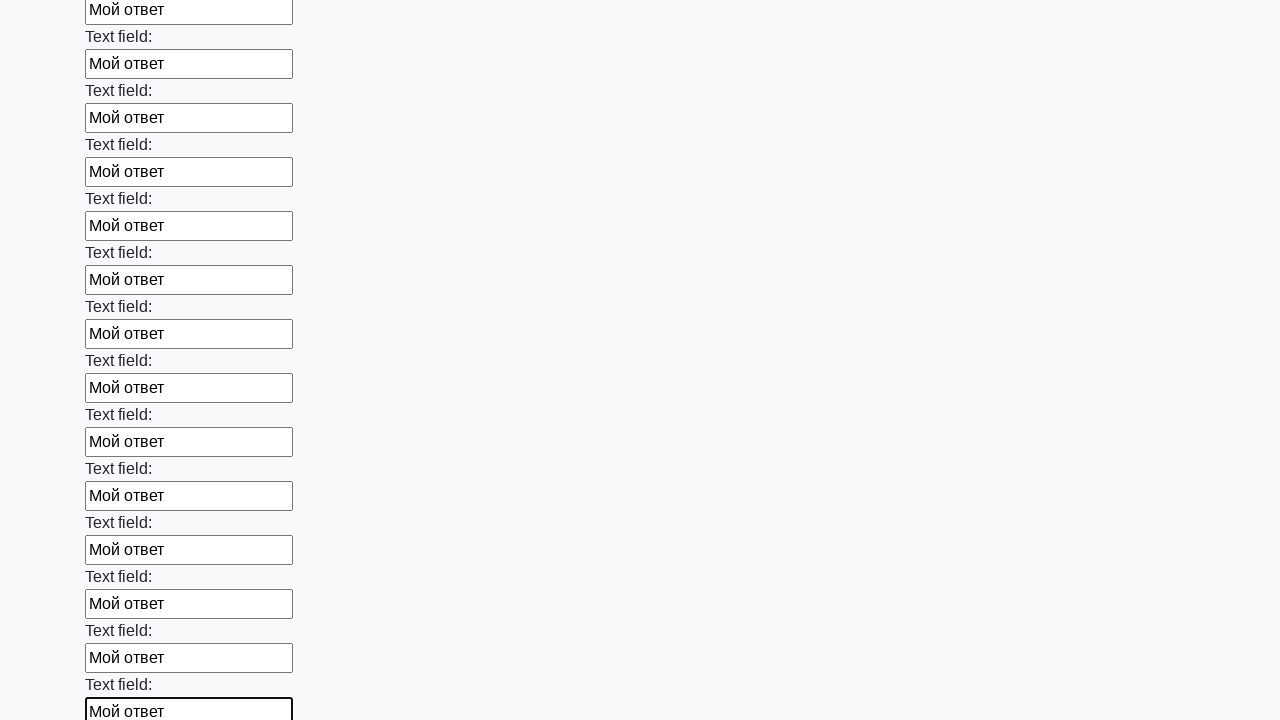

Filled input field with response text on input >> nth=73
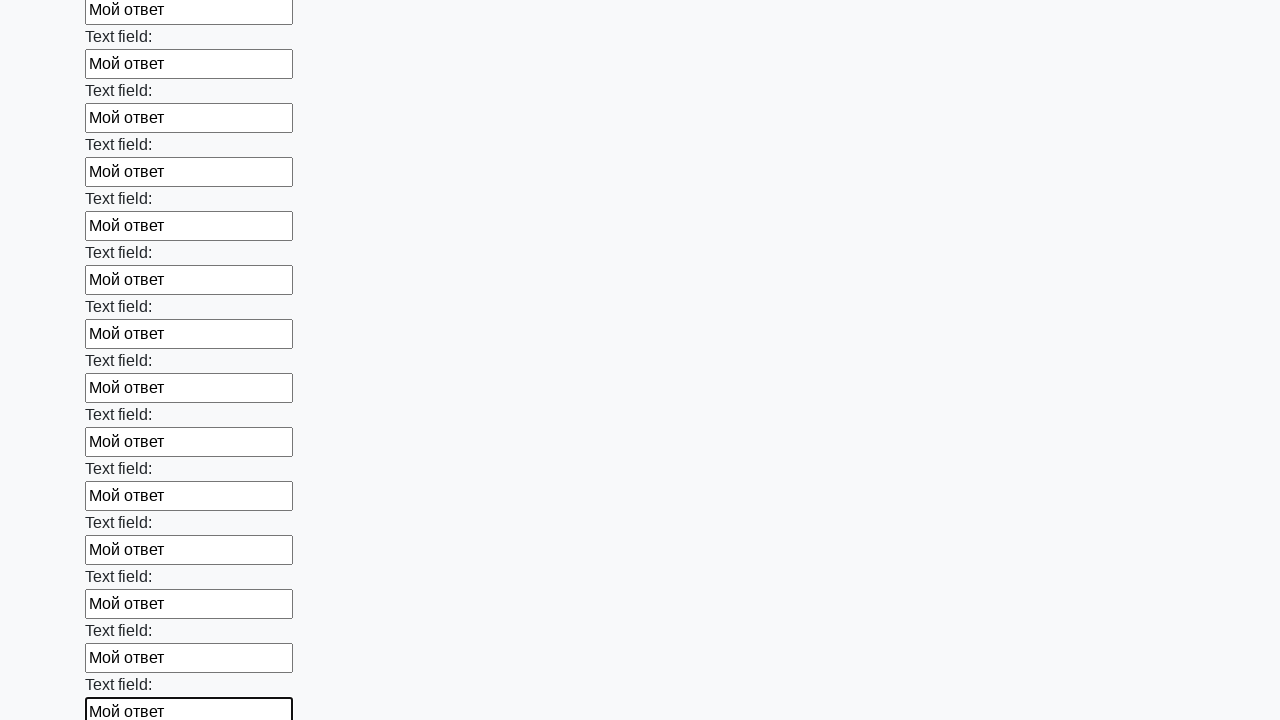

Filled input field with response text on input >> nth=74
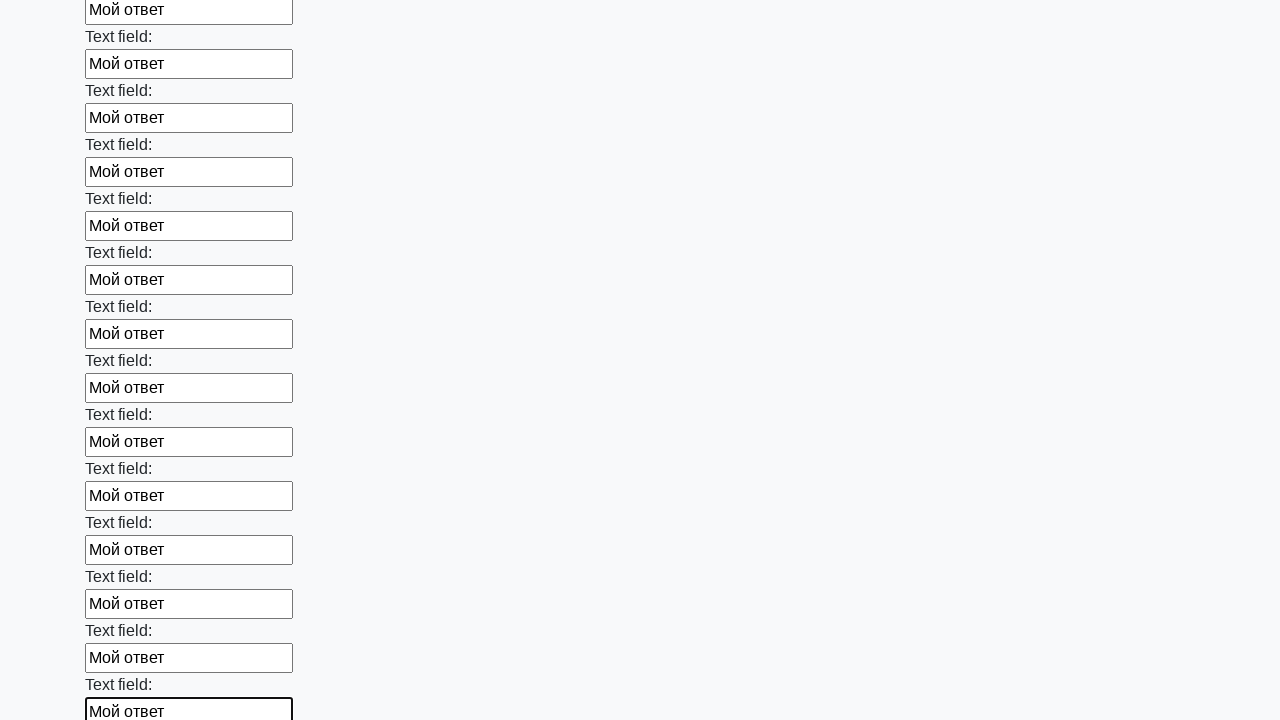

Filled input field with response text on input >> nth=75
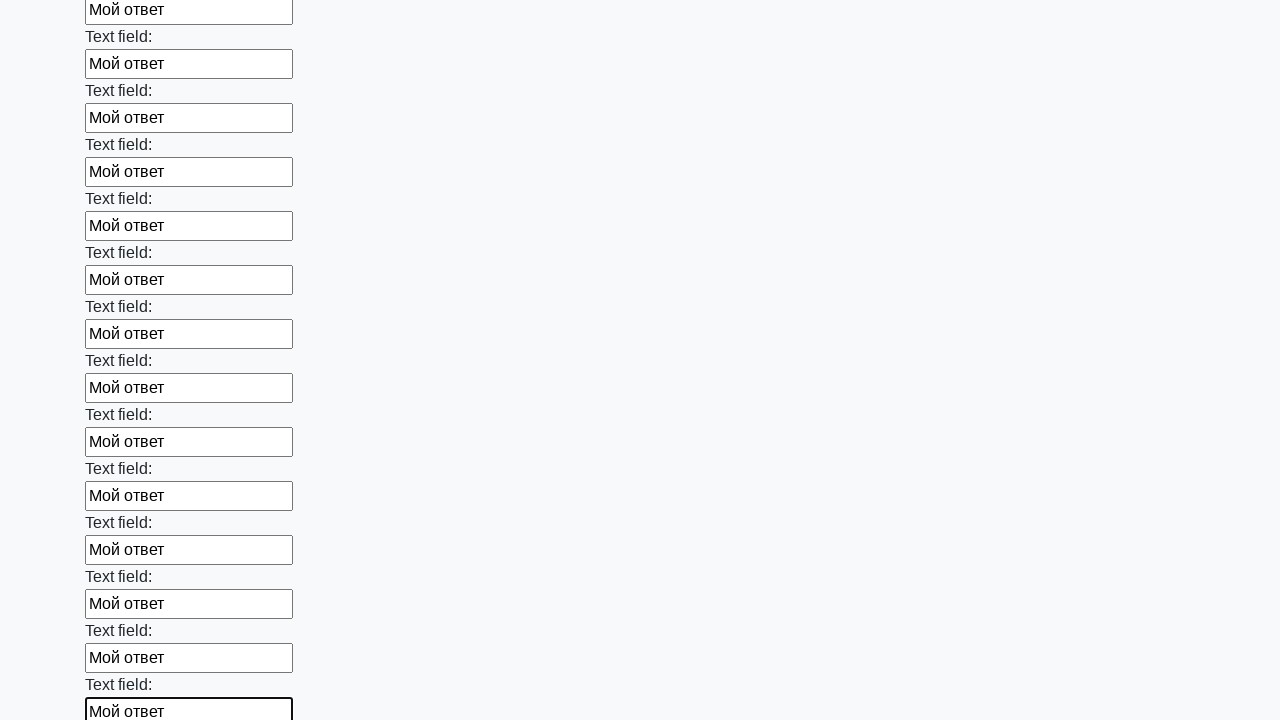

Filled input field with response text on input >> nth=76
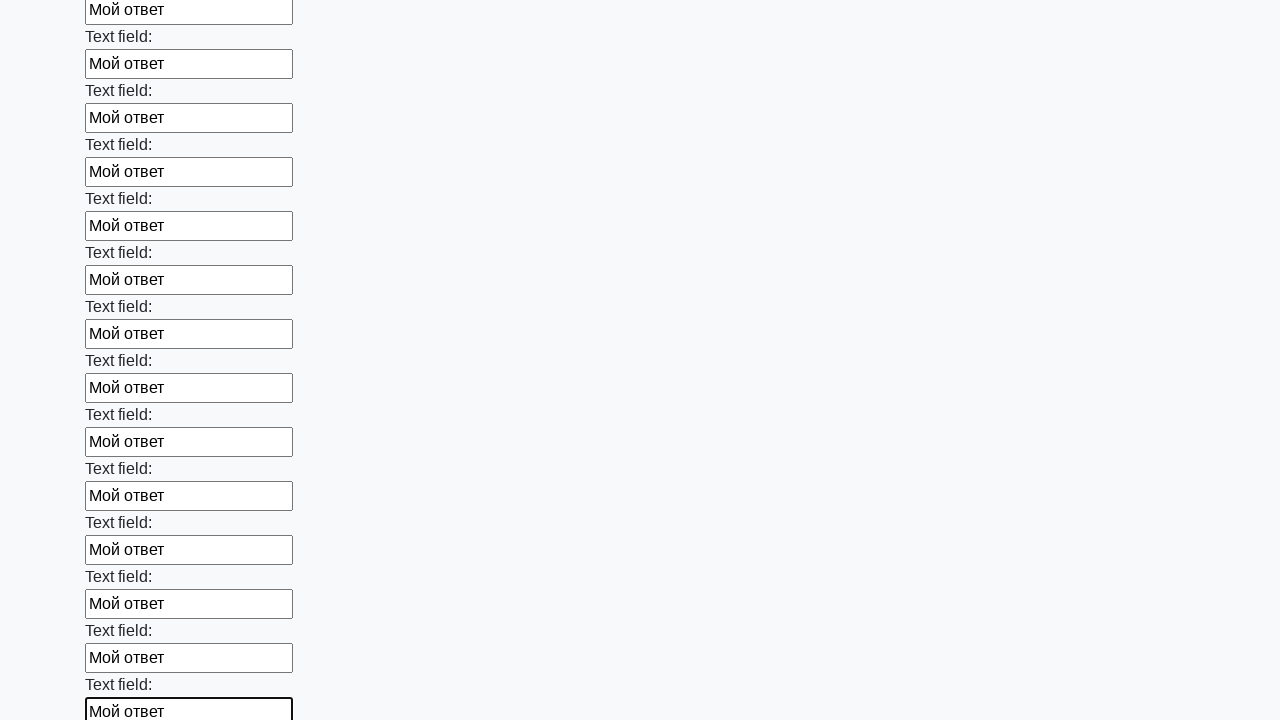

Filled input field with response text on input >> nth=77
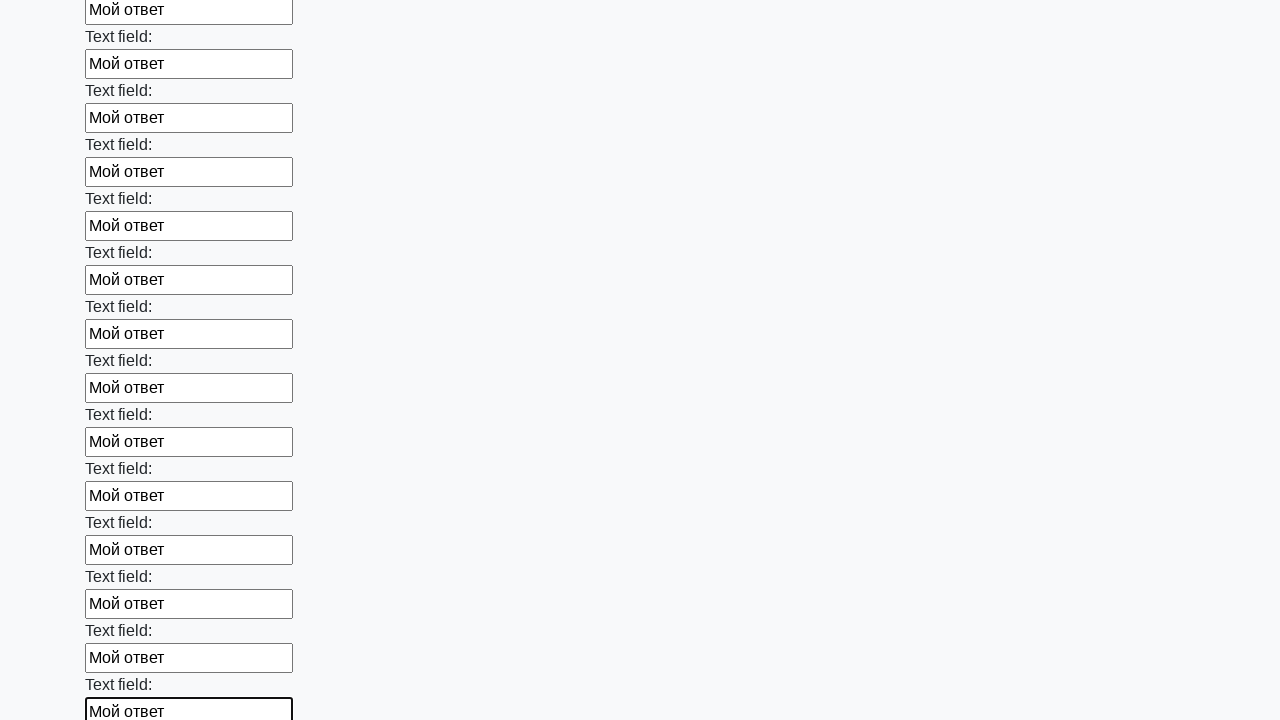

Filled input field with response text on input >> nth=78
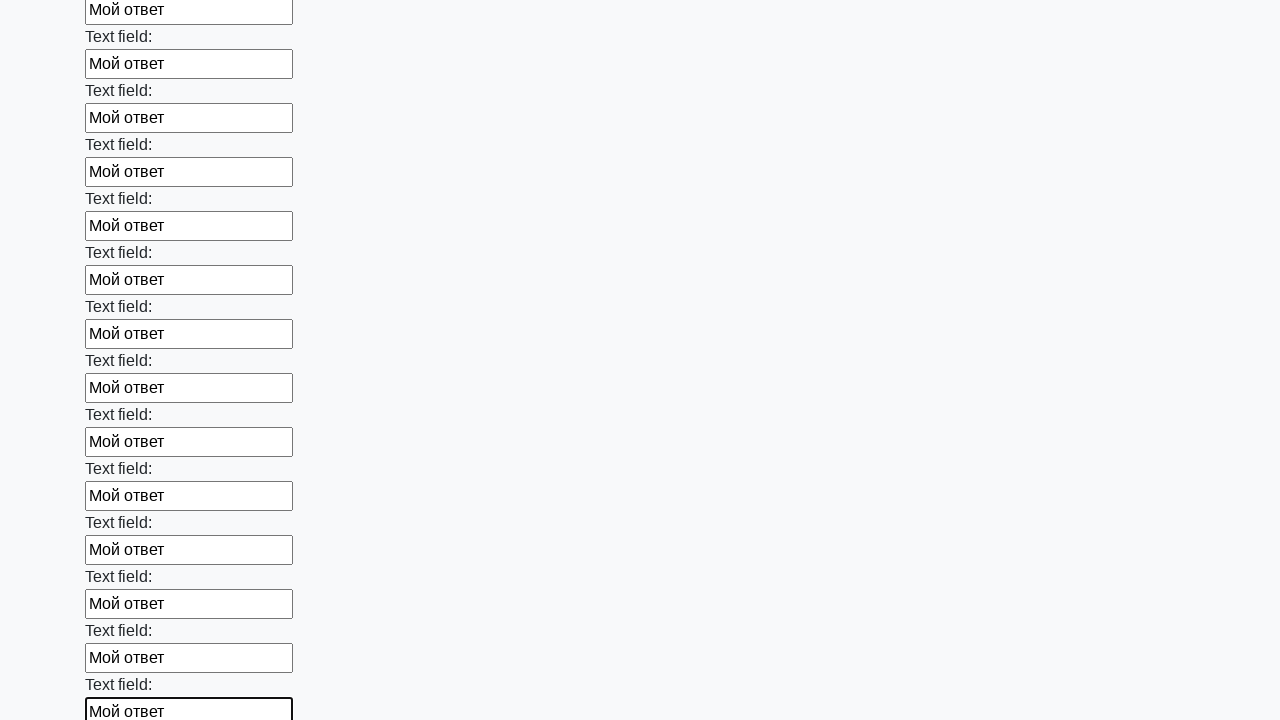

Filled input field with response text on input >> nth=79
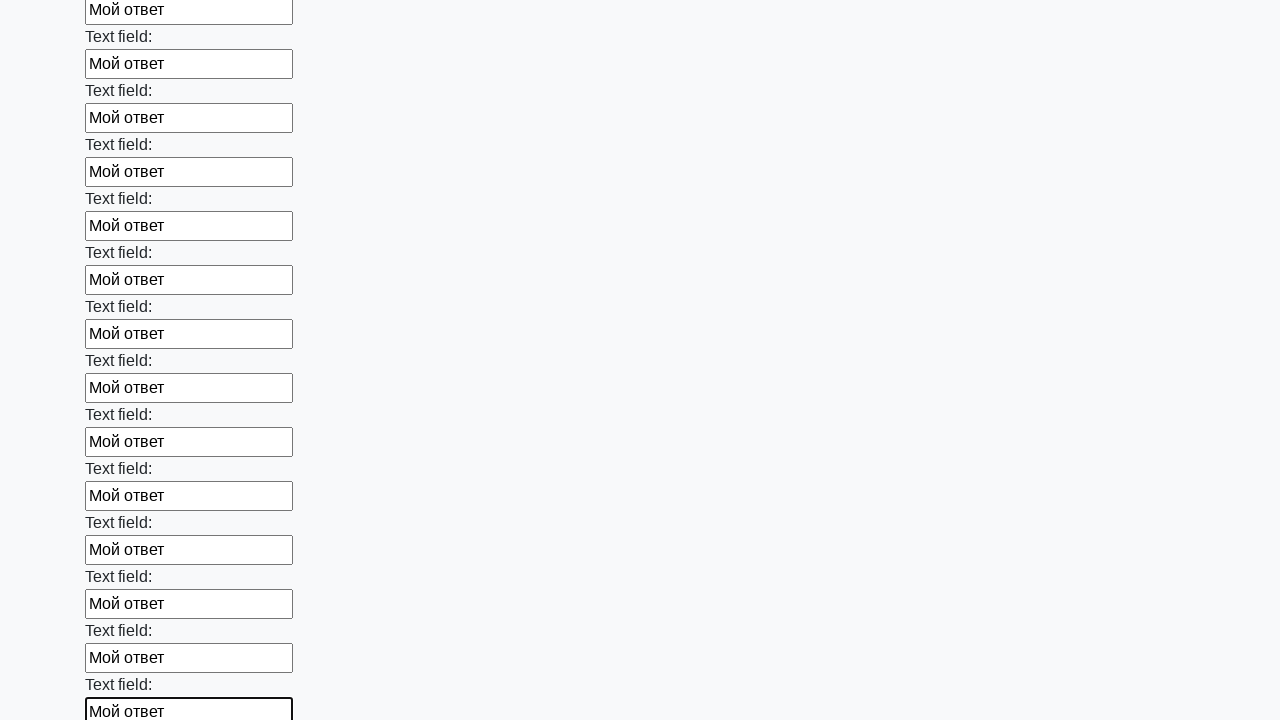

Filled input field with response text on input >> nth=80
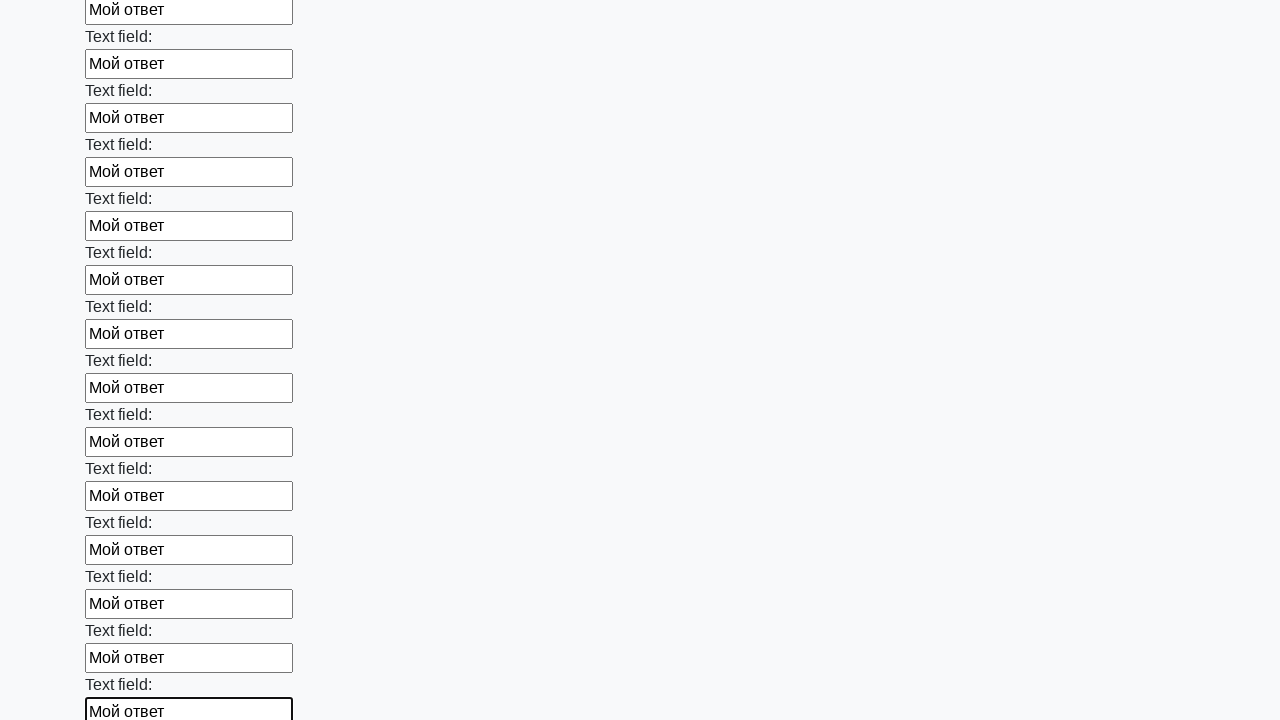

Filled input field with response text on input >> nth=81
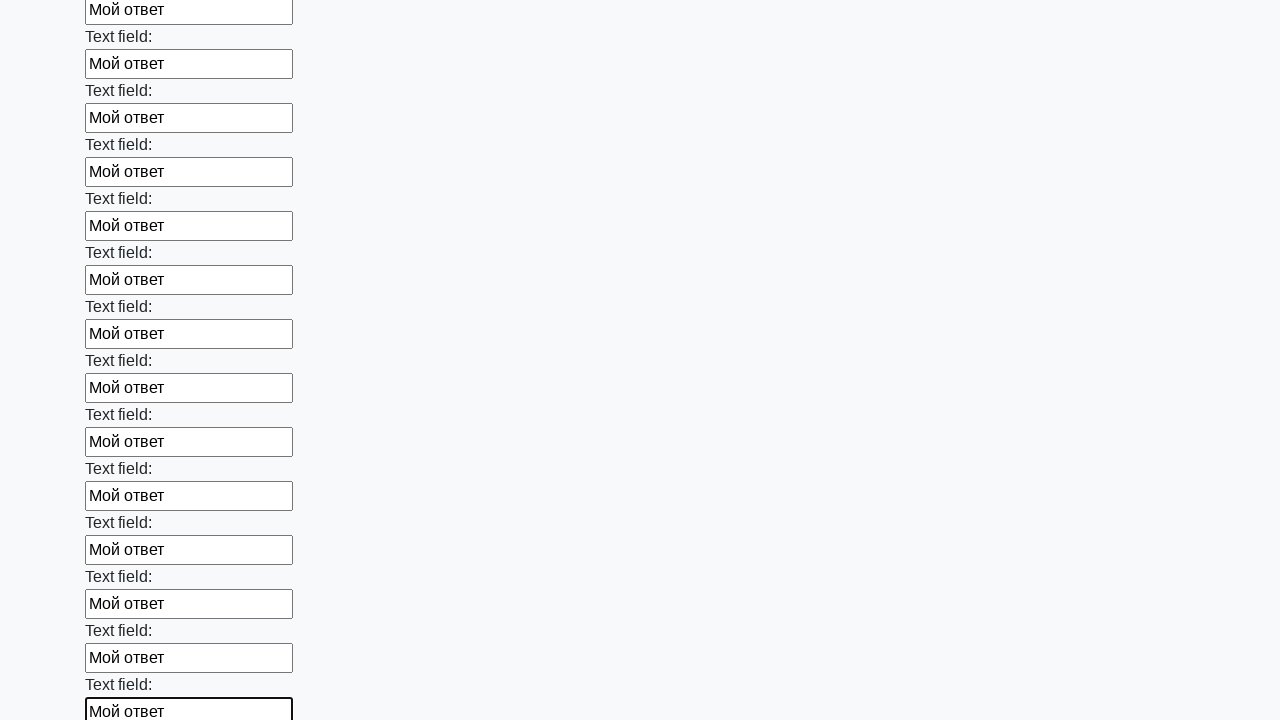

Filled input field with response text on input >> nth=82
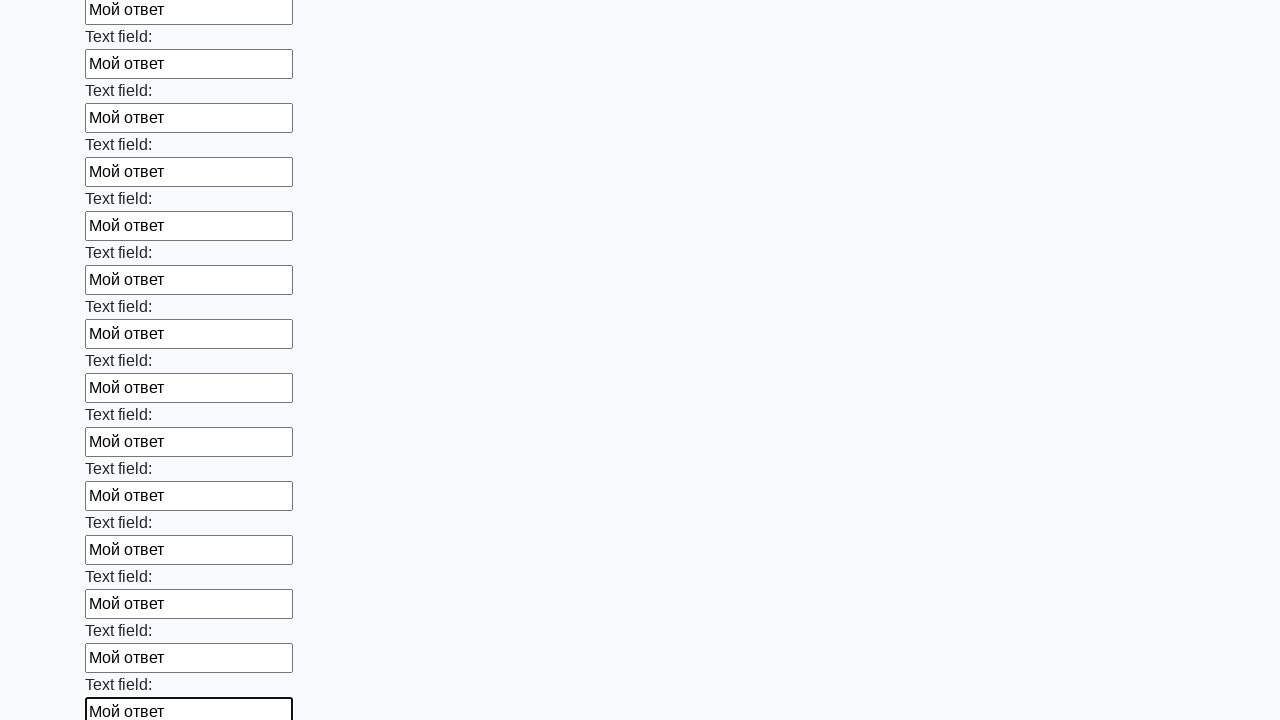

Filled input field with response text on input >> nth=83
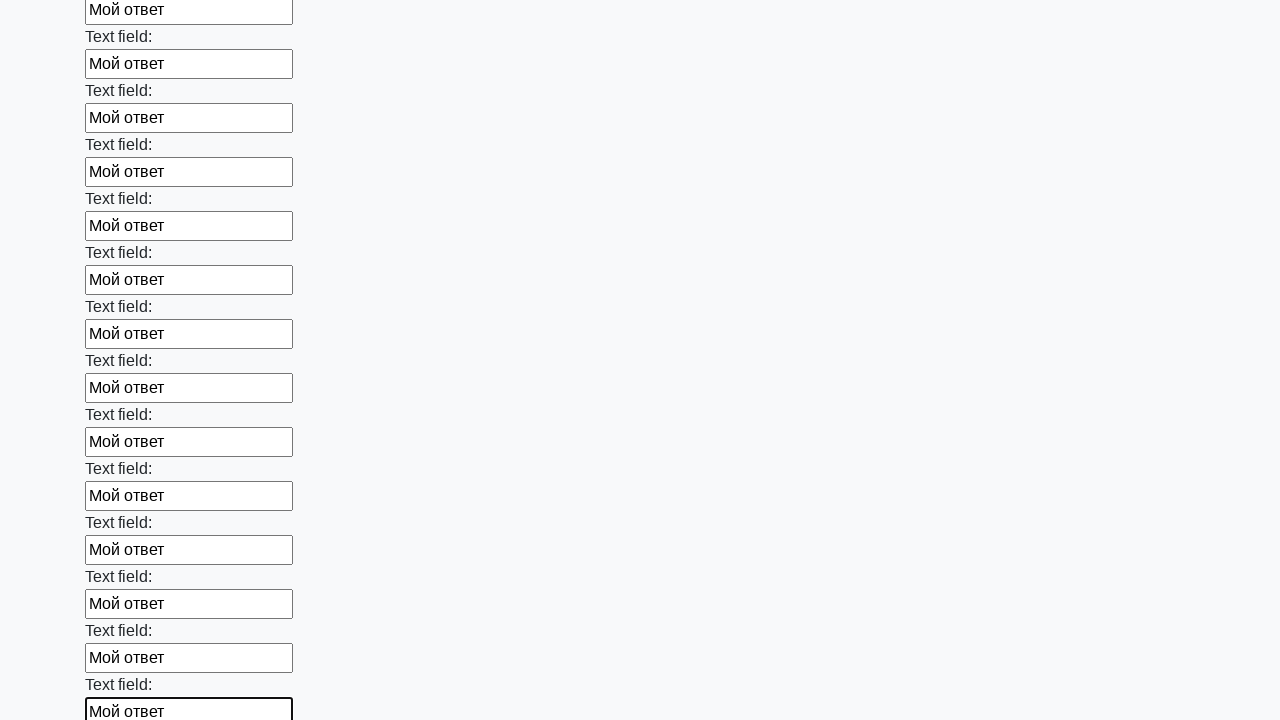

Filled input field with response text on input >> nth=84
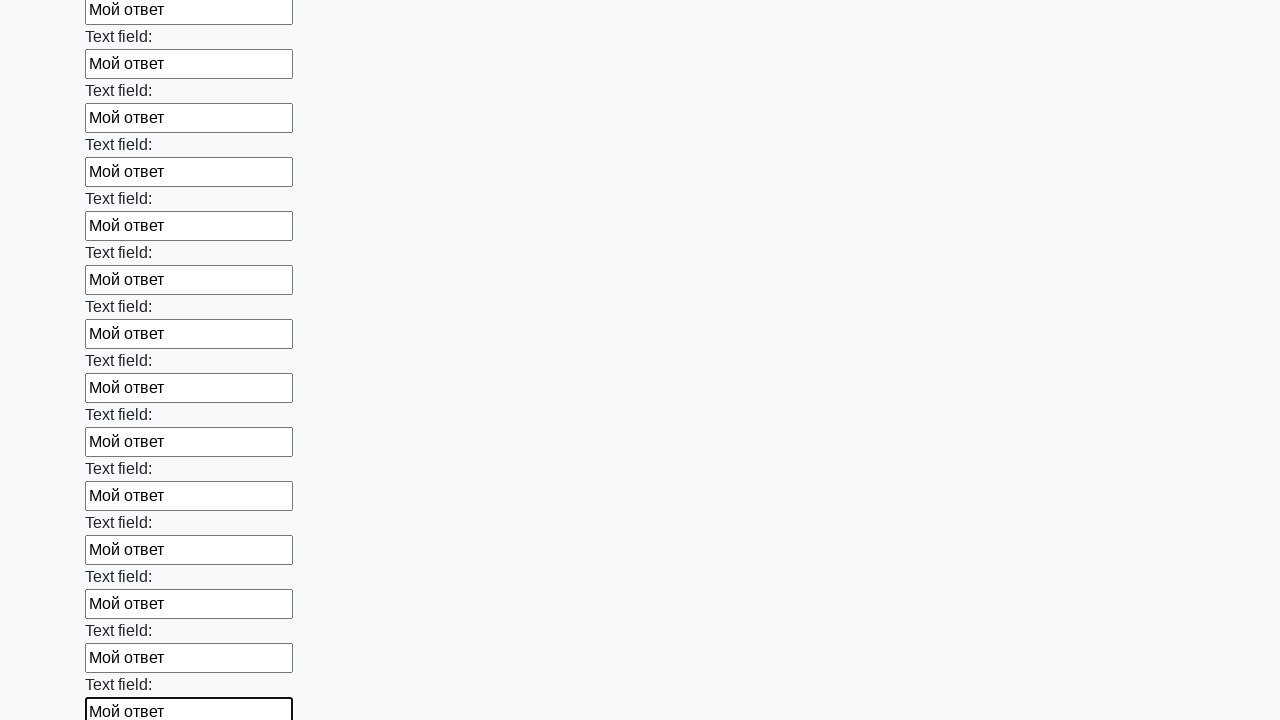

Filled input field with response text on input >> nth=85
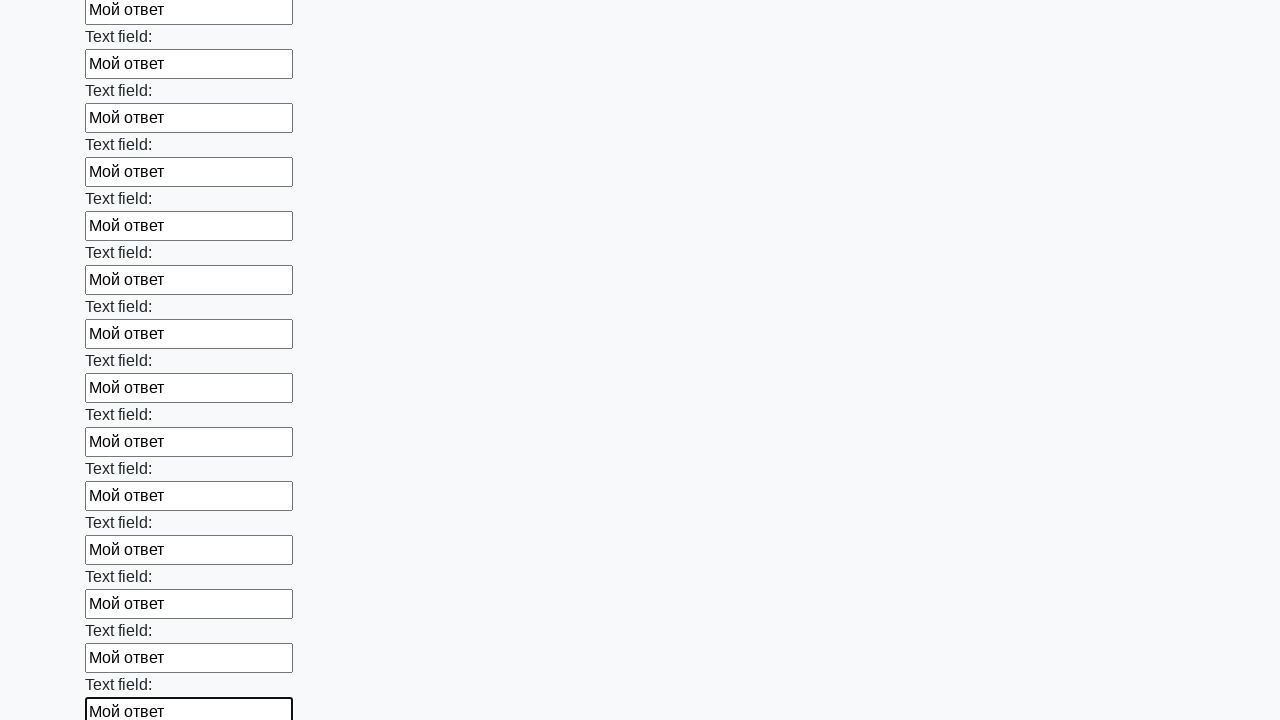

Filled input field with response text on input >> nth=86
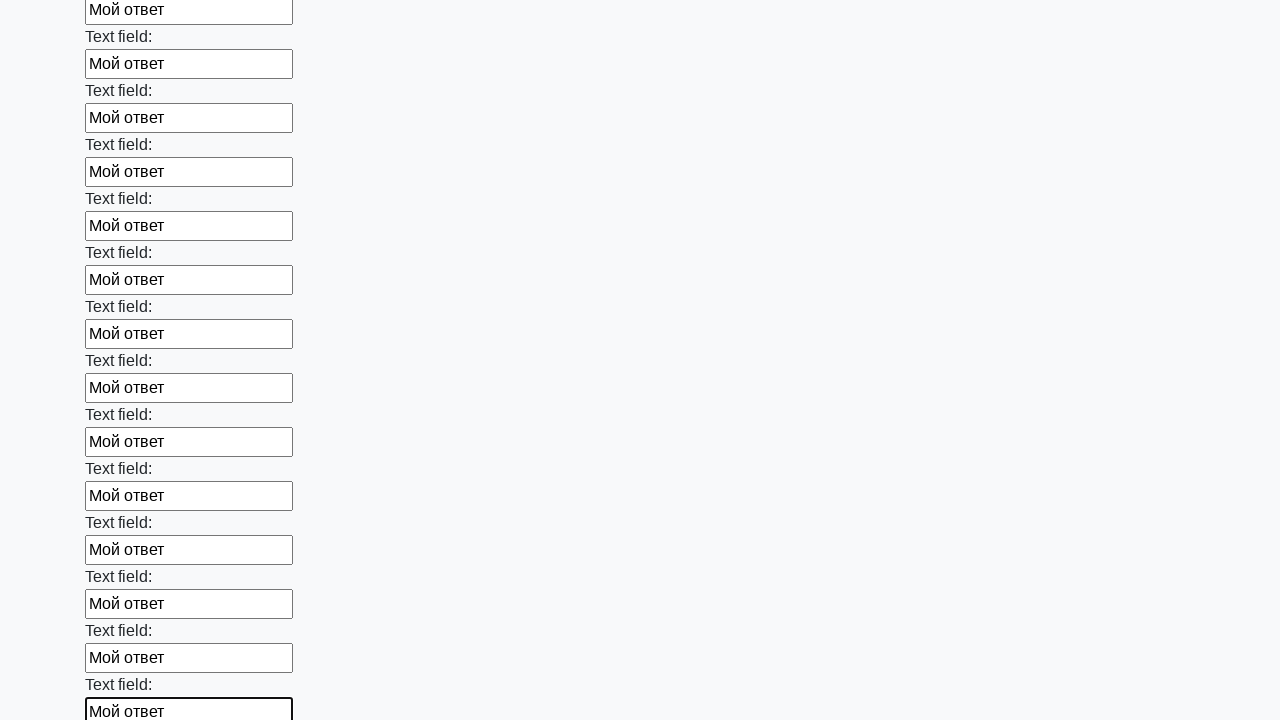

Filled input field with response text on input >> nth=87
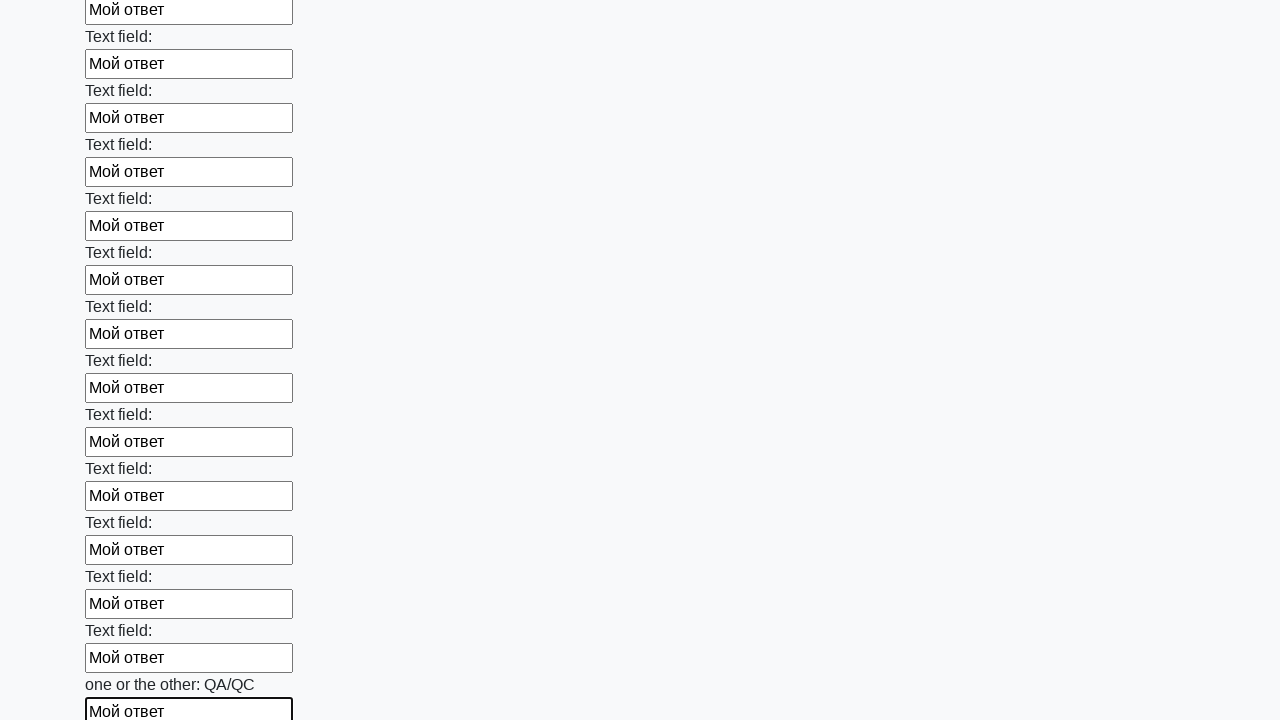

Filled input field with response text on input >> nth=88
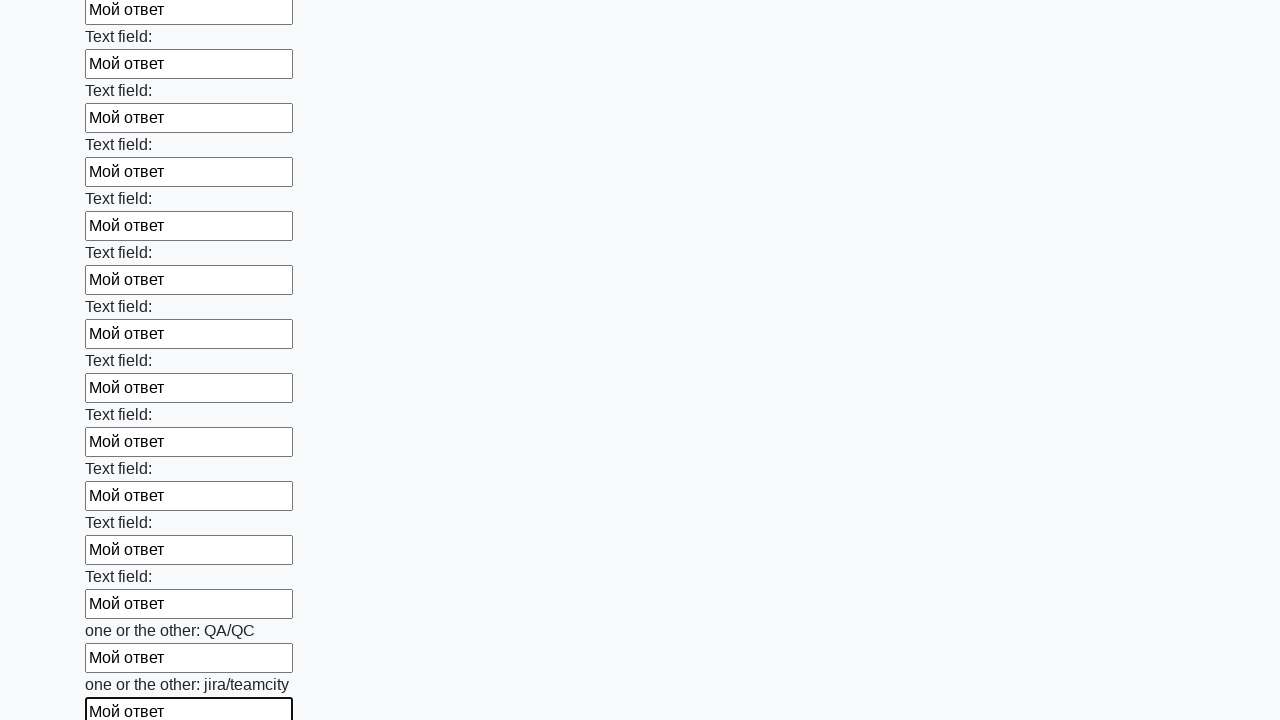

Filled input field with response text on input >> nth=89
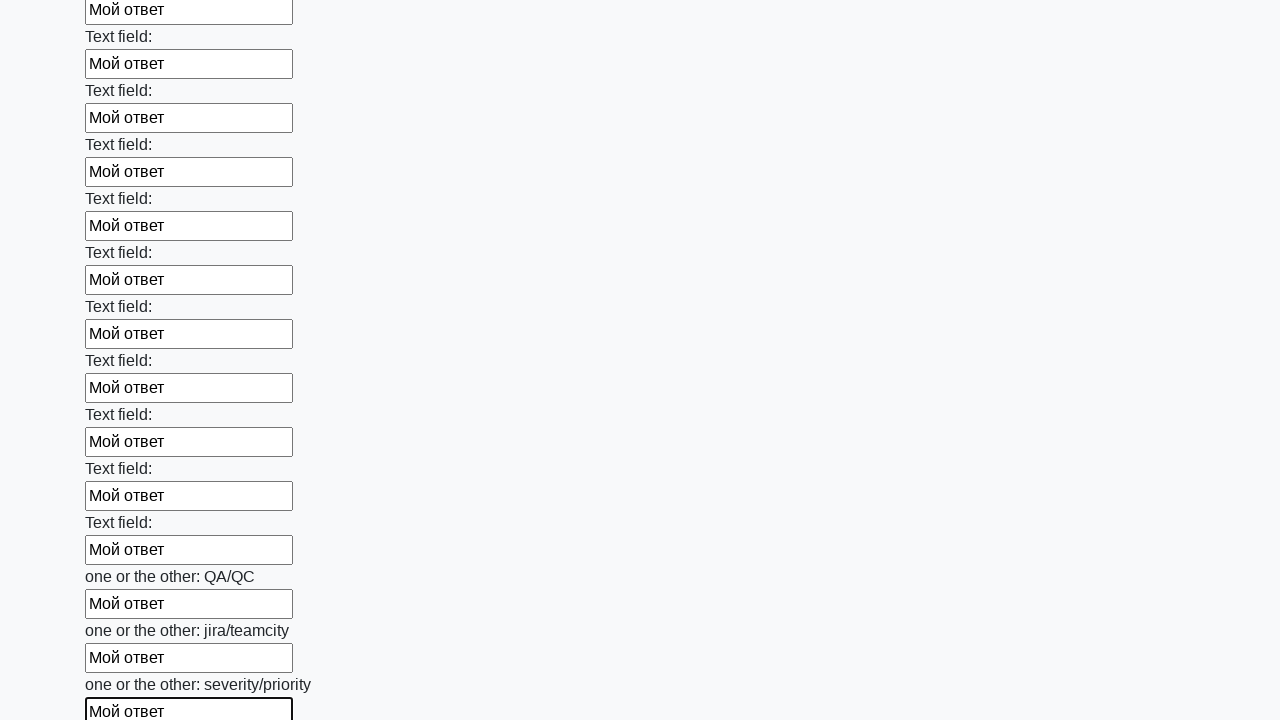

Filled input field with response text on input >> nth=90
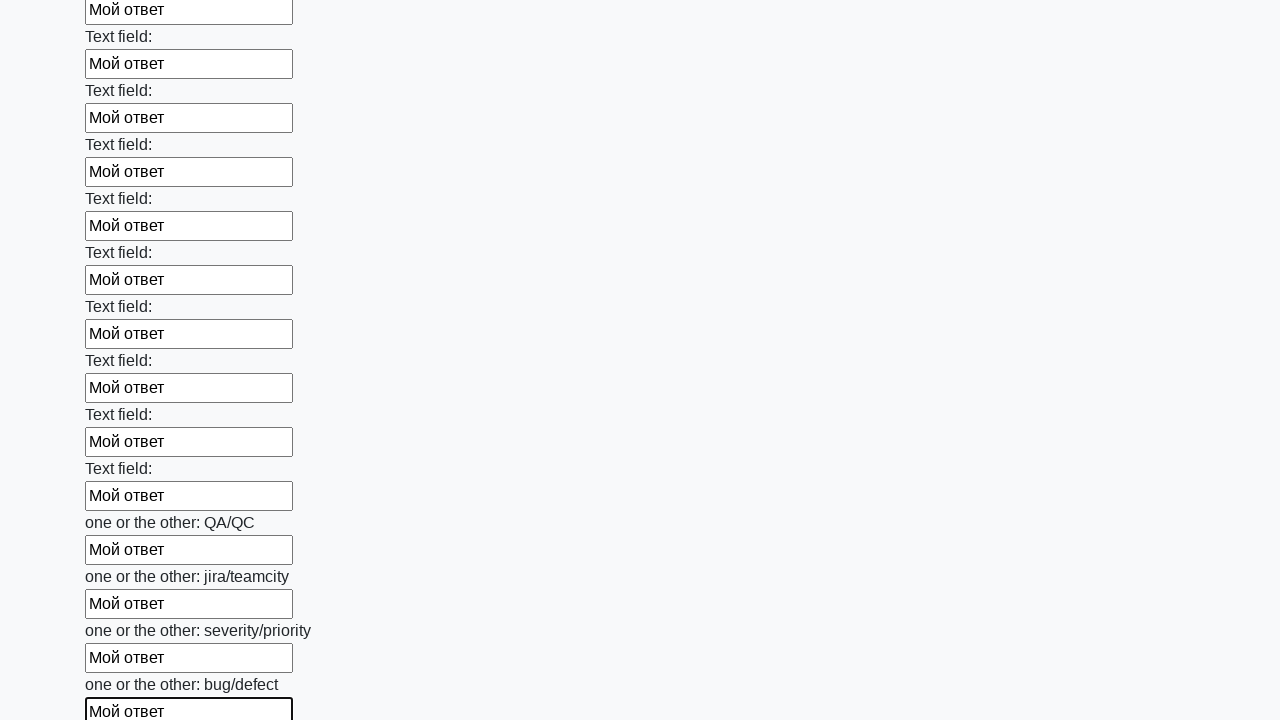

Filled input field with response text on input >> nth=91
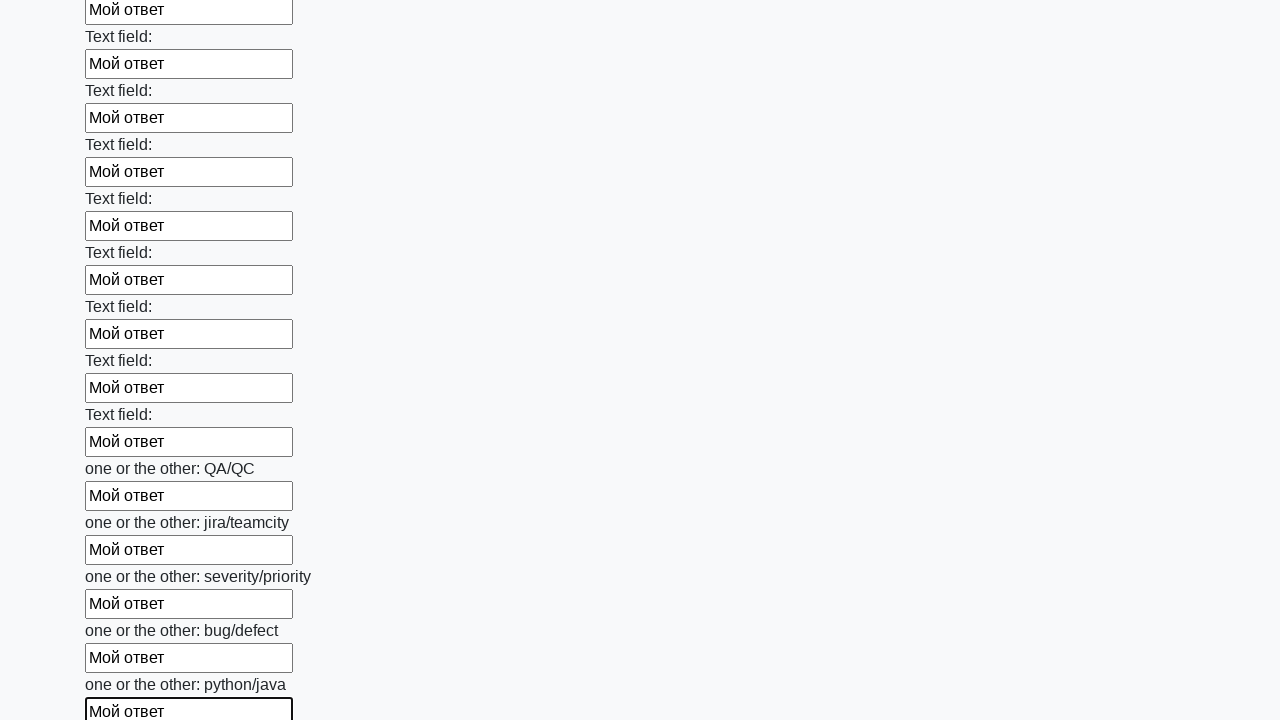

Filled input field with response text on input >> nth=92
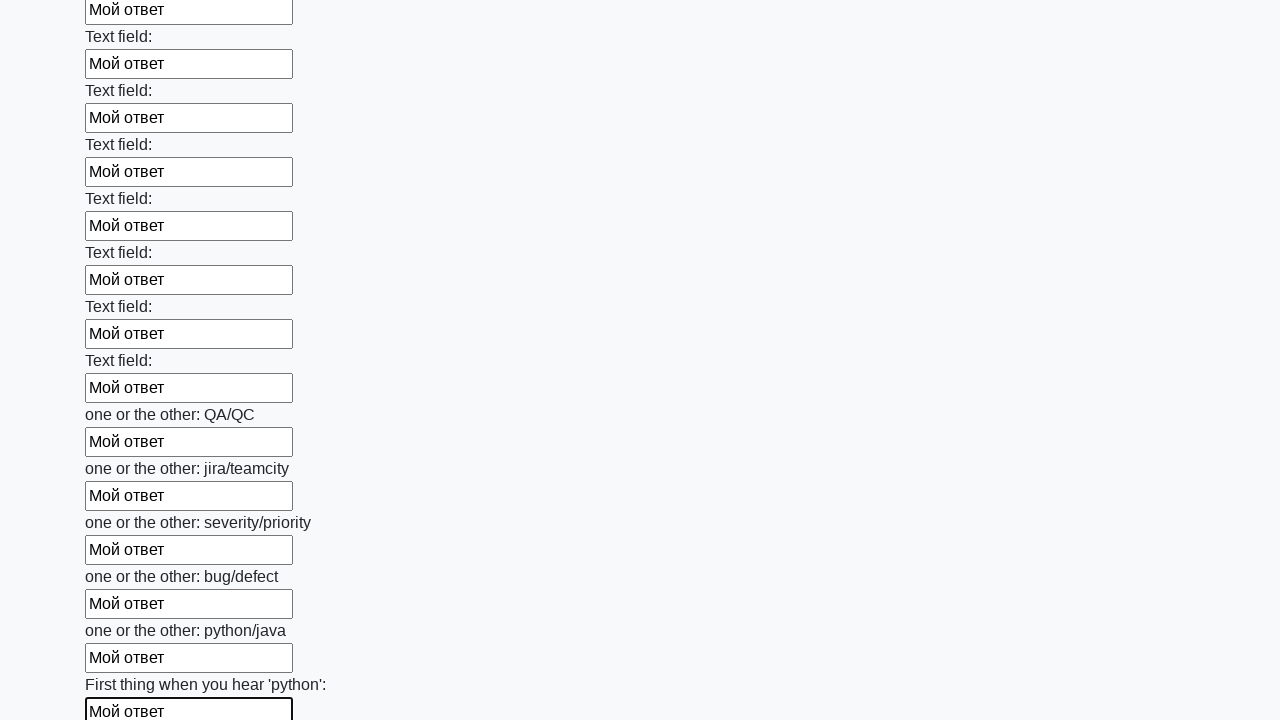

Filled input field with response text on input >> nth=93
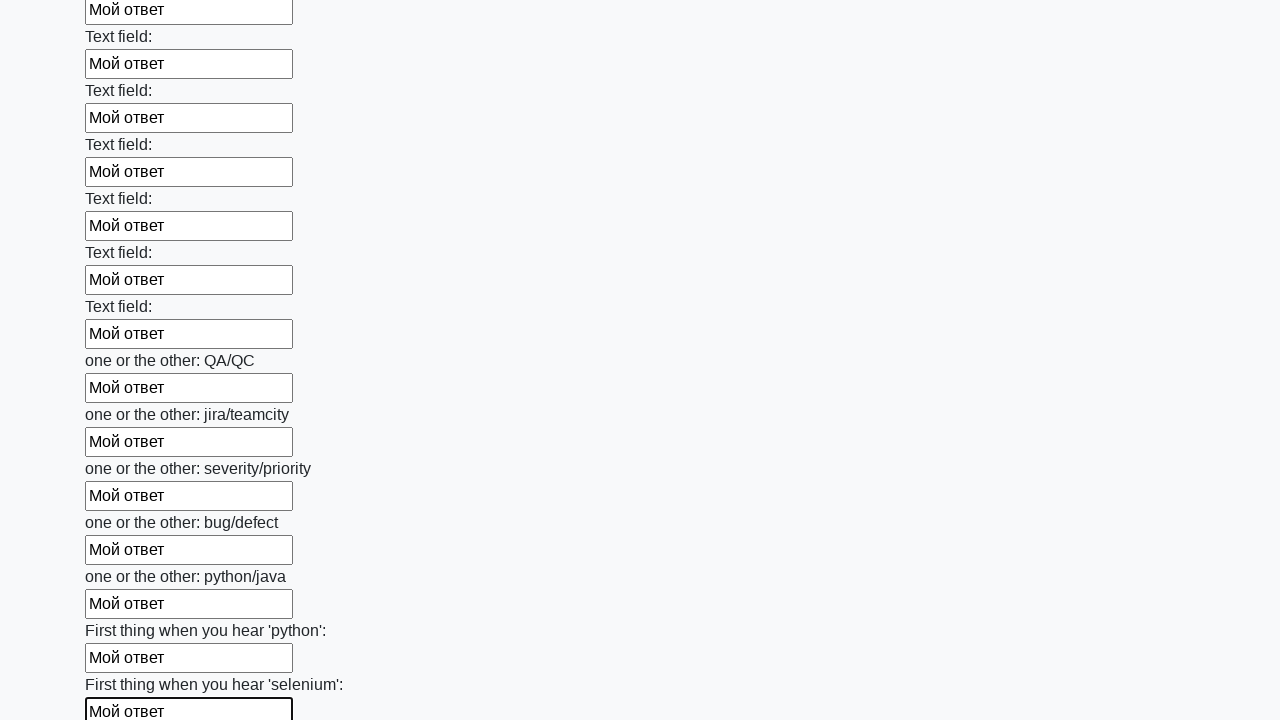

Filled input field with response text on input >> nth=94
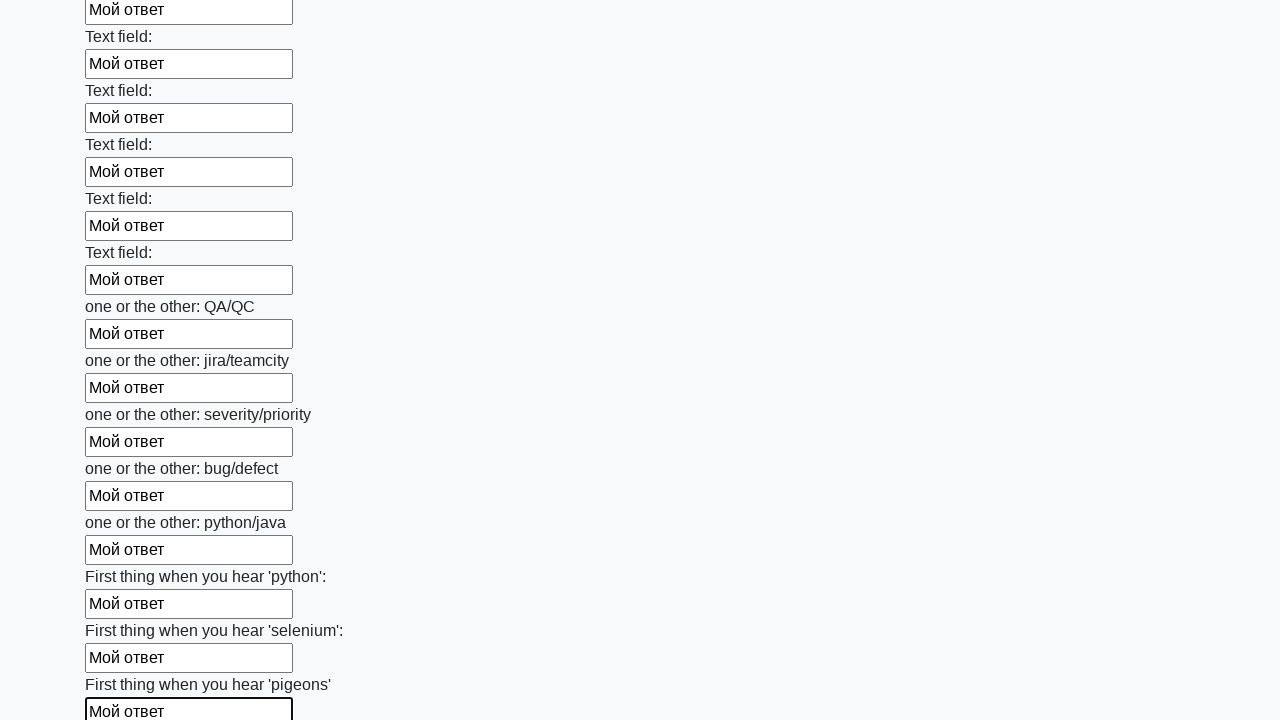

Filled input field with response text on input >> nth=95
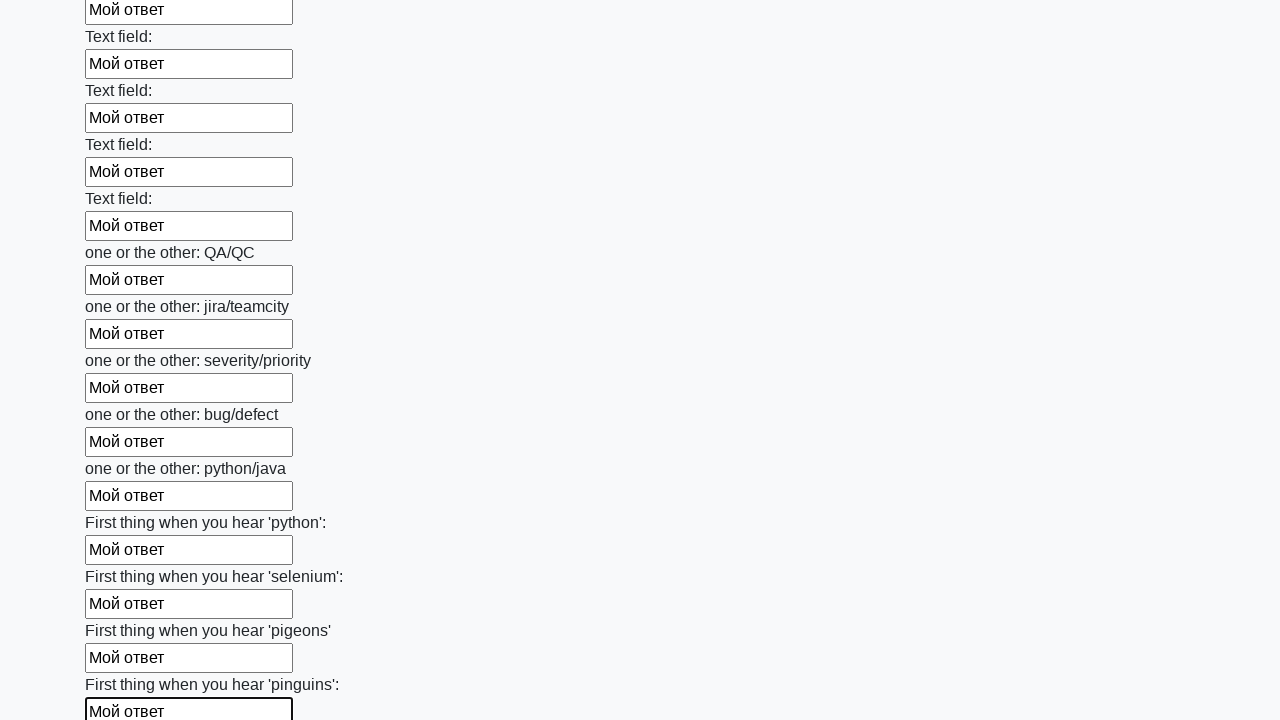

Filled input field with response text on input >> nth=96
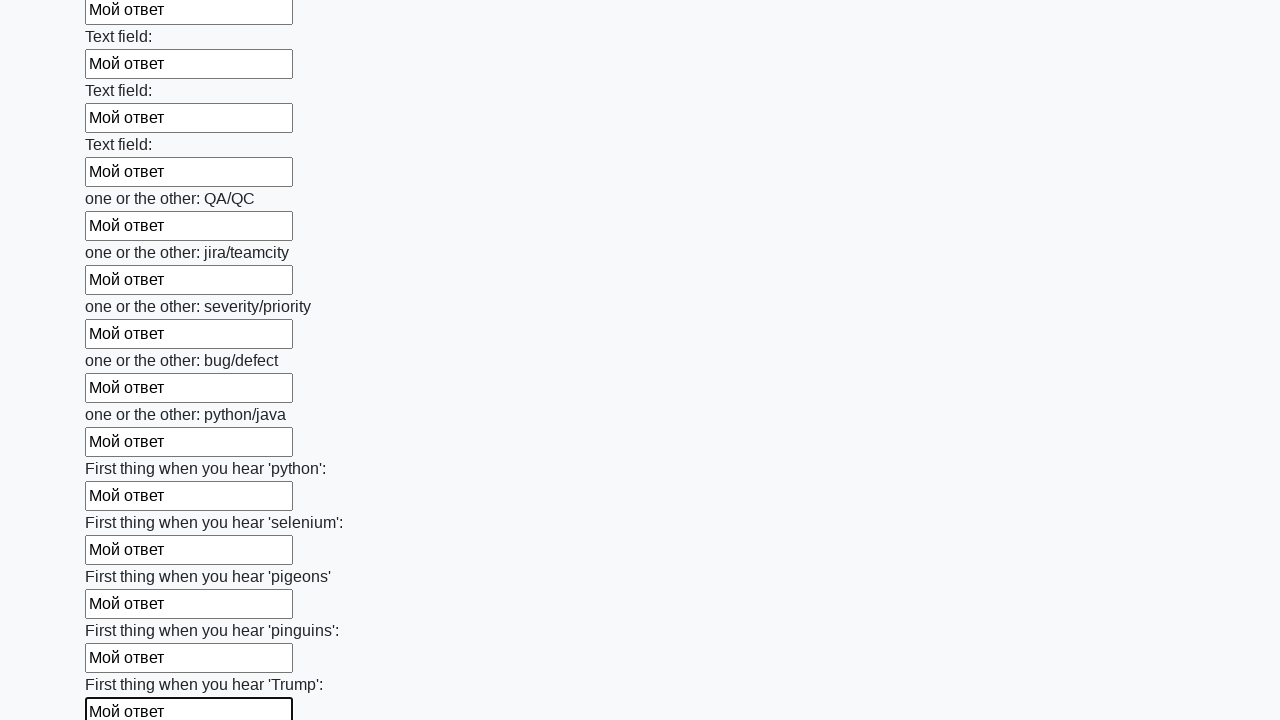

Filled input field with response text on input >> nth=97
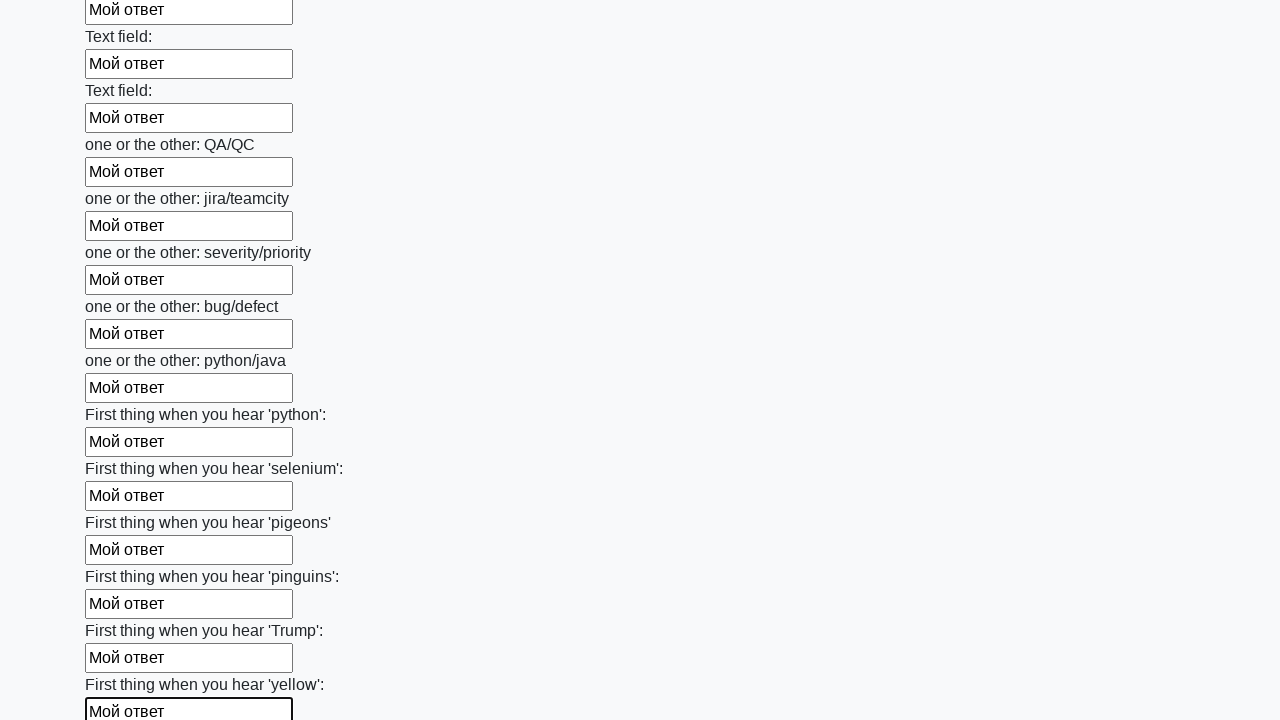

Filled input field with response text on input >> nth=98
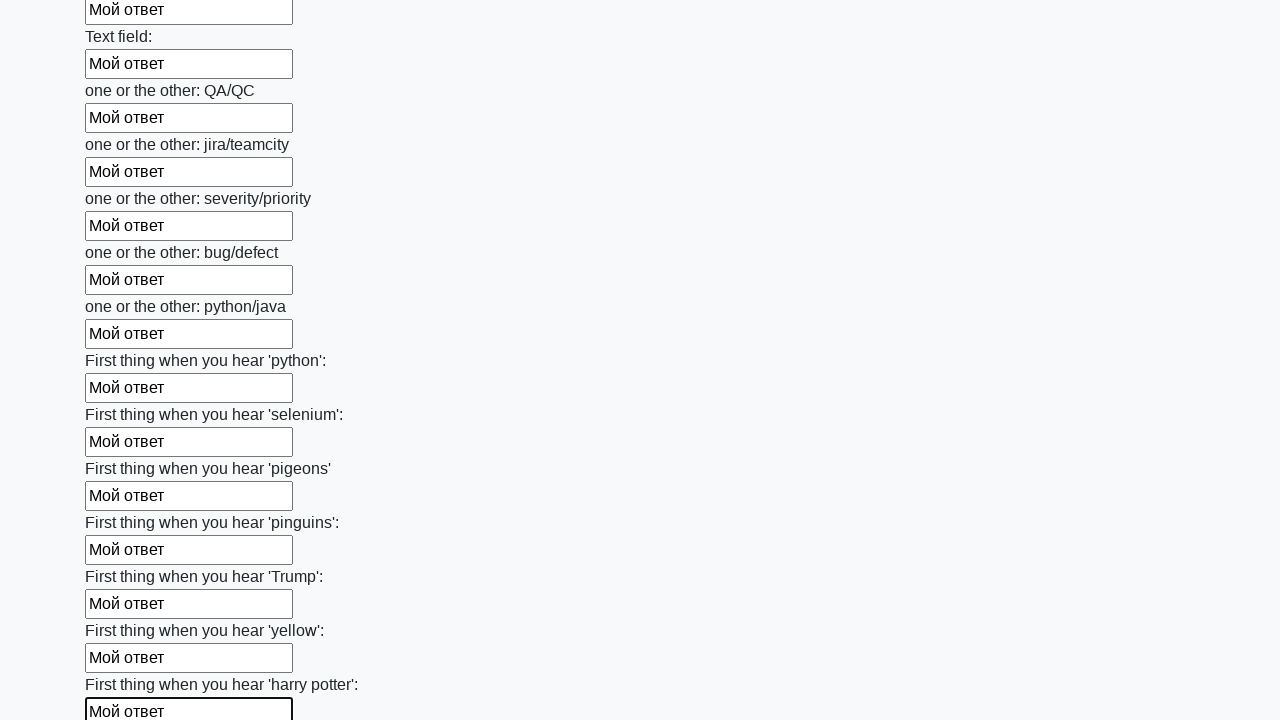

Filled input field with response text on input >> nth=99
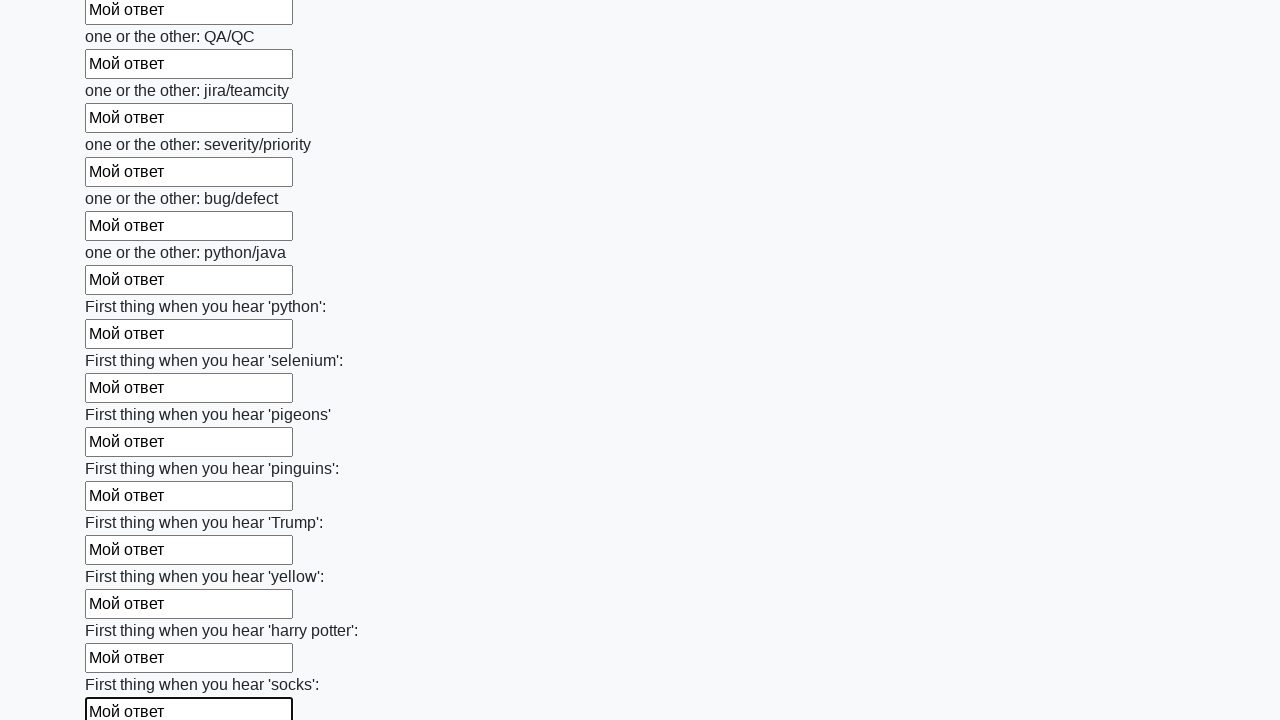

Clicked submit button to submit the form at (123, 611) on button.btn
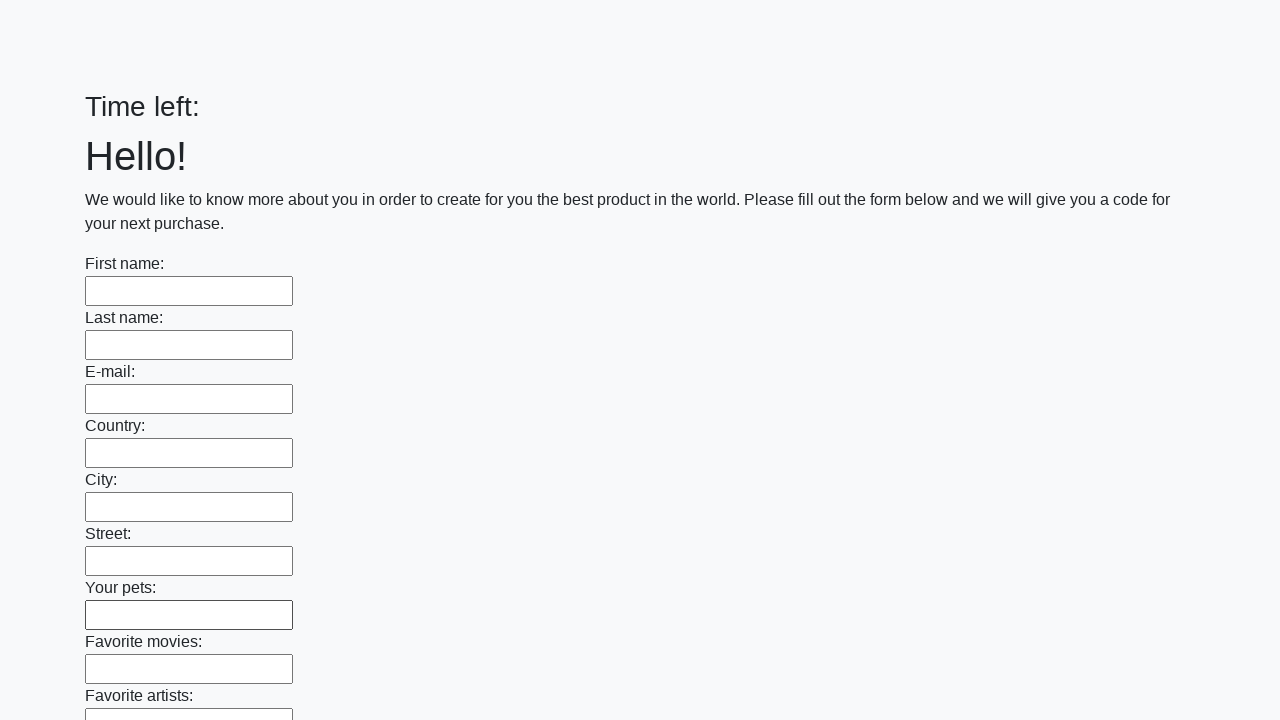

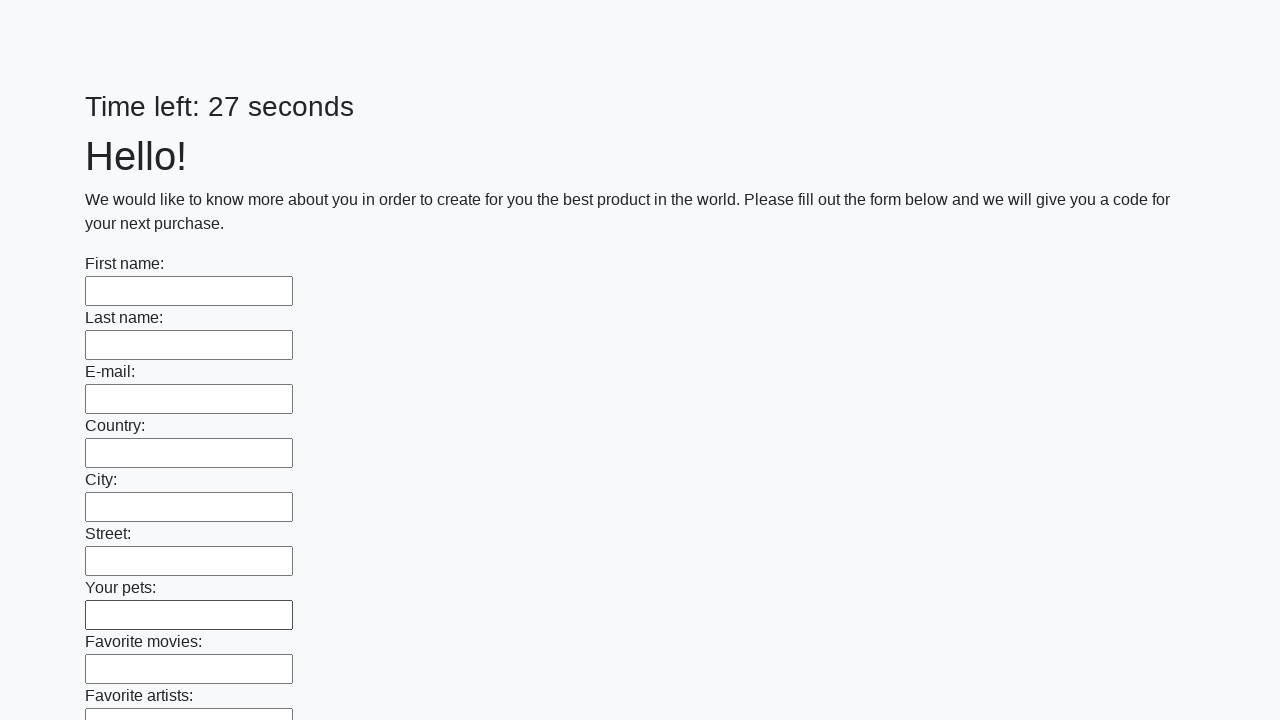